Tests the jQuery UI date picker widget by navigating through months/years to select a specific future date (March 23, 2028) using the calendar navigation controls.

Starting URL: https://jqueryui.com/datepicker/

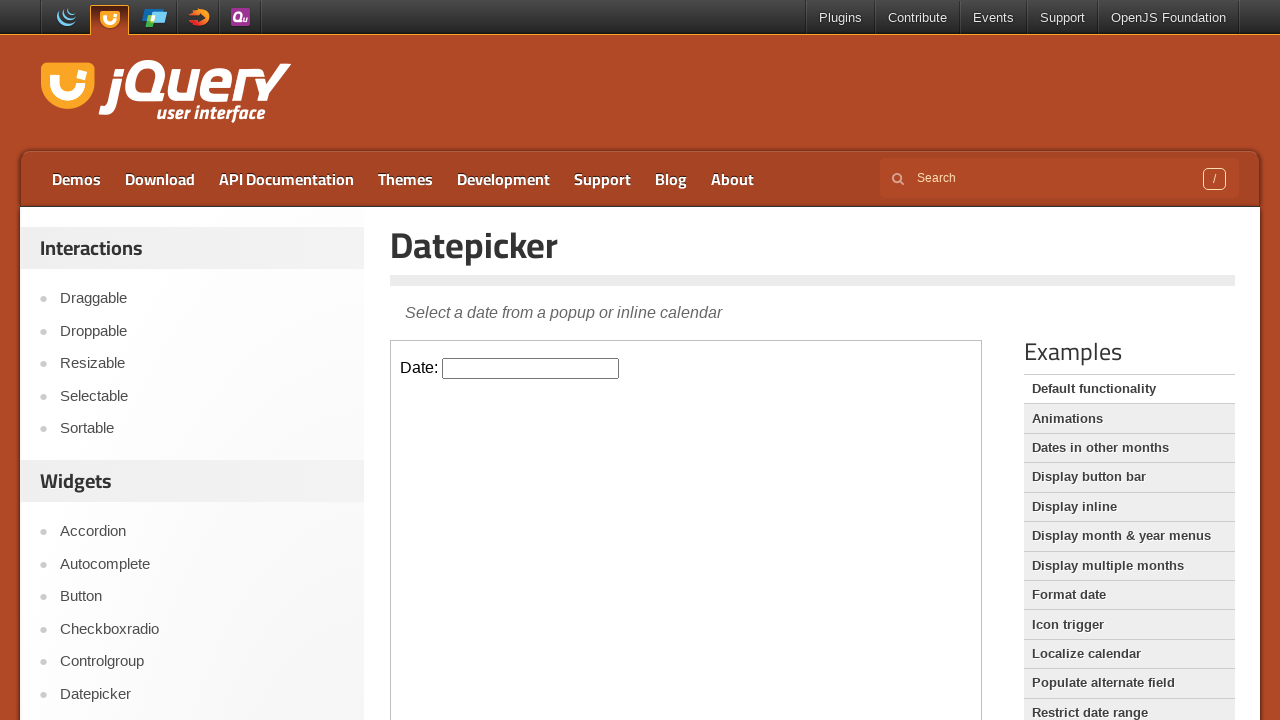

Located iframe containing datepicker demo
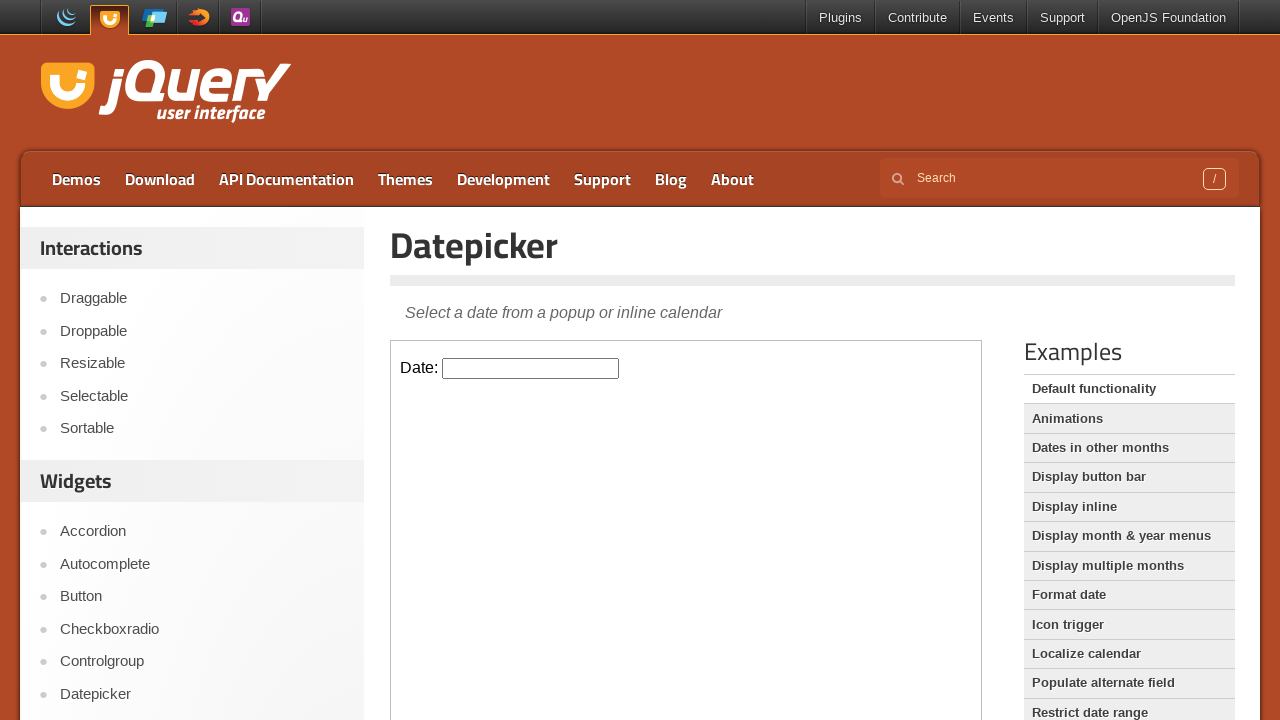

Clicked on datepicker input to open calendar at (531, 368) on iframe.demo-frame >> internal:control=enter-frame >> #datepicker
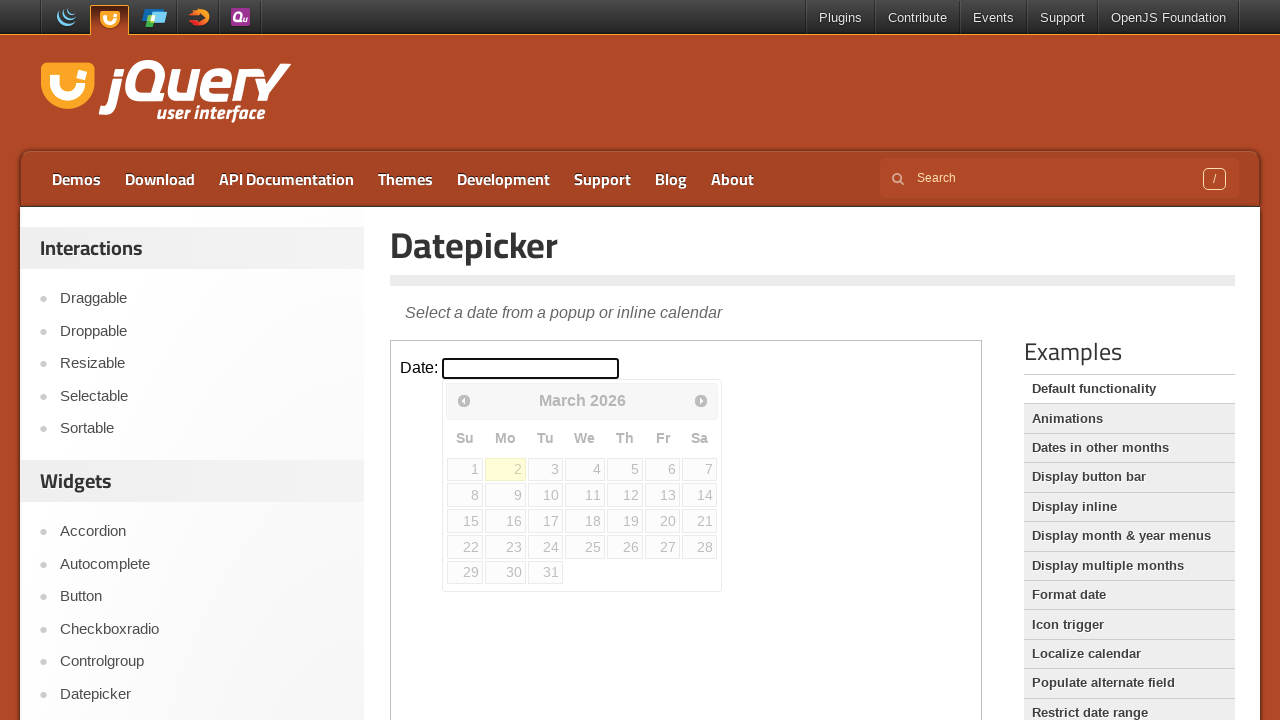

Retrieved displayed month 'March' and year '2026'
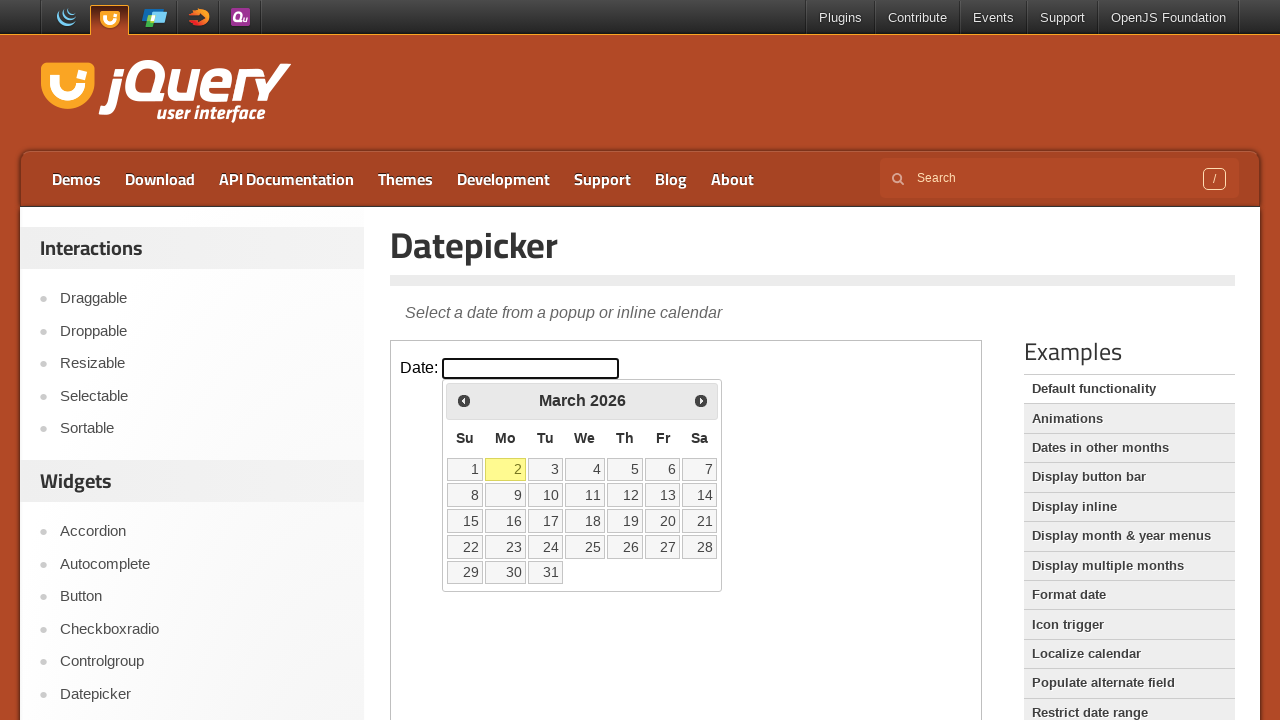

Clicked next month button to navigate from March 2026 at (701, 400) on iframe.demo-frame >> internal:control=enter-frame >> span.ui-icon-circle-triangl
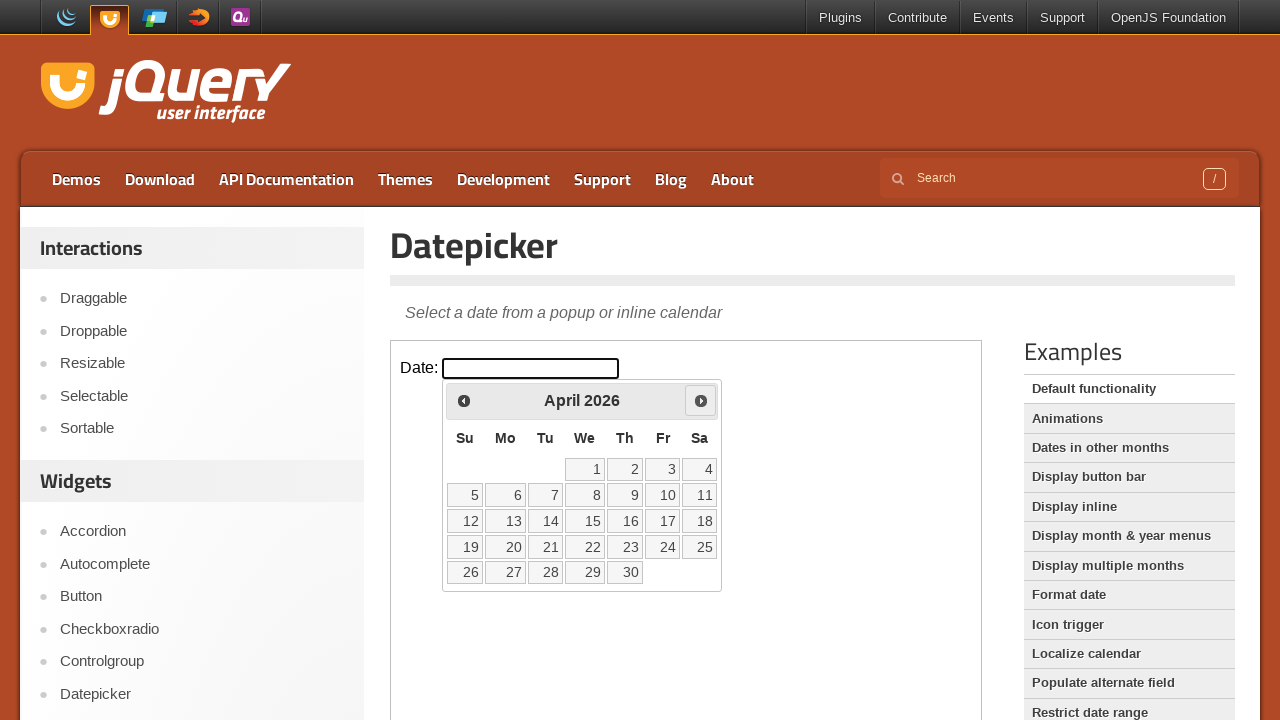

Waited for calendar to update
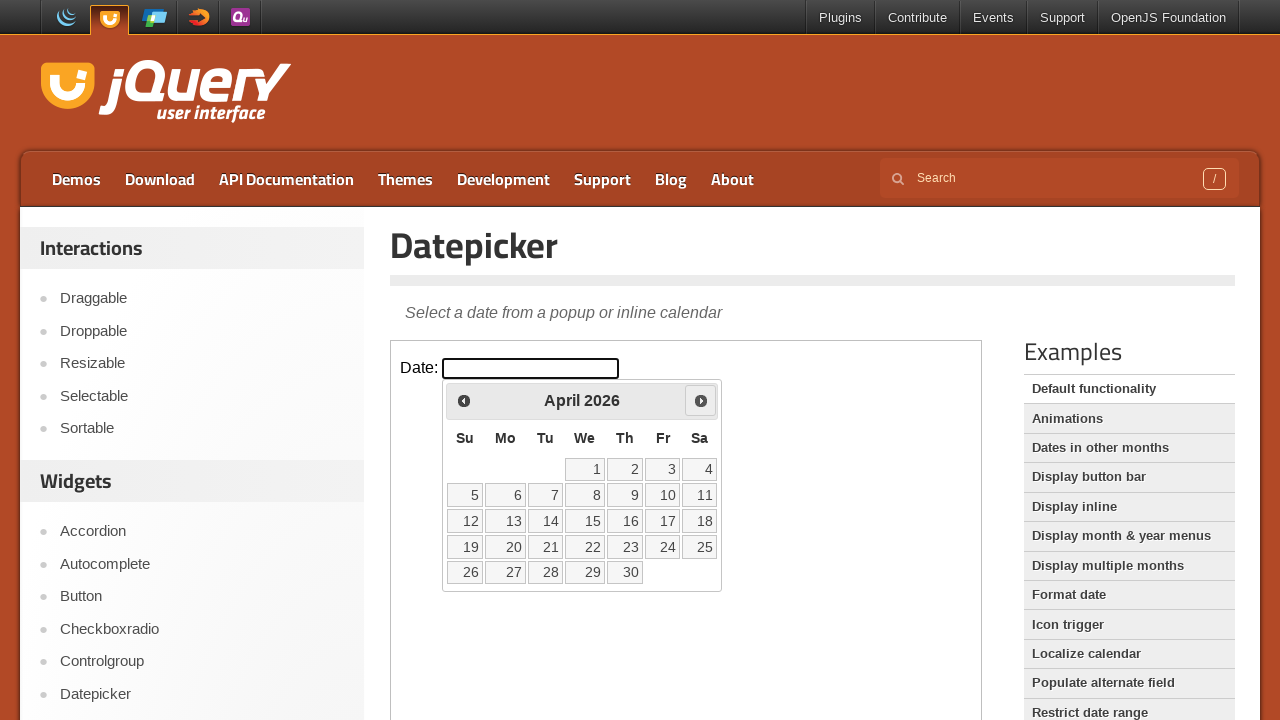

Retrieved displayed month 'April' and year '2026'
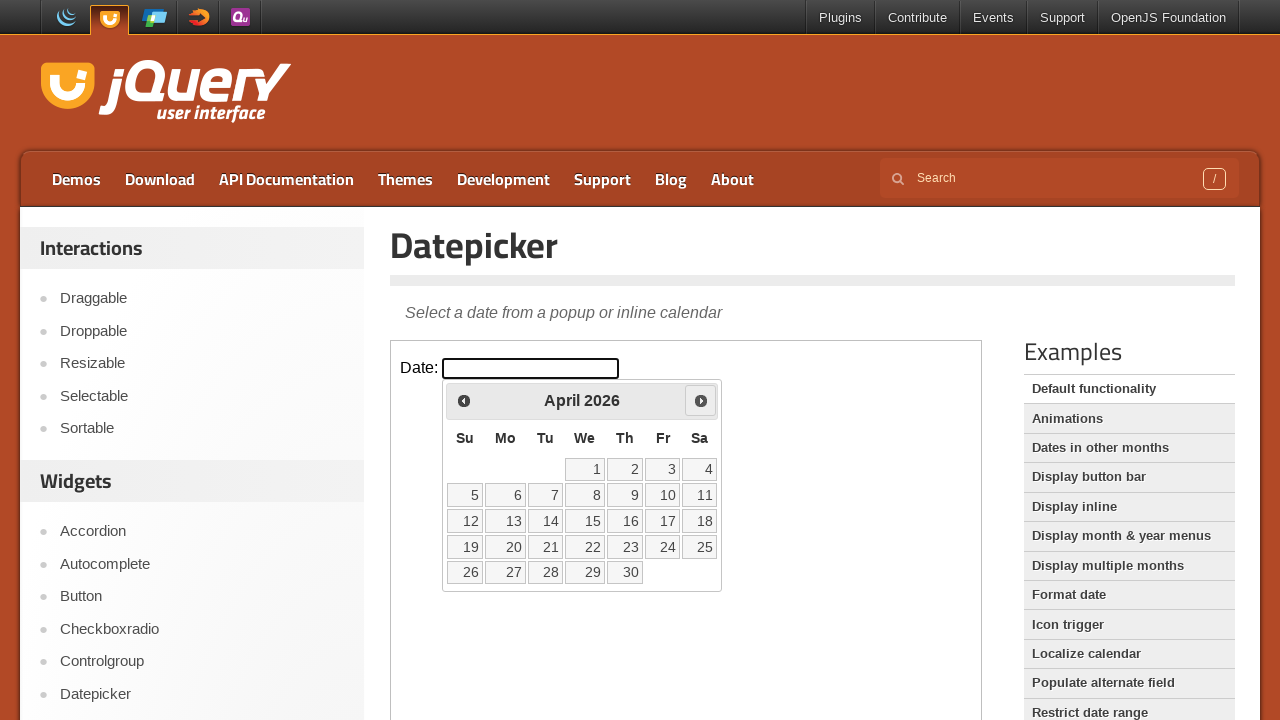

Clicked next month button to navigate from April 2026 at (701, 400) on iframe.demo-frame >> internal:control=enter-frame >> span.ui-icon-circle-triangl
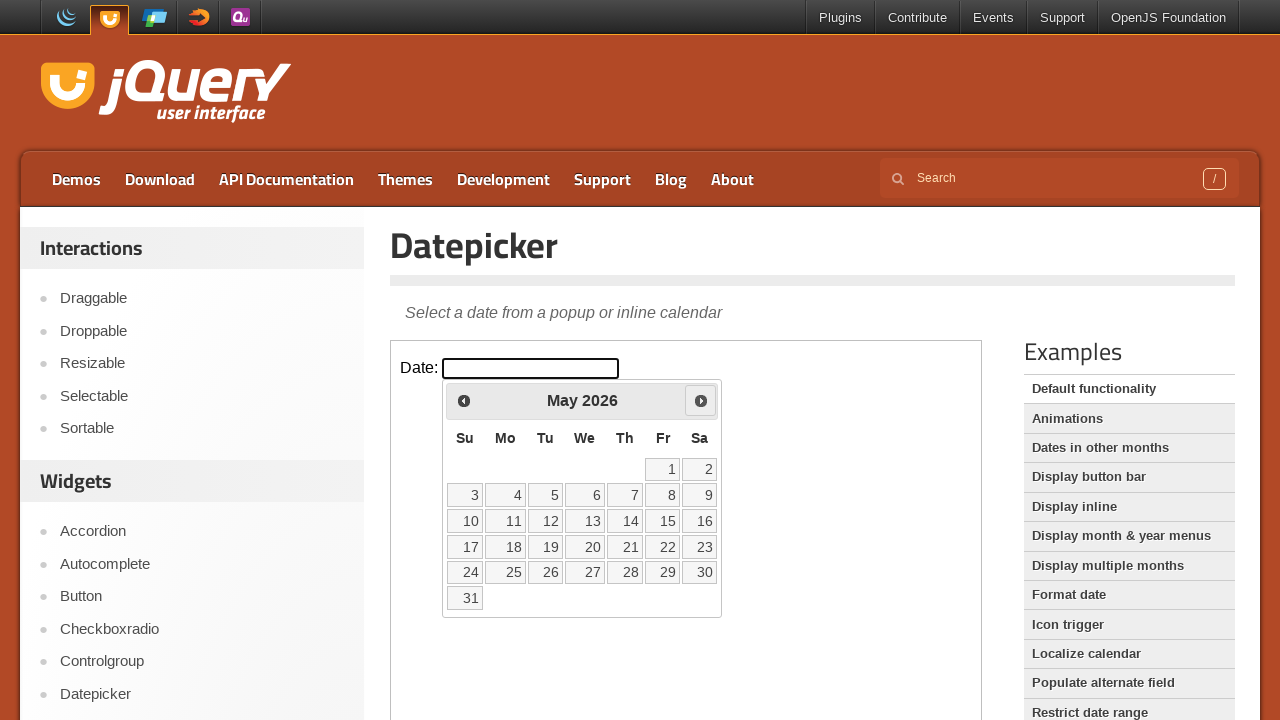

Waited for calendar to update
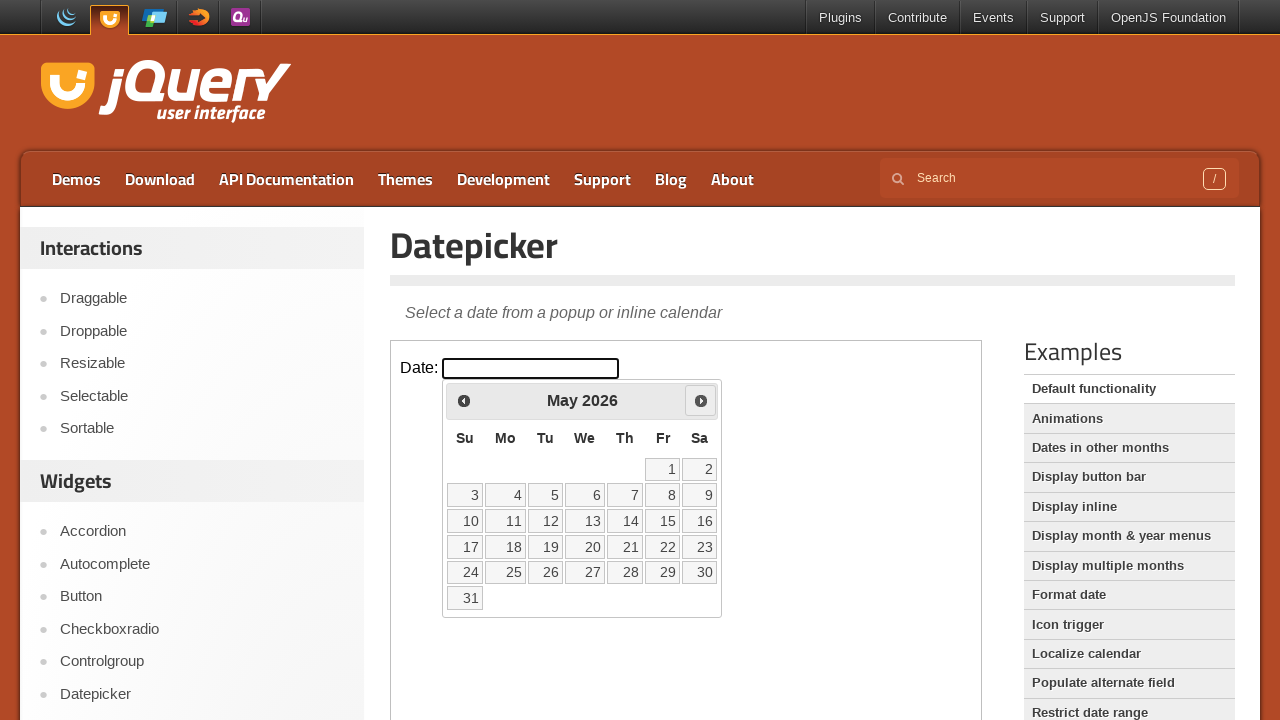

Retrieved displayed month 'May' and year '2026'
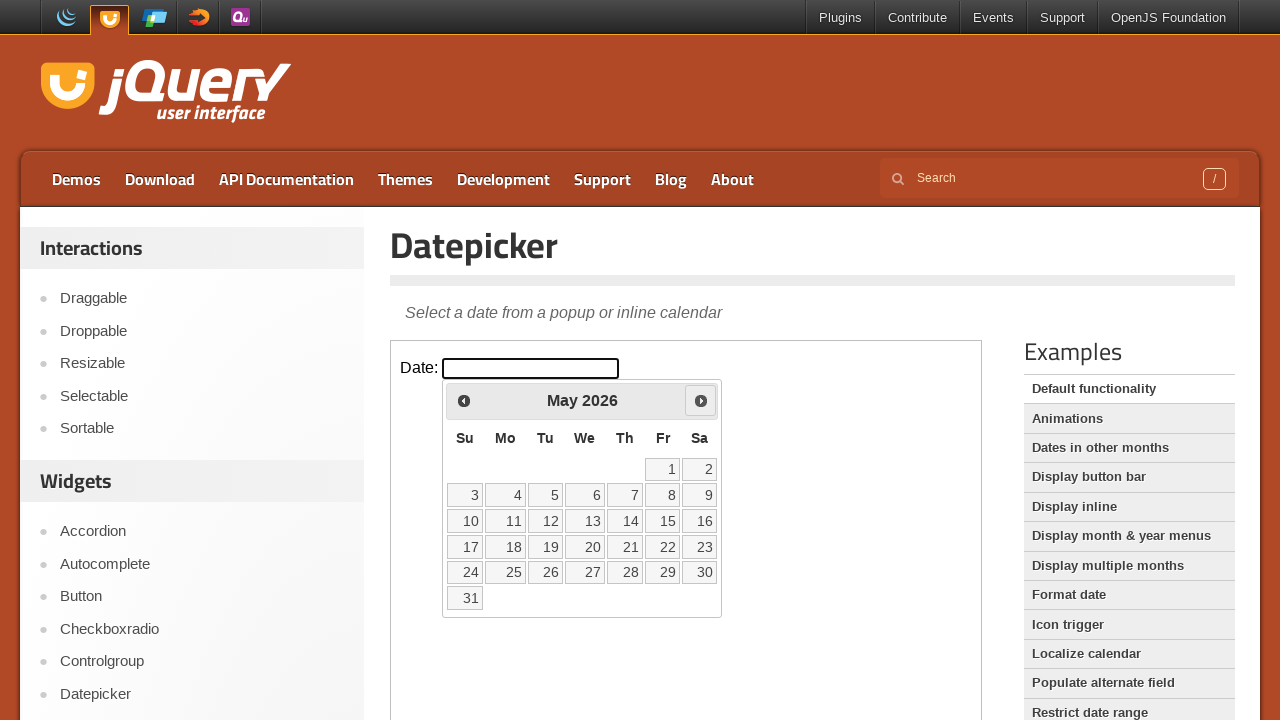

Clicked next month button to navigate from May 2026 at (701, 400) on iframe.demo-frame >> internal:control=enter-frame >> span.ui-icon-circle-triangl
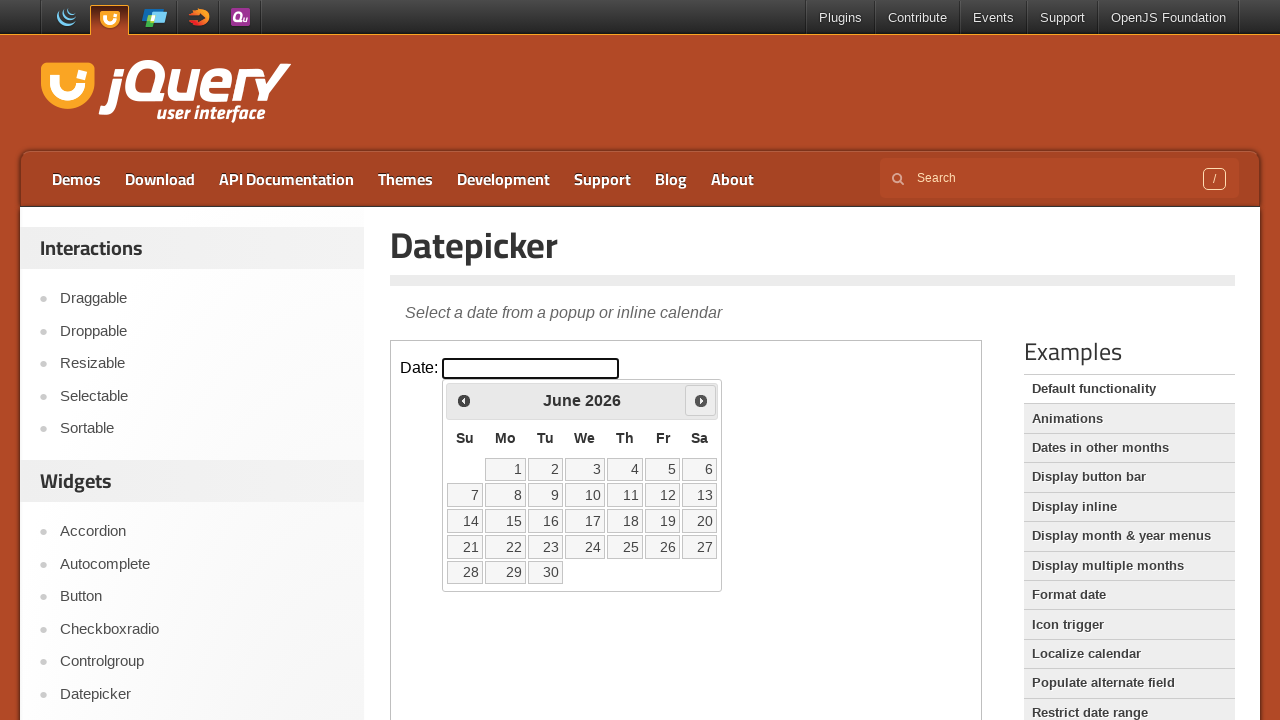

Waited for calendar to update
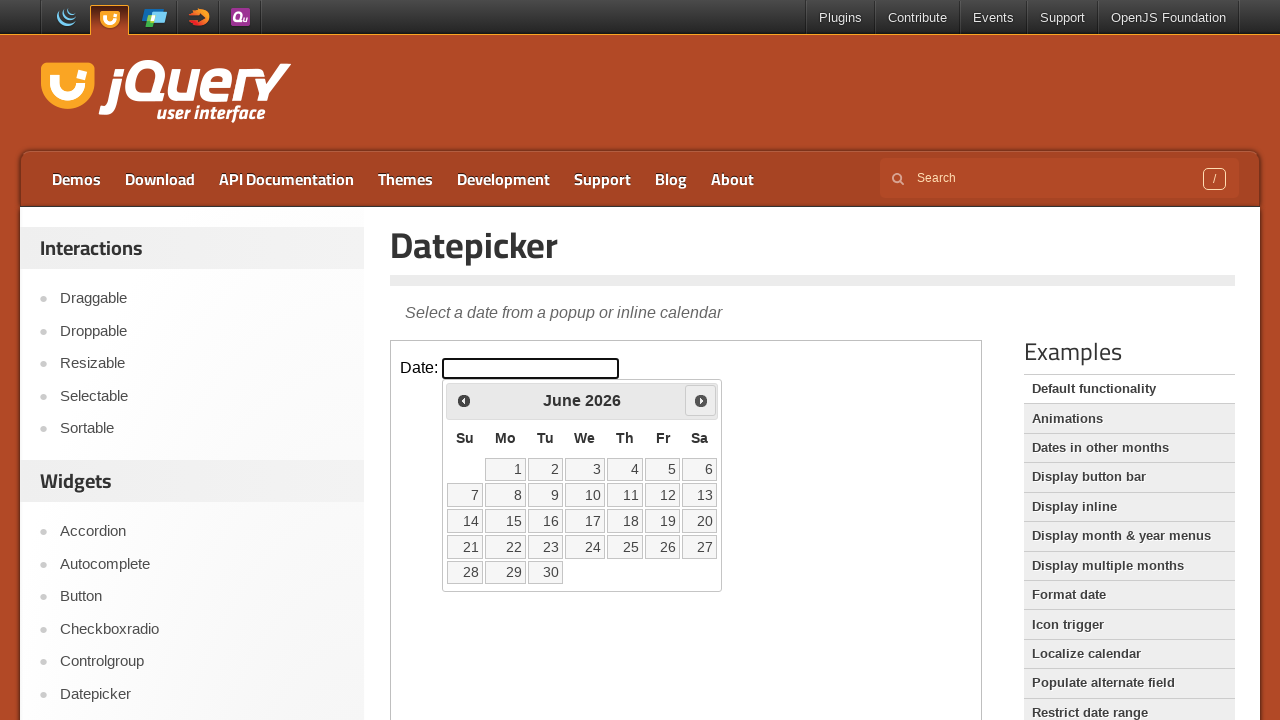

Retrieved displayed month 'June' and year '2026'
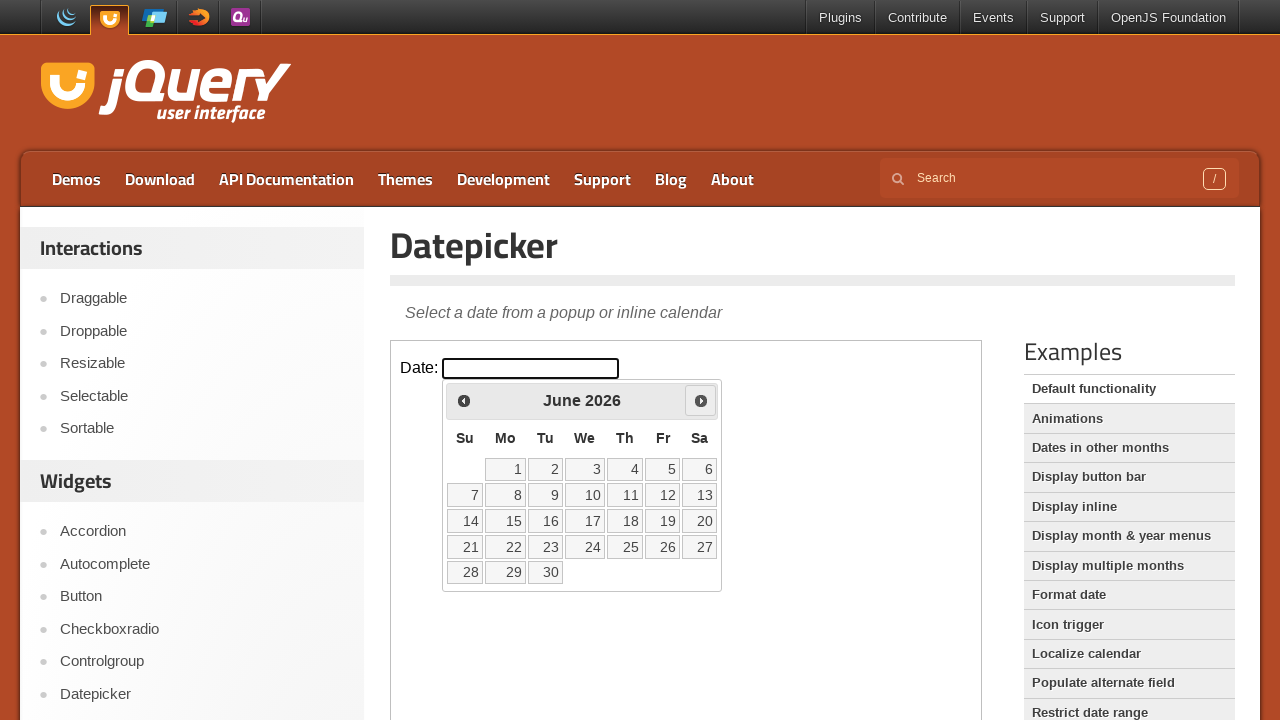

Clicked next month button to navigate from June 2026 at (701, 400) on iframe.demo-frame >> internal:control=enter-frame >> span.ui-icon-circle-triangl
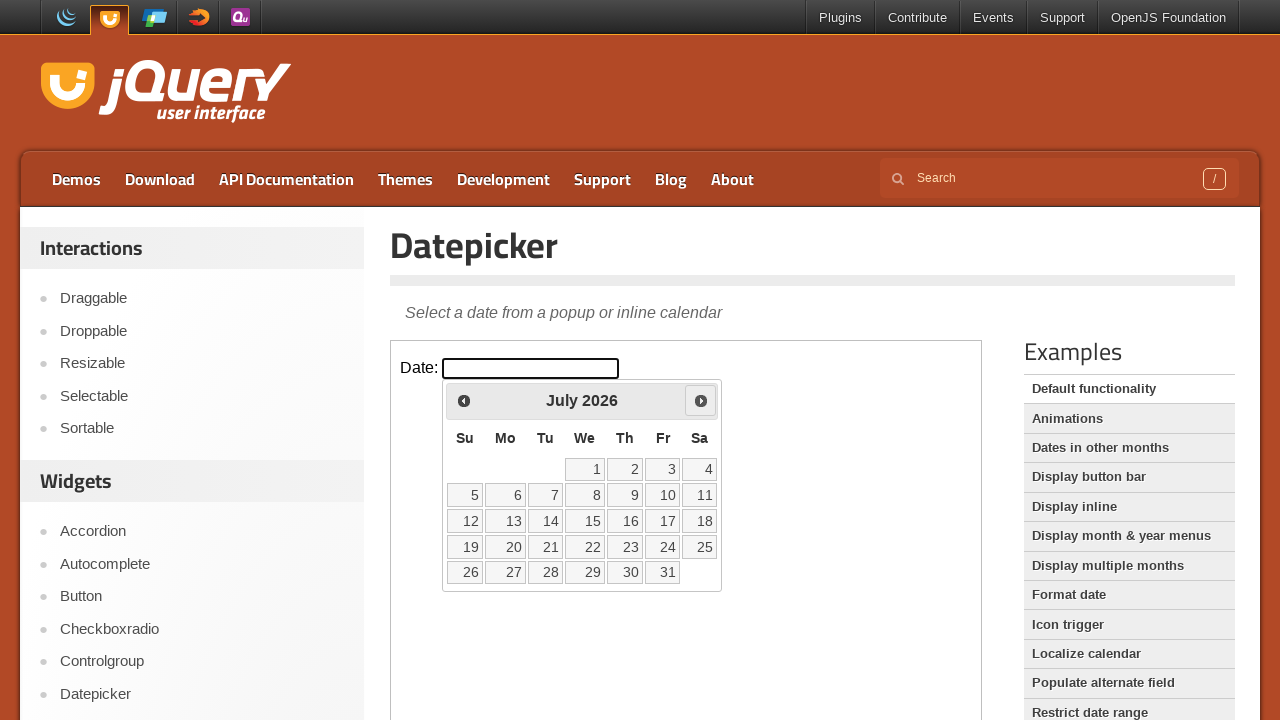

Waited for calendar to update
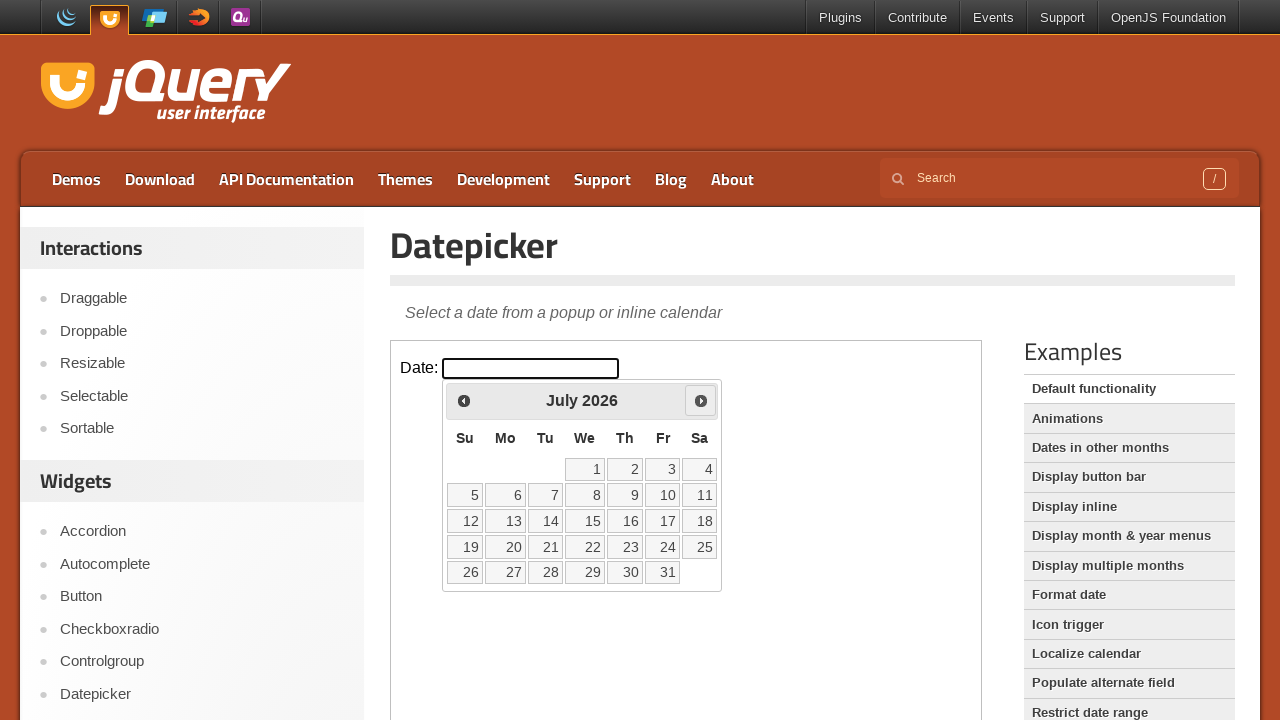

Retrieved displayed month 'July' and year '2026'
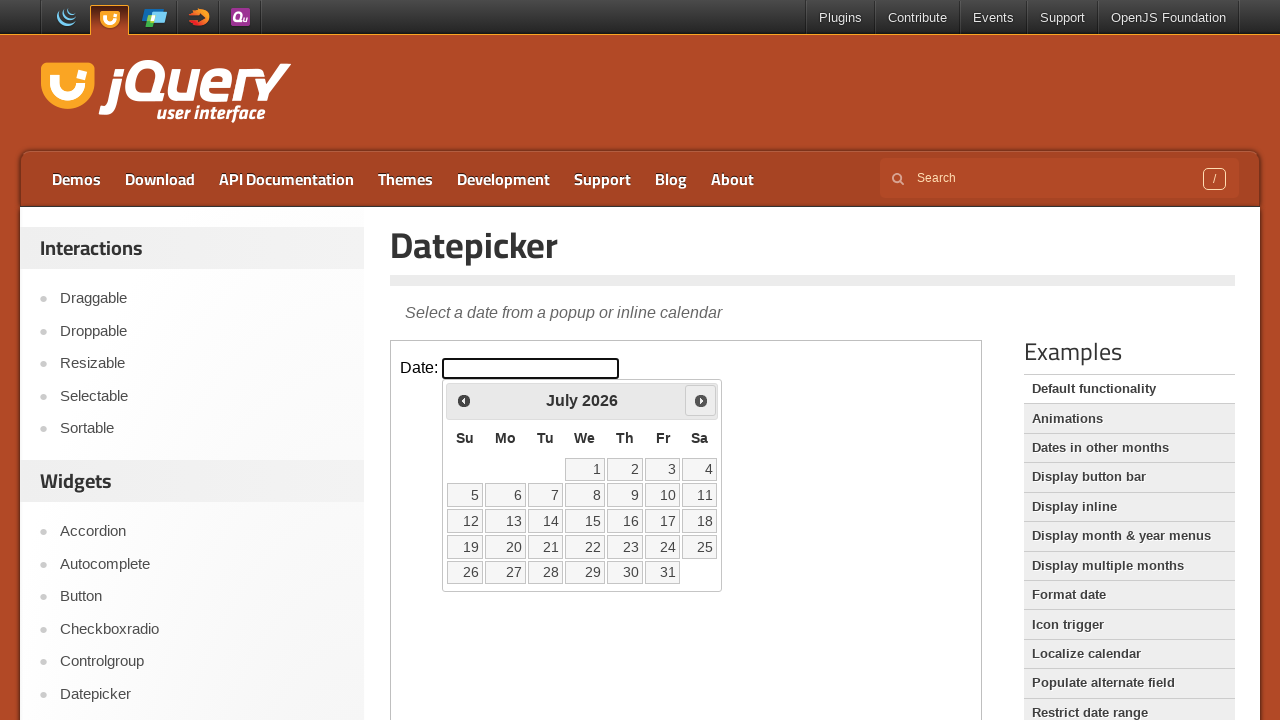

Clicked next month button to navigate from July 2026 at (701, 400) on iframe.demo-frame >> internal:control=enter-frame >> span.ui-icon-circle-triangl
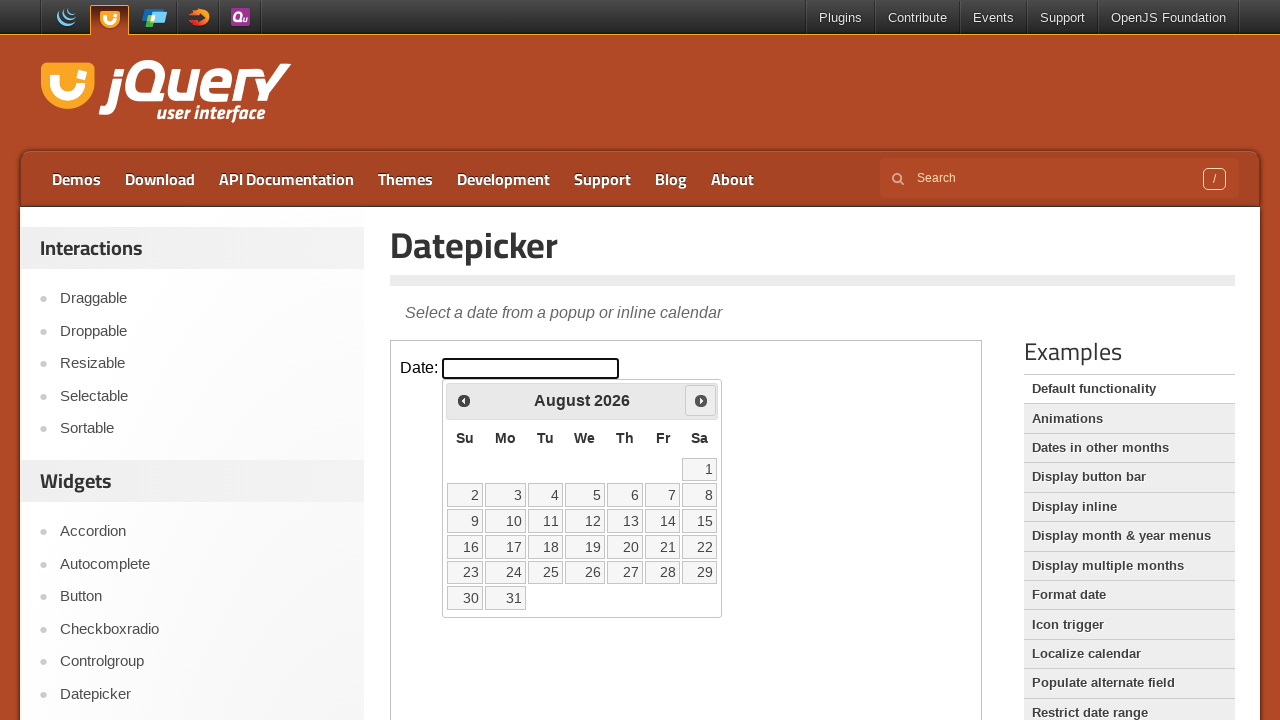

Waited for calendar to update
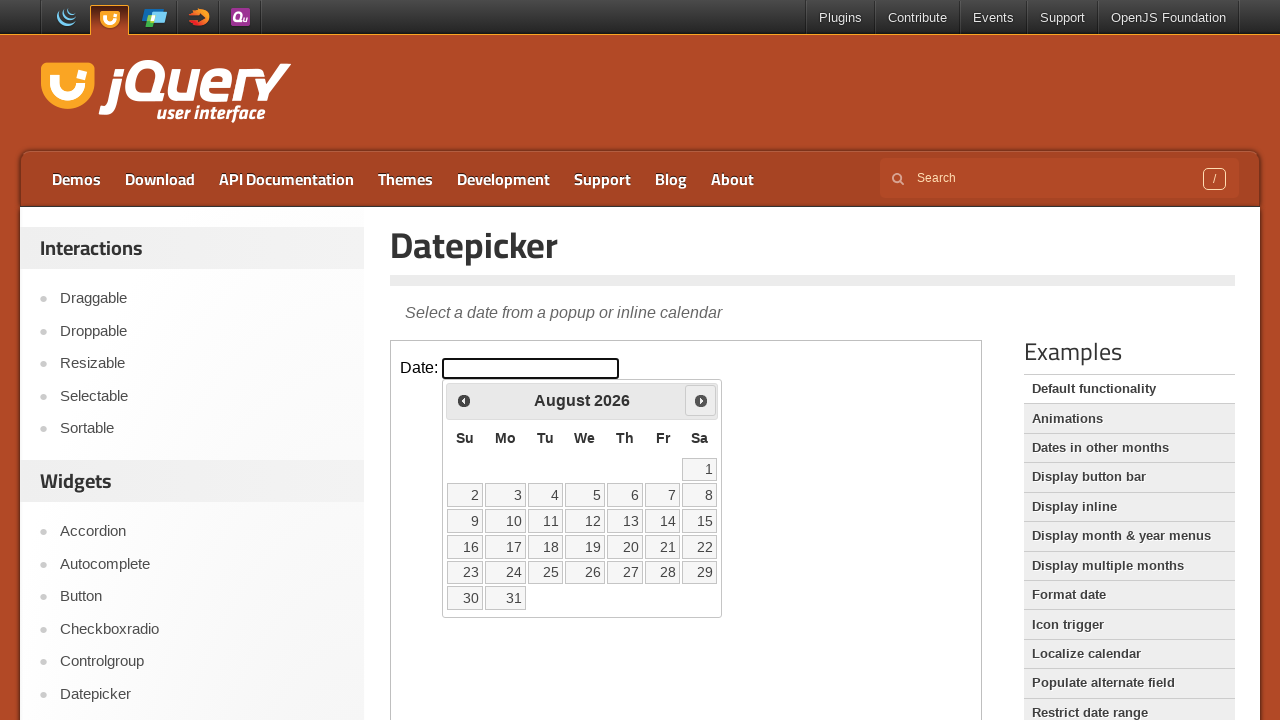

Retrieved displayed month 'August' and year '2026'
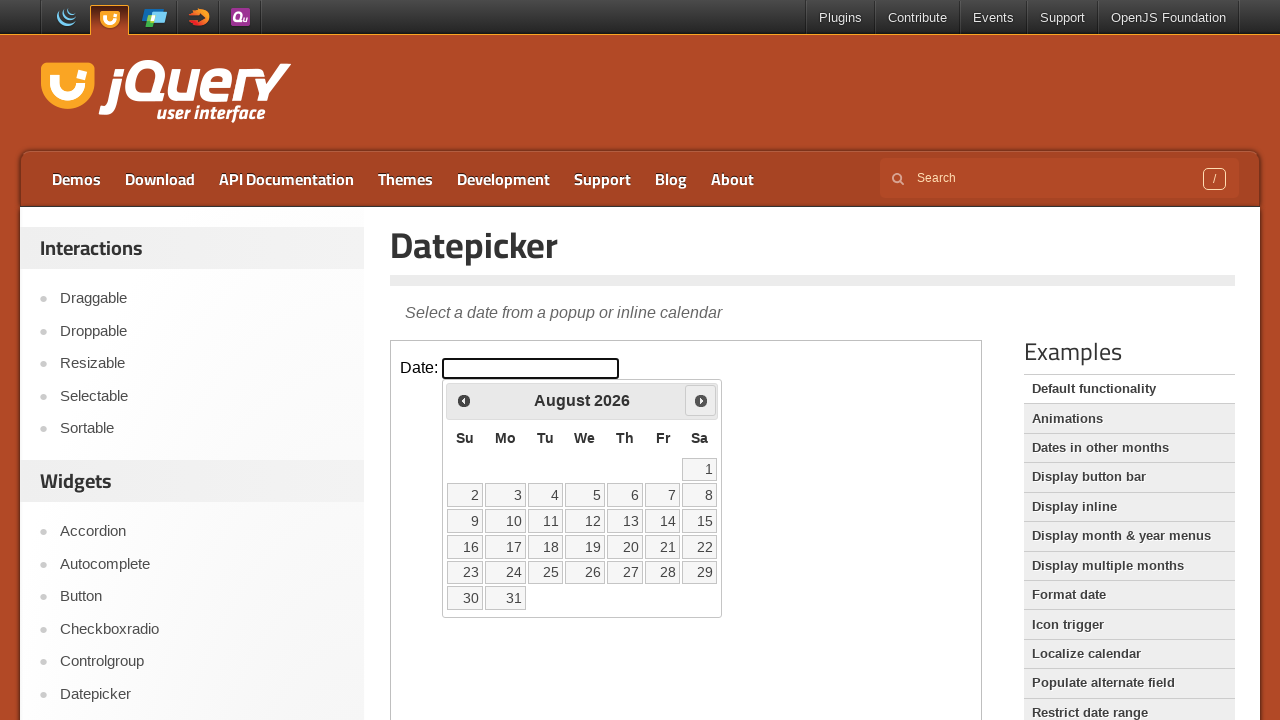

Clicked next month button to navigate from August 2026 at (701, 400) on iframe.demo-frame >> internal:control=enter-frame >> span.ui-icon-circle-triangl
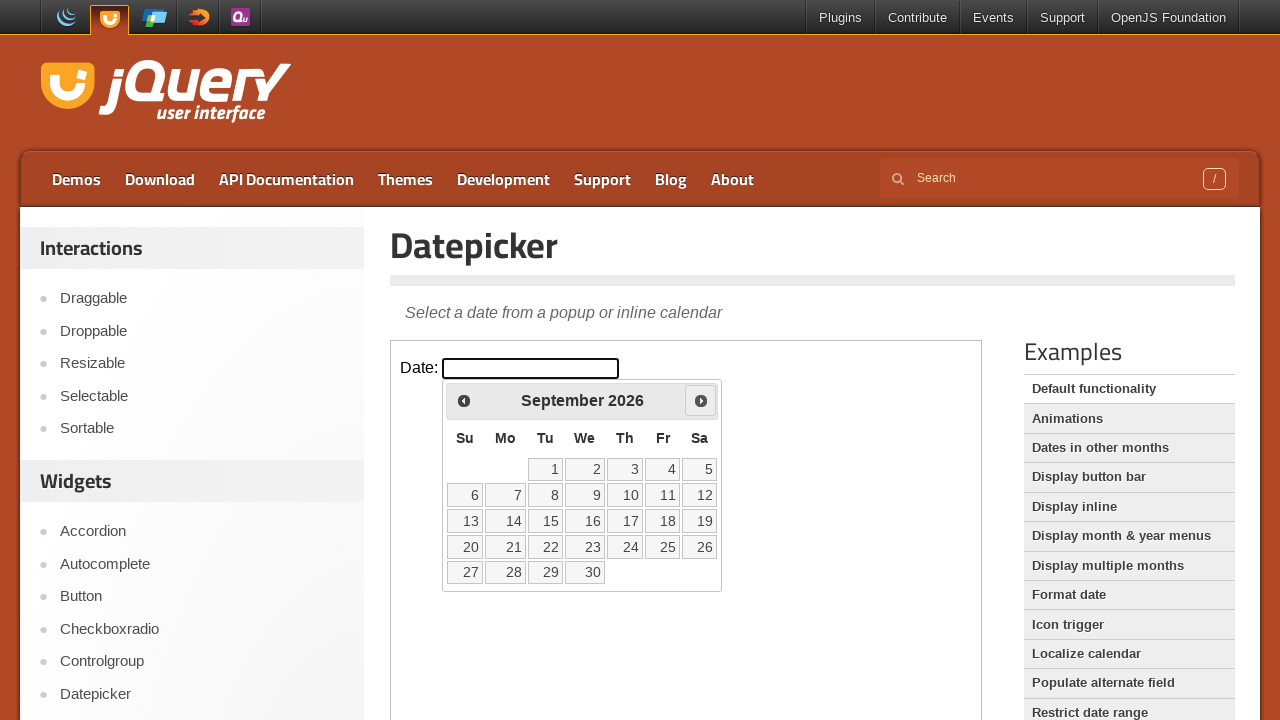

Waited for calendar to update
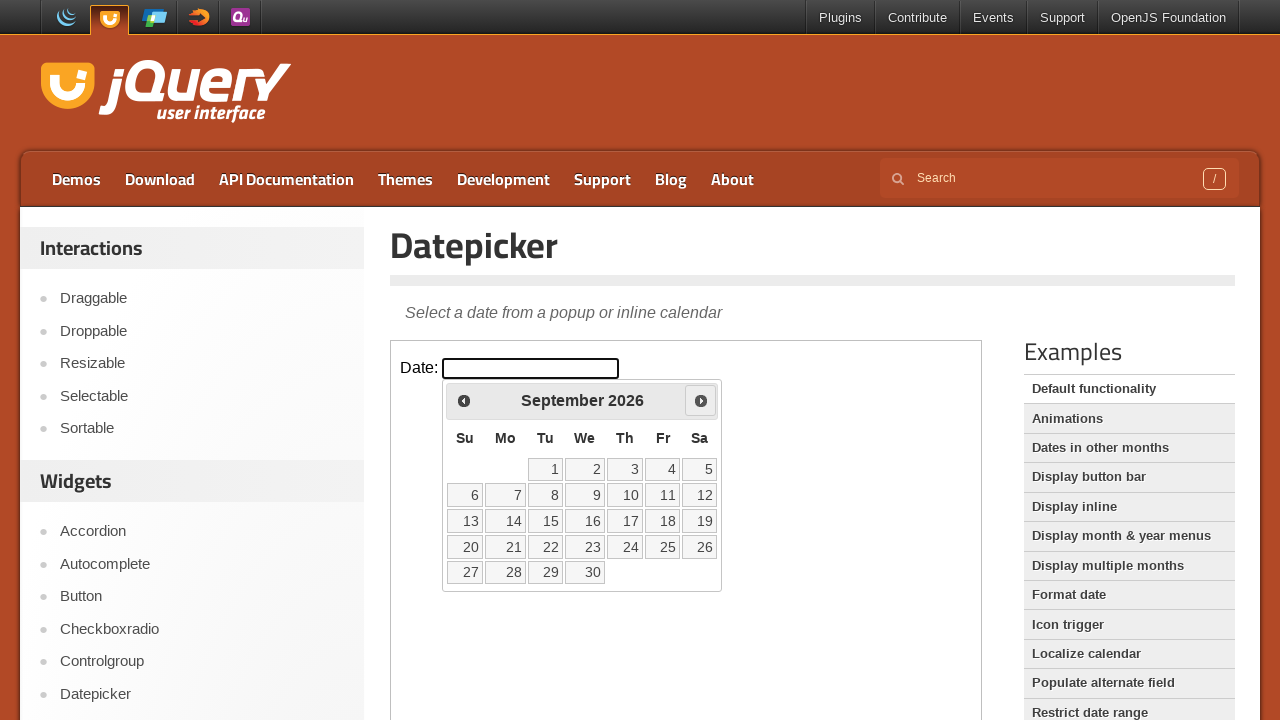

Retrieved displayed month 'September' and year '2026'
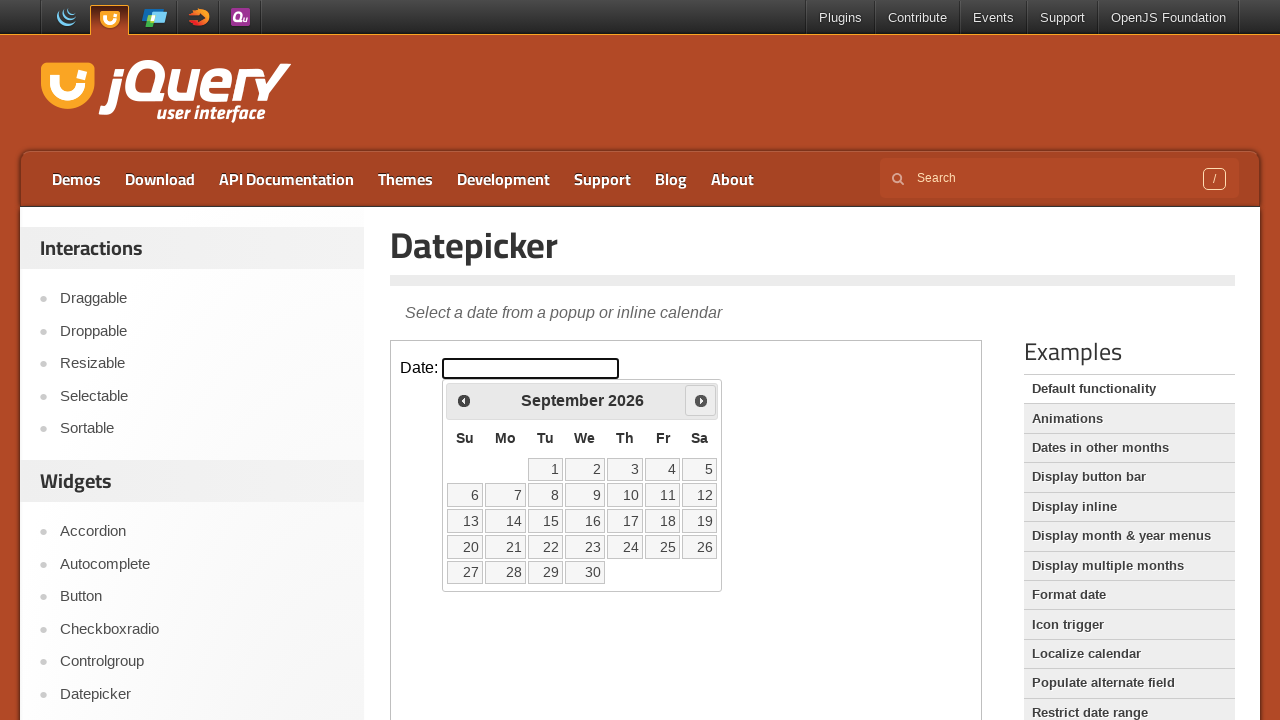

Clicked next month button to navigate from September 2026 at (701, 400) on iframe.demo-frame >> internal:control=enter-frame >> span.ui-icon-circle-triangl
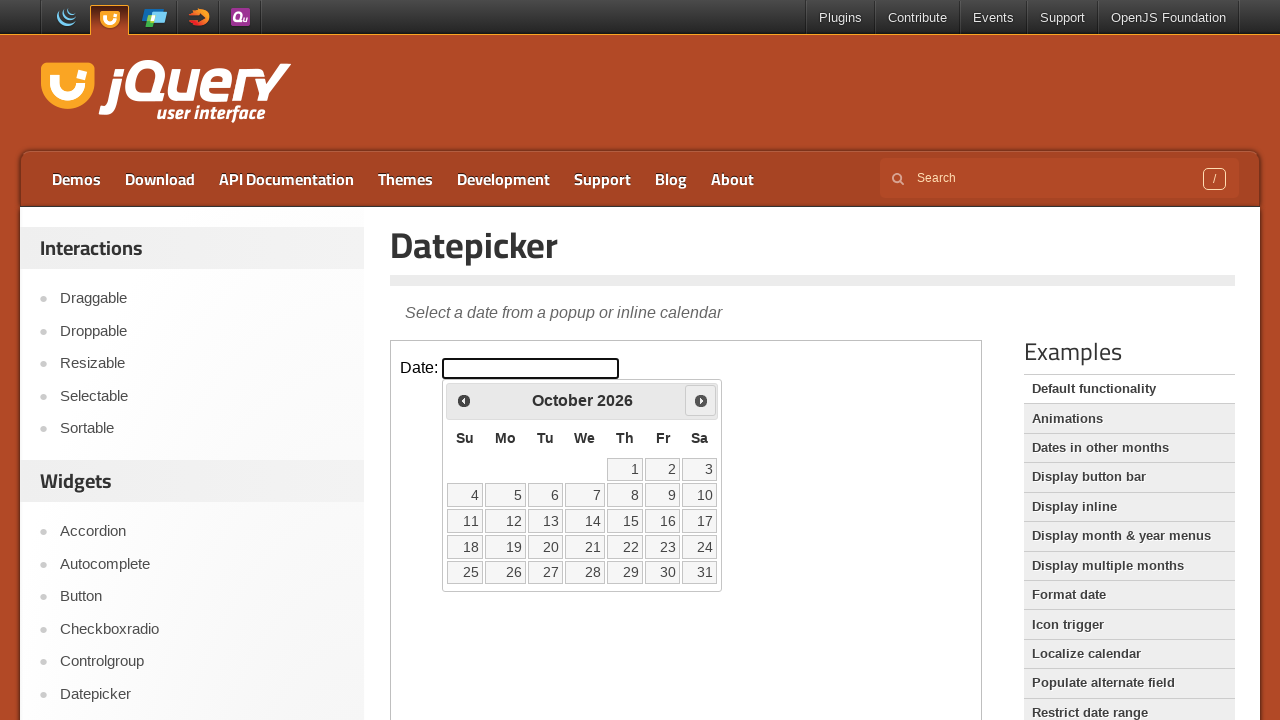

Waited for calendar to update
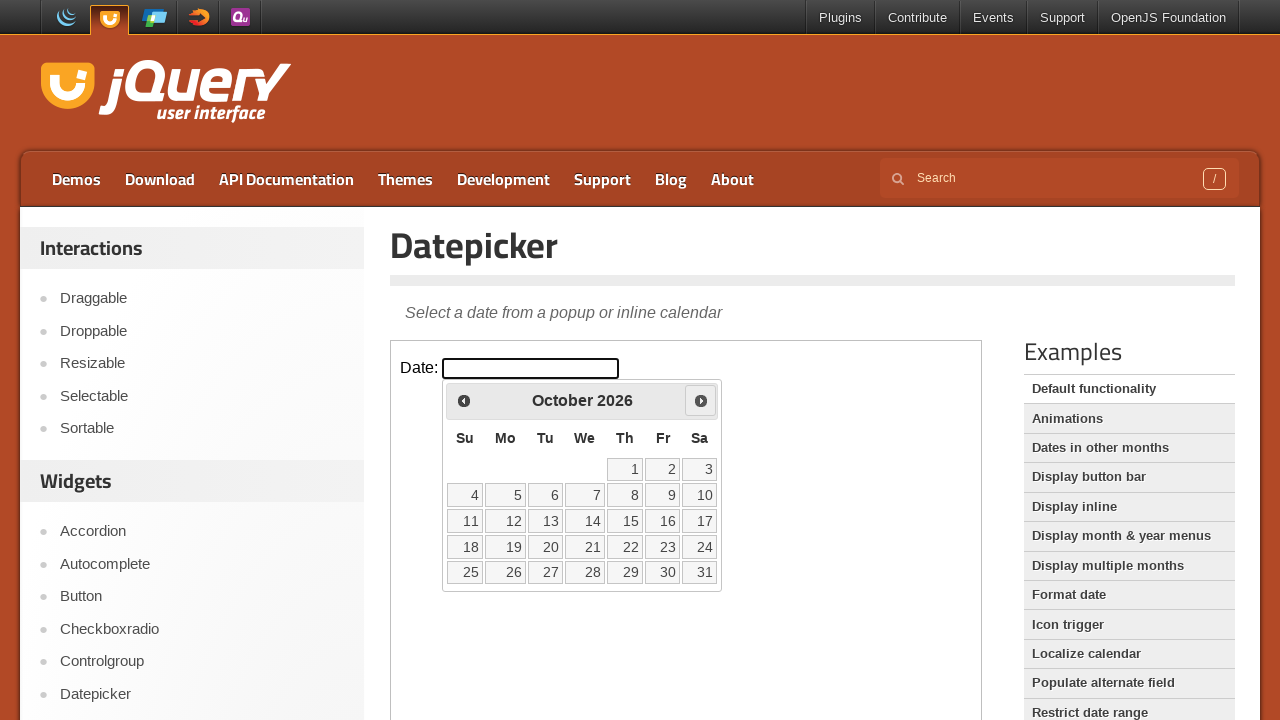

Retrieved displayed month 'October' and year '2026'
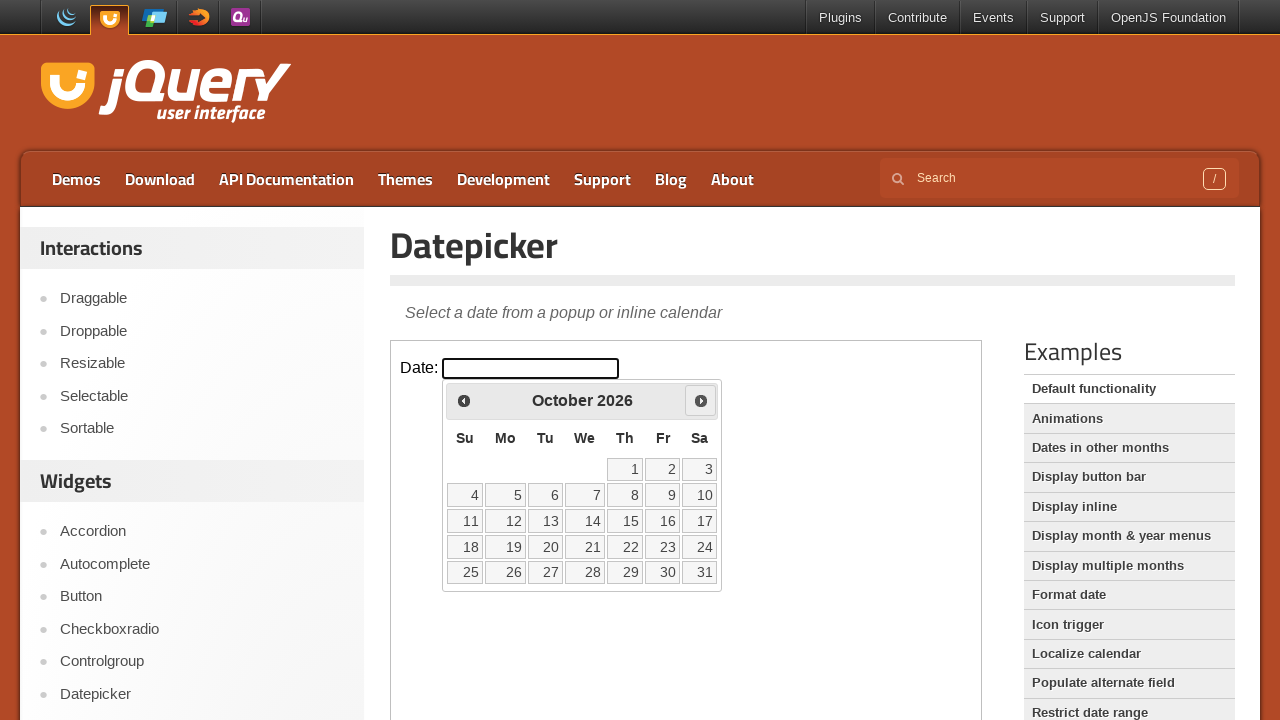

Clicked next month button to navigate from October 2026 at (701, 400) on iframe.demo-frame >> internal:control=enter-frame >> span.ui-icon-circle-triangl
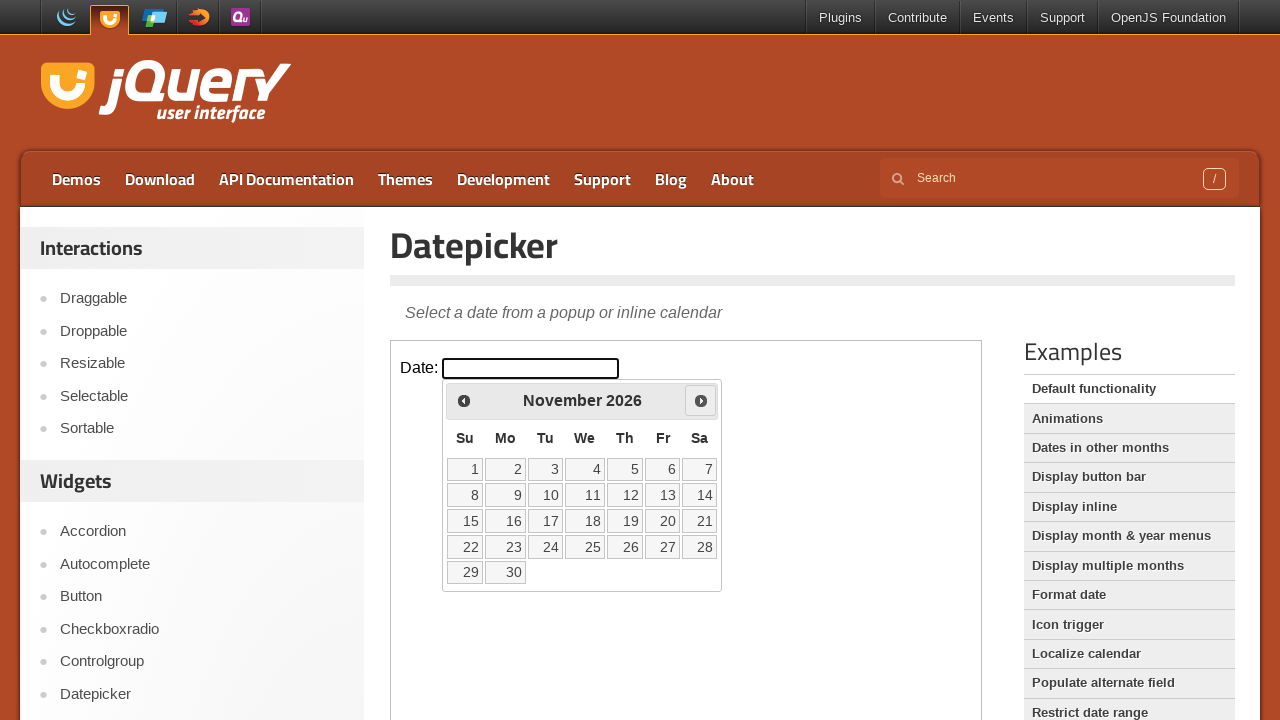

Waited for calendar to update
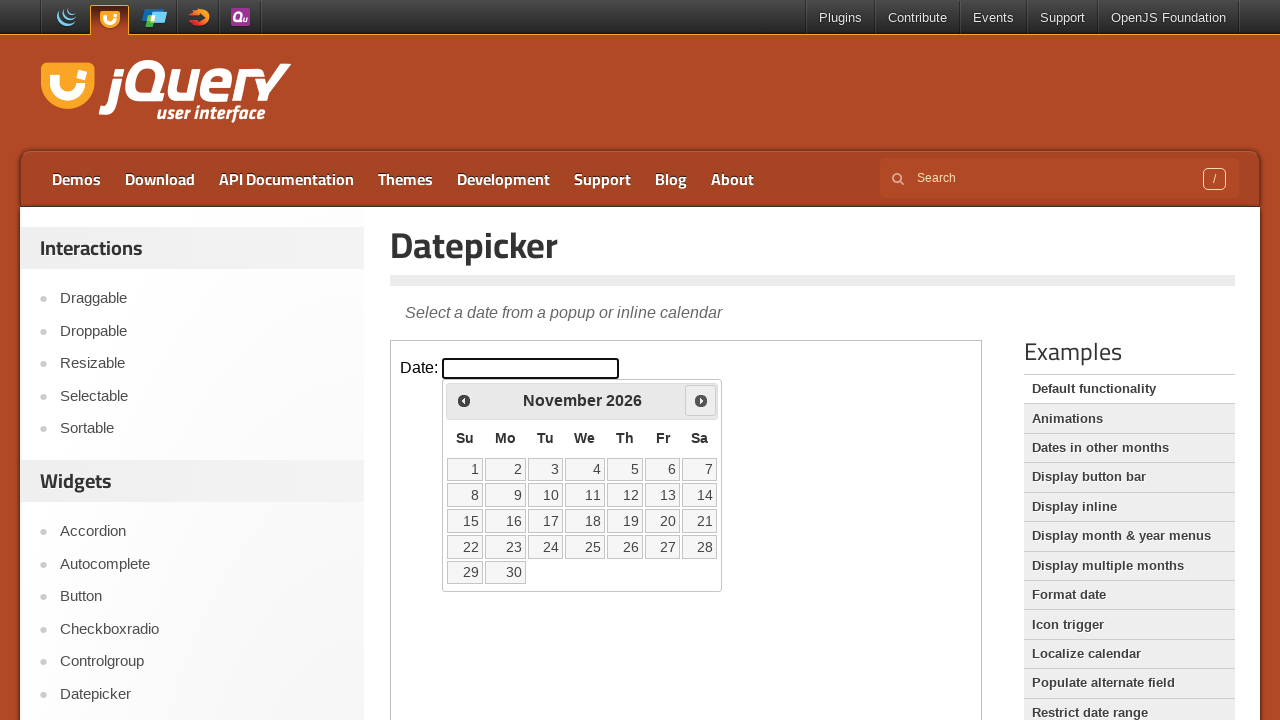

Retrieved displayed month 'November' and year '2026'
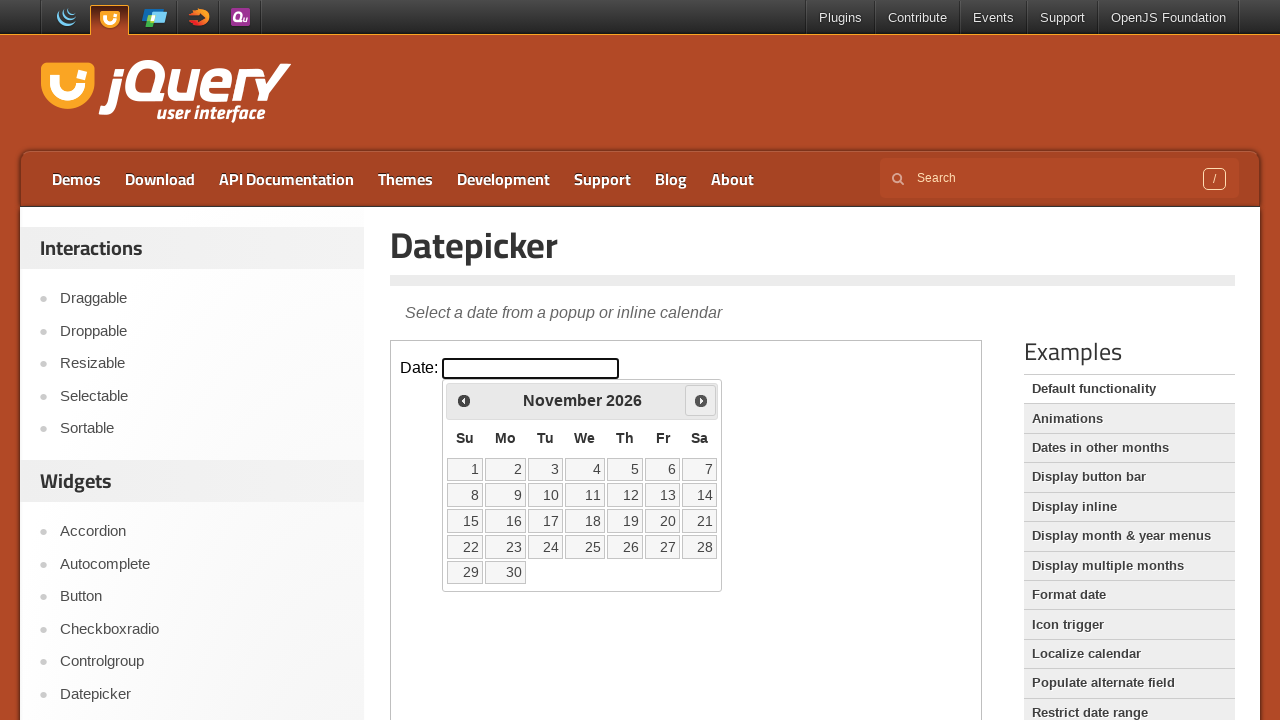

Clicked next month button to navigate from November 2026 at (701, 400) on iframe.demo-frame >> internal:control=enter-frame >> span.ui-icon-circle-triangl
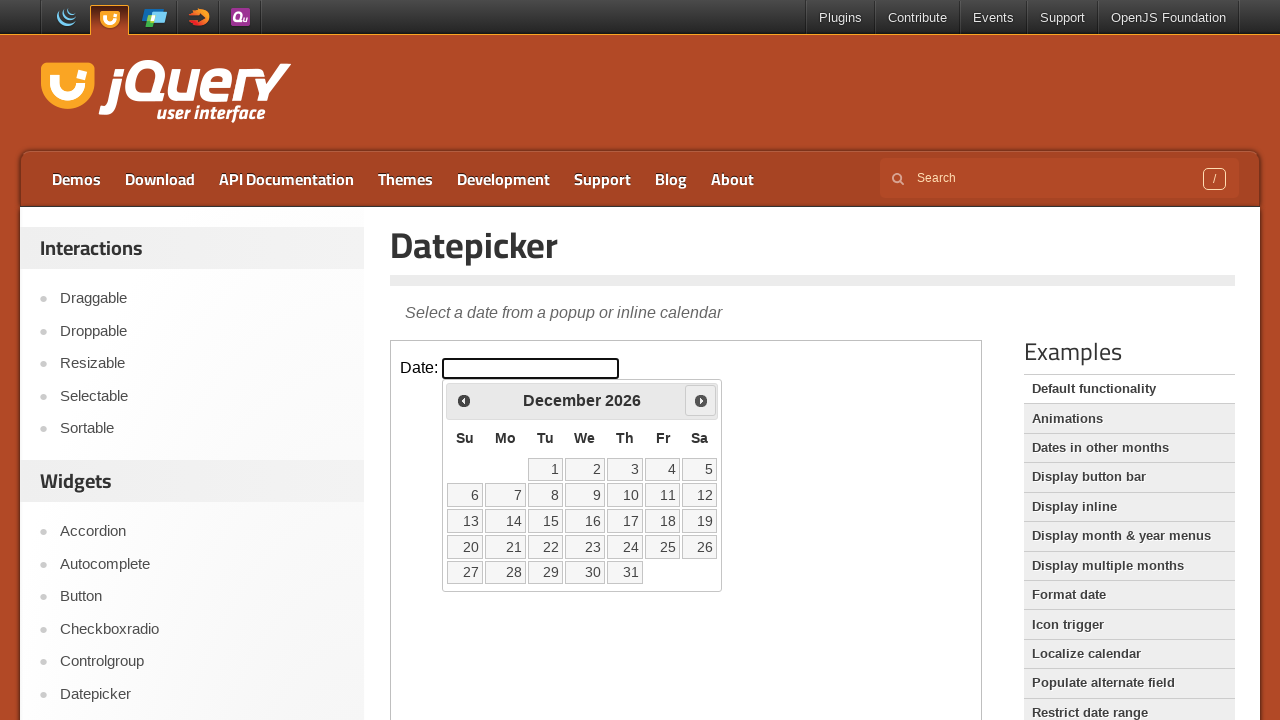

Waited for calendar to update
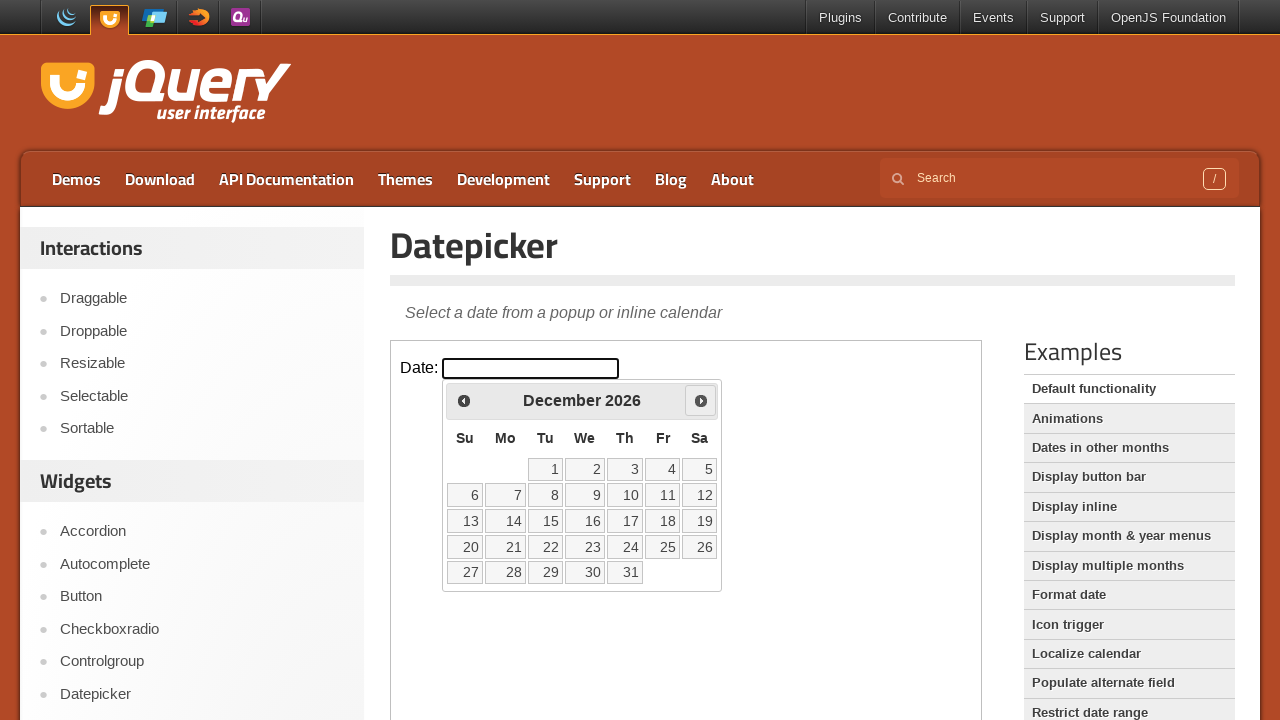

Retrieved displayed month 'December' and year '2026'
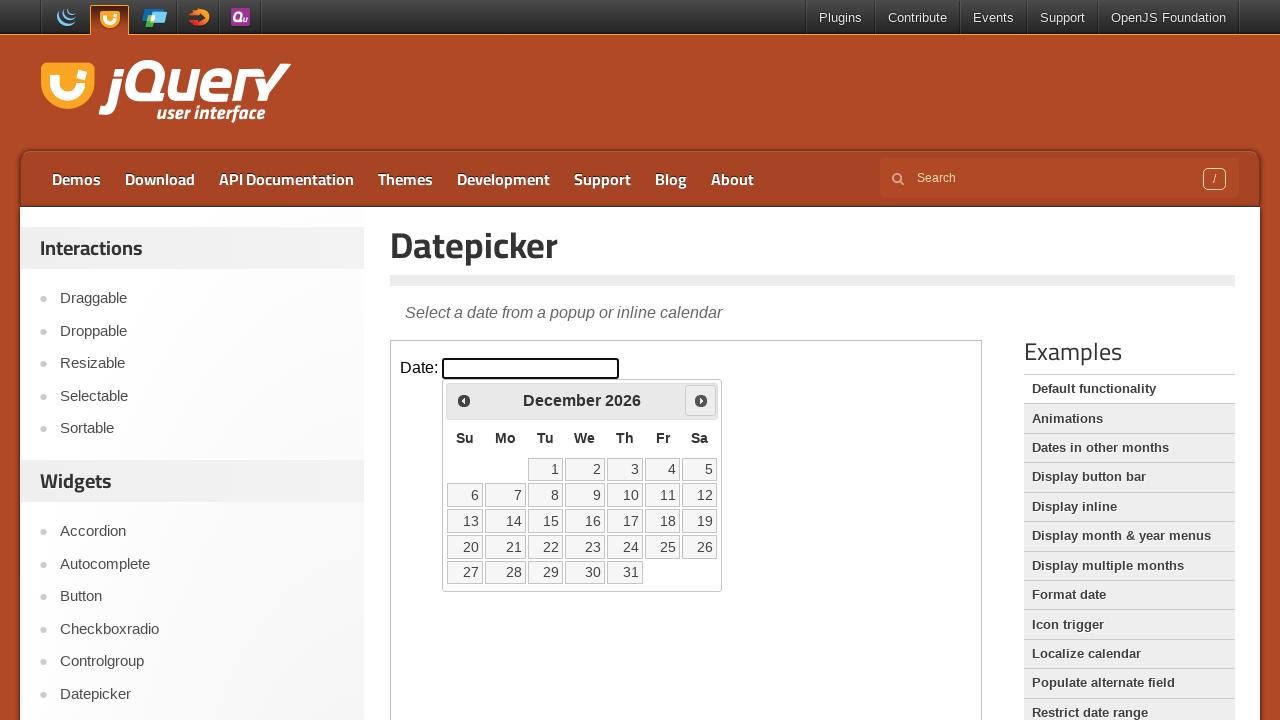

Clicked next month button to navigate from December 2026 at (701, 400) on iframe.demo-frame >> internal:control=enter-frame >> span.ui-icon-circle-triangl
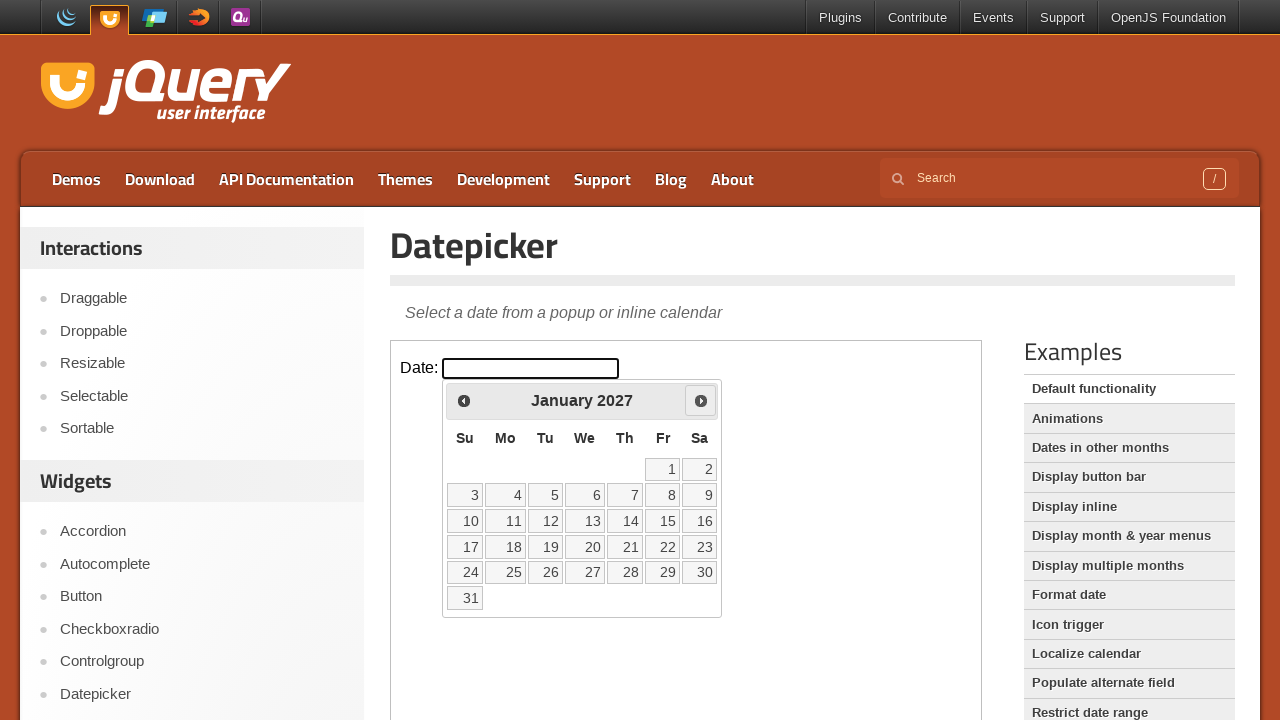

Waited for calendar to update
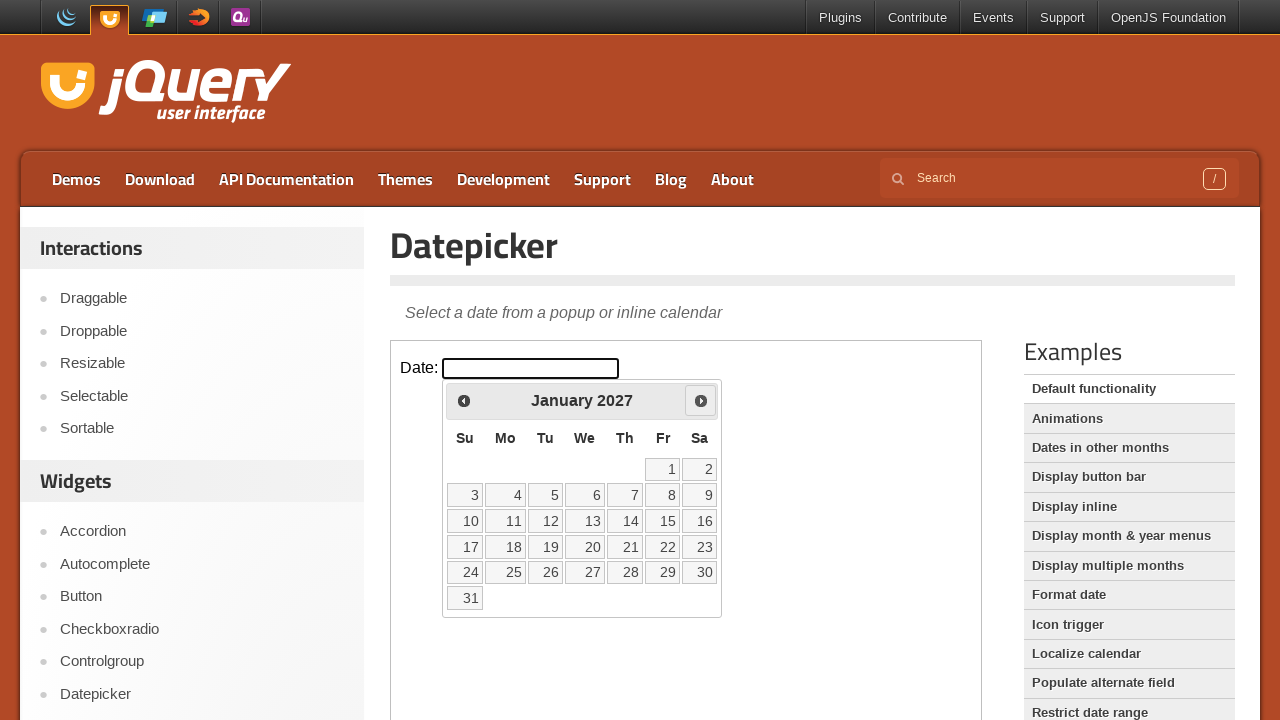

Retrieved displayed month 'January' and year '2027'
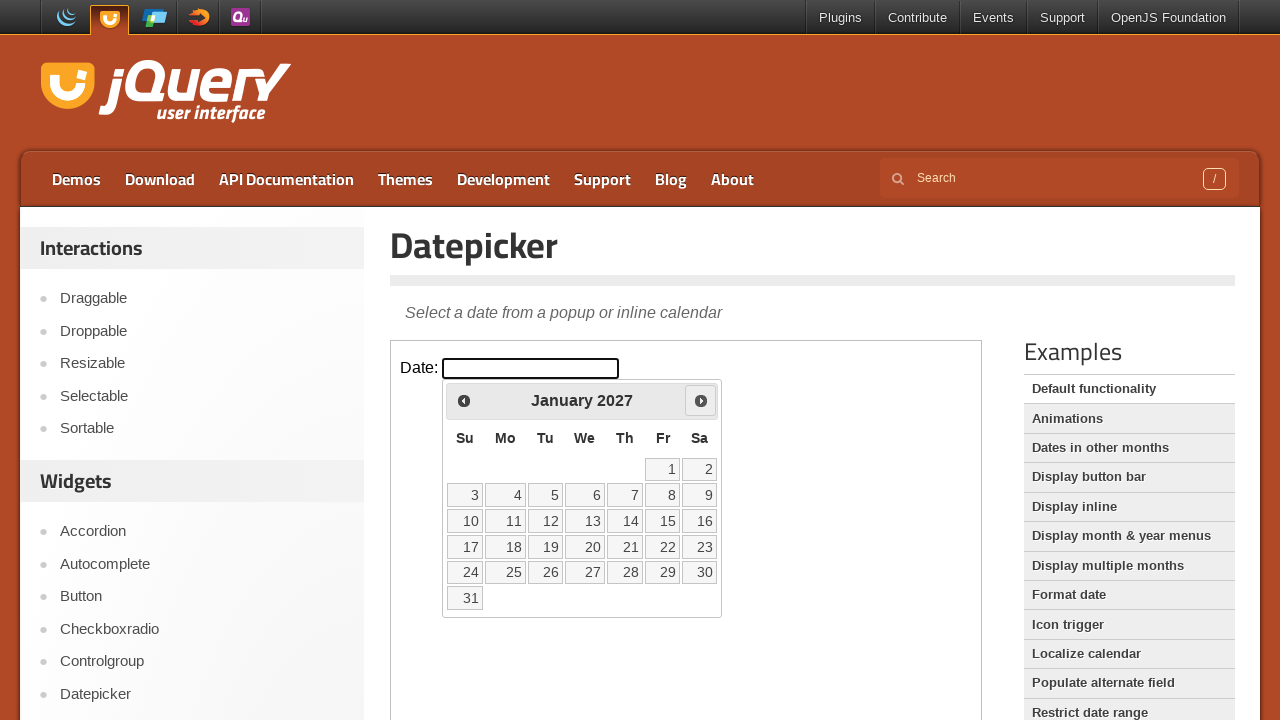

Clicked next month button to navigate from January 2027 at (701, 400) on iframe.demo-frame >> internal:control=enter-frame >> span.ui-icon-circle-triangl
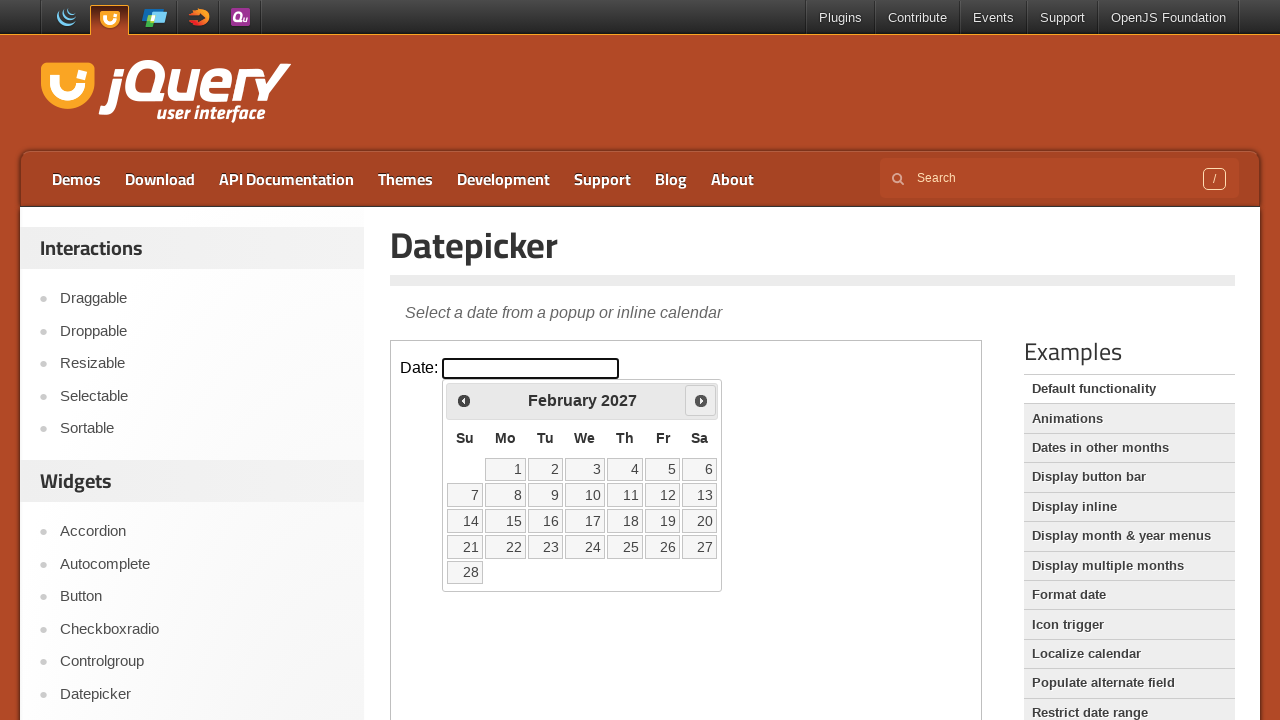

Waited for calendar to update
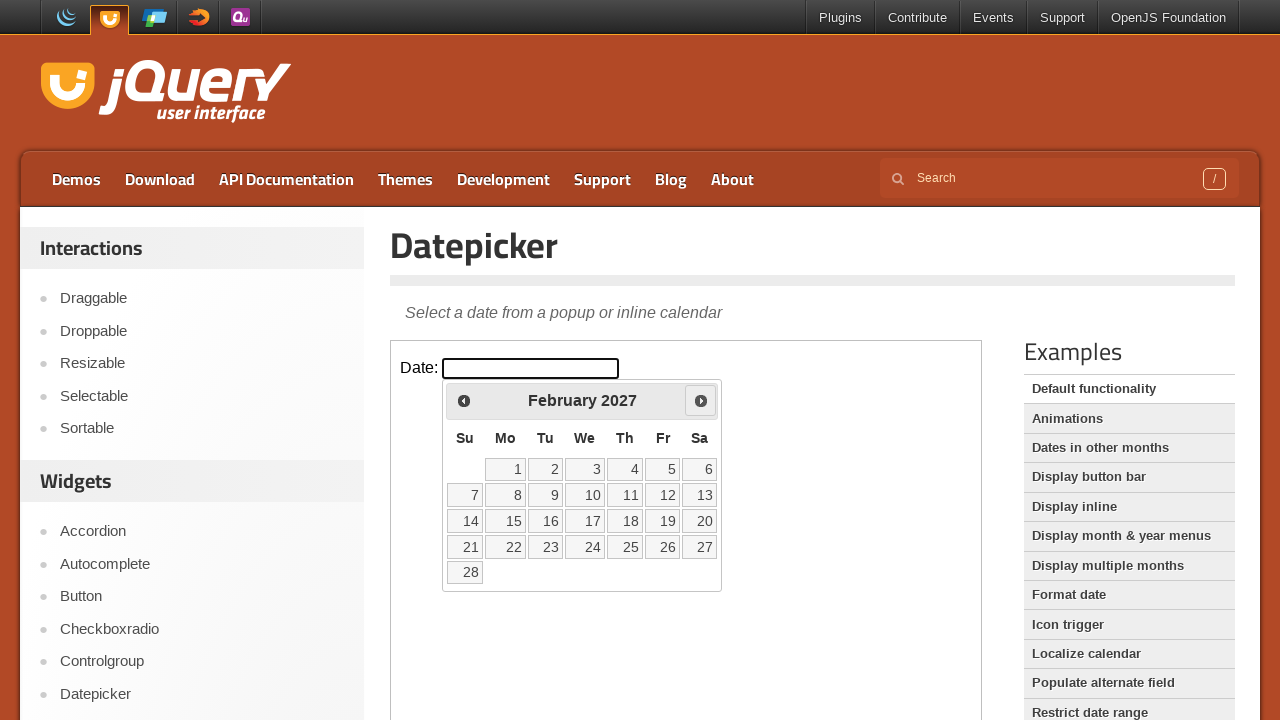

Retrieved displayed month 'February' and year '2027'
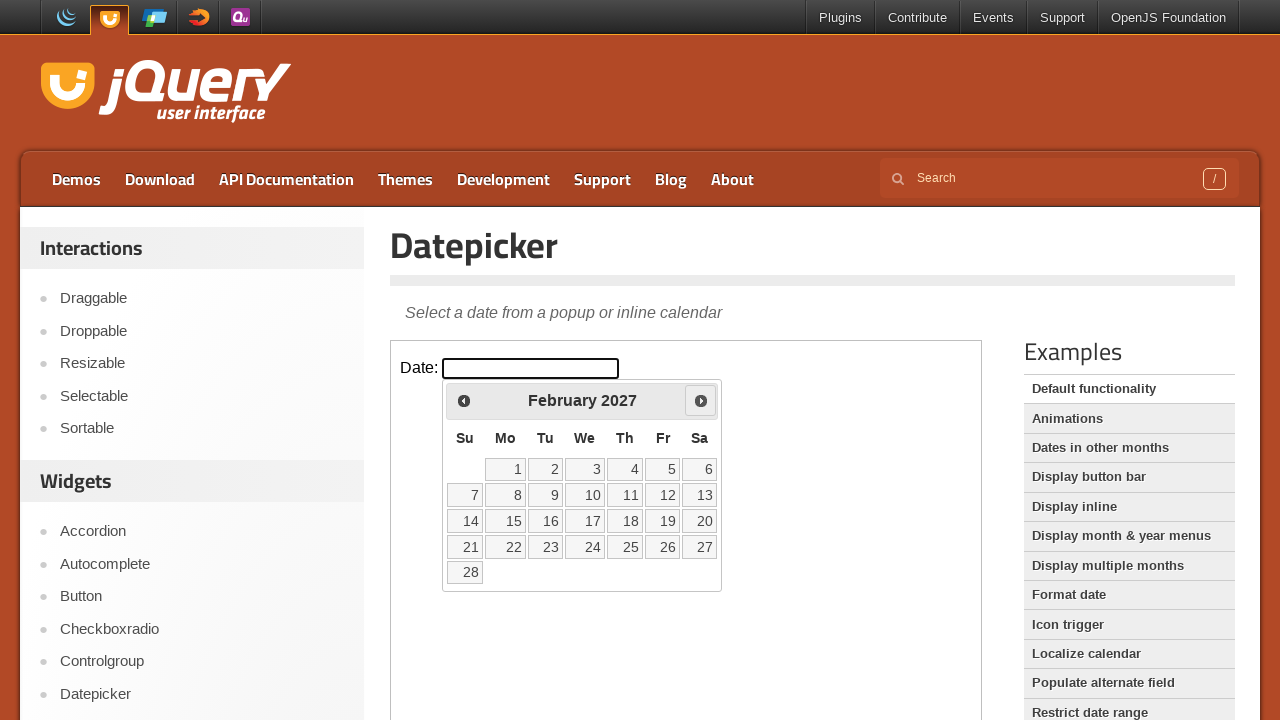

Clicked next month button to navigate from February 2027 at (701, 400) on iframe.demo-frame >> internal:control=enter-frame >> span.ui-icon-circle-triangl
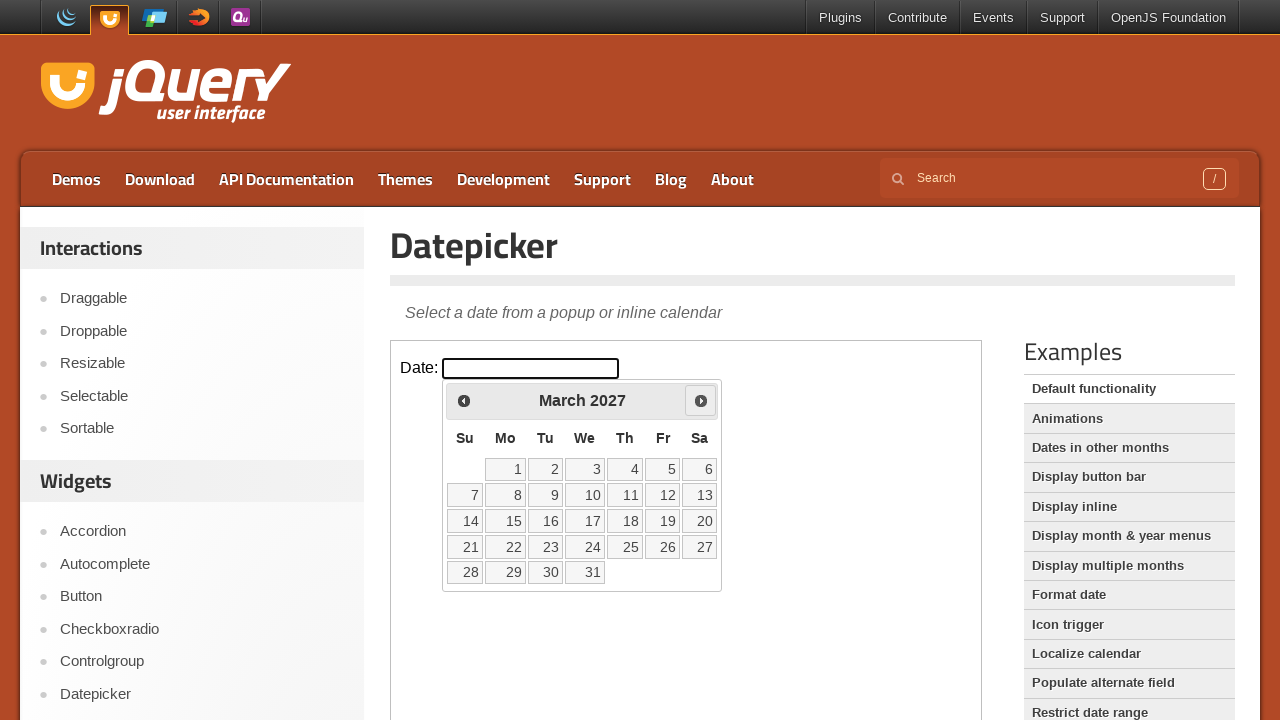

Waited for calendar to update
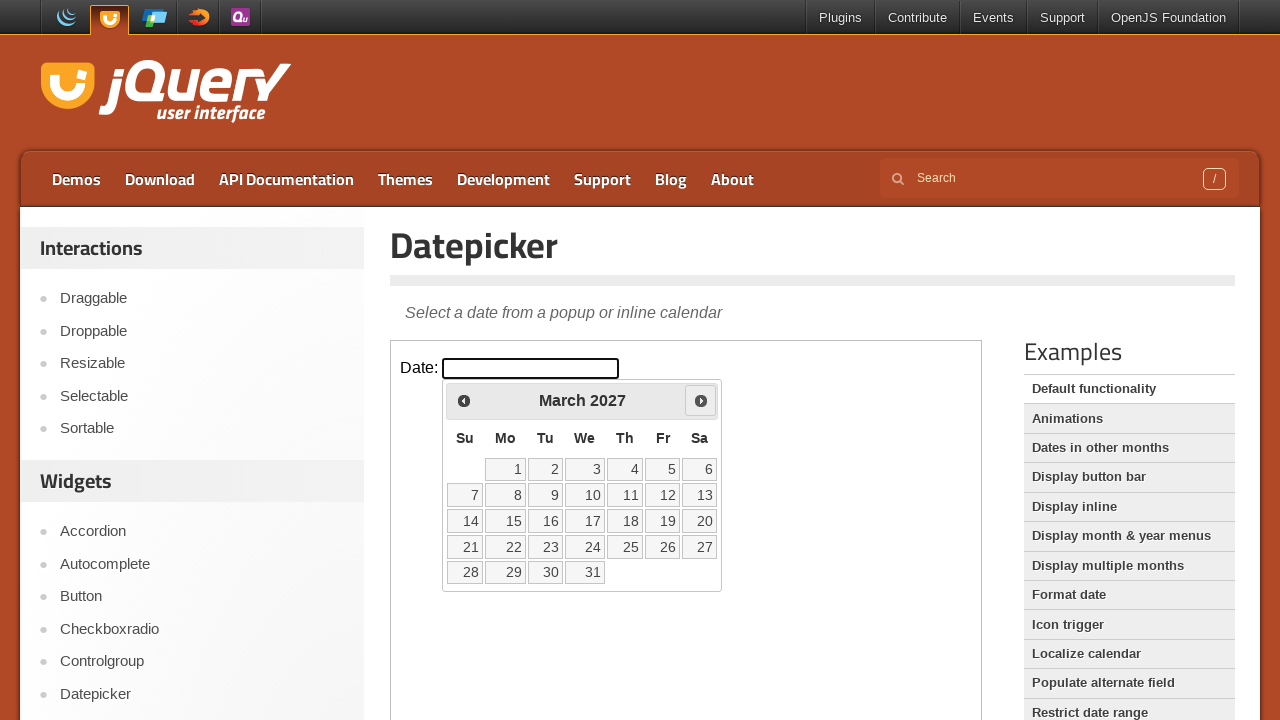

Retrieved displayed month 'March' and year '2027'
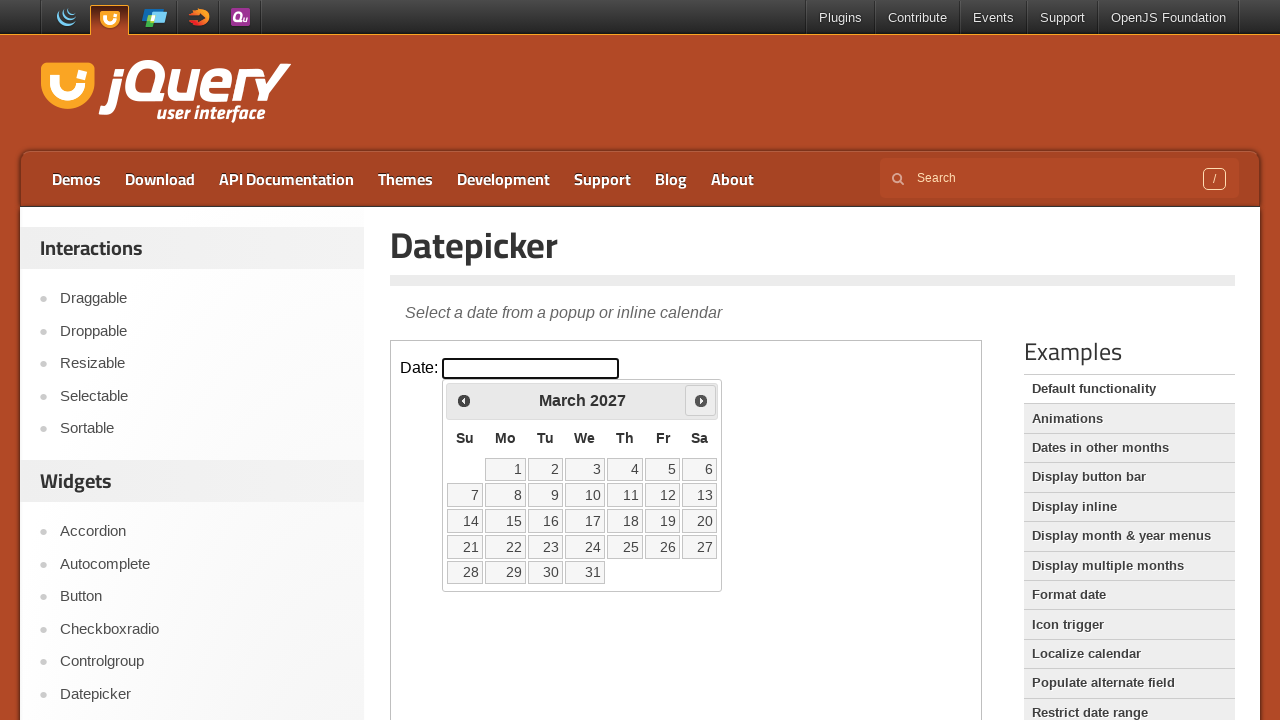

Clicked next month button to navigate from March 2027 at (701, 400) on iframe.demo-frame >> internal:control=enter-frame >> span.ui-icon-circle-triangl
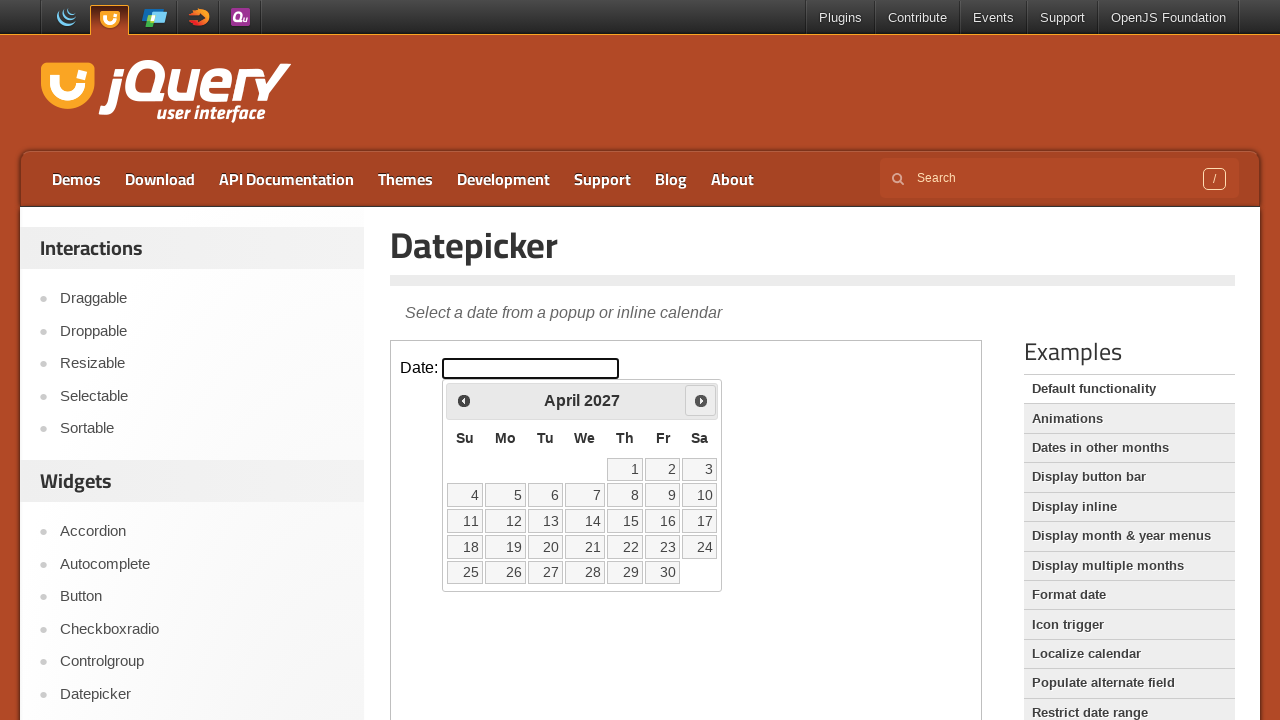

Waited for calendar to update
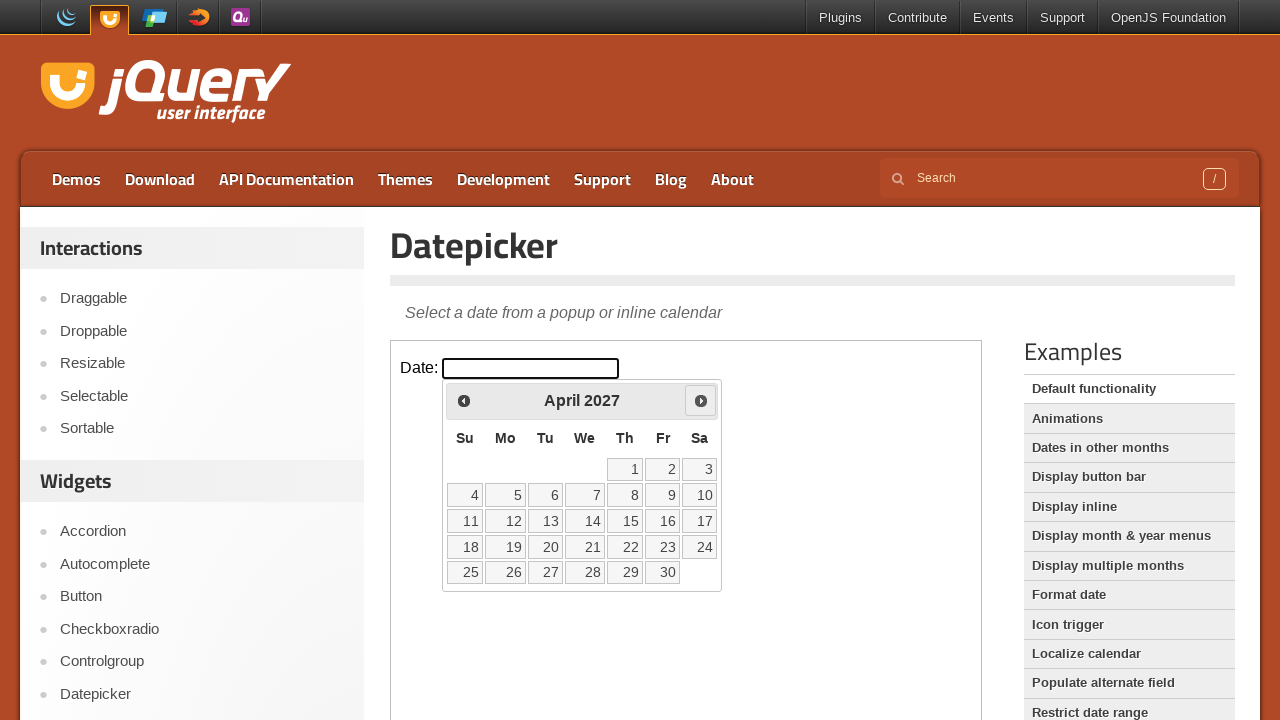

Retrieved displayed month 'April' and year '2027'
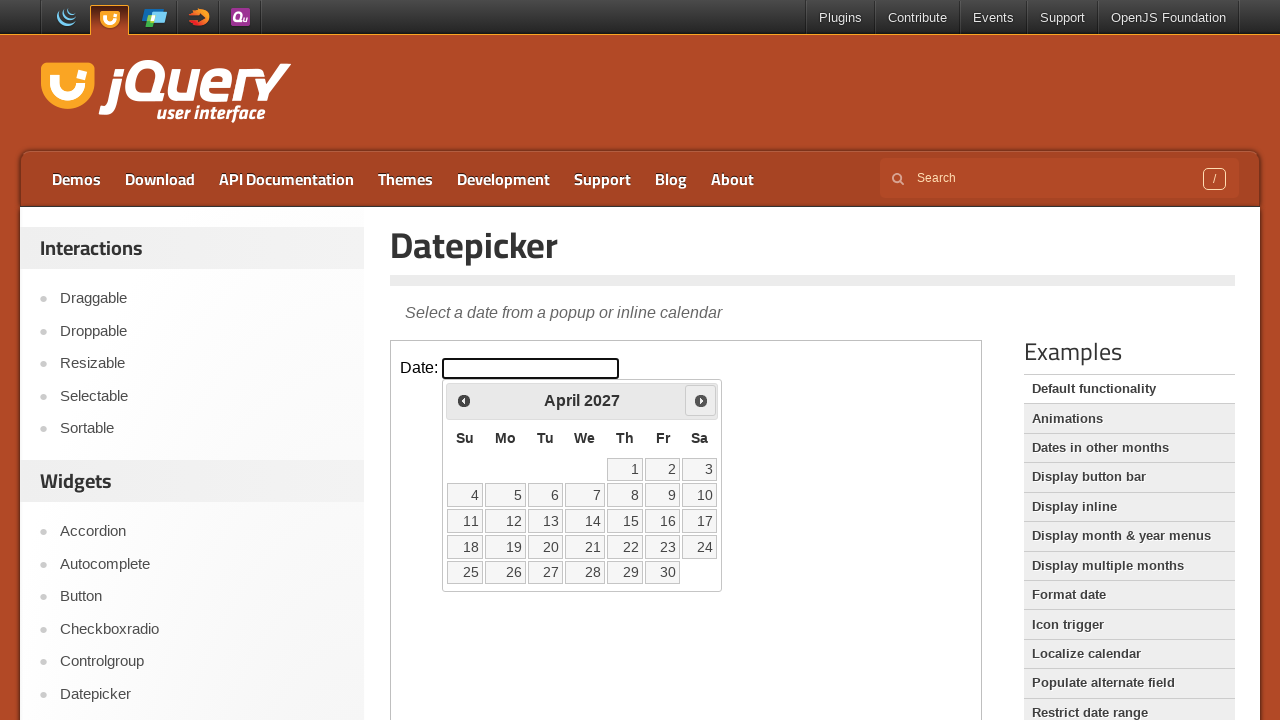

Clicked next month button to navigate from April 2027 at (701, 400) on iframe.demo-frame >> internal:control=enter-frame >> span.ui-icon-circle-triangl
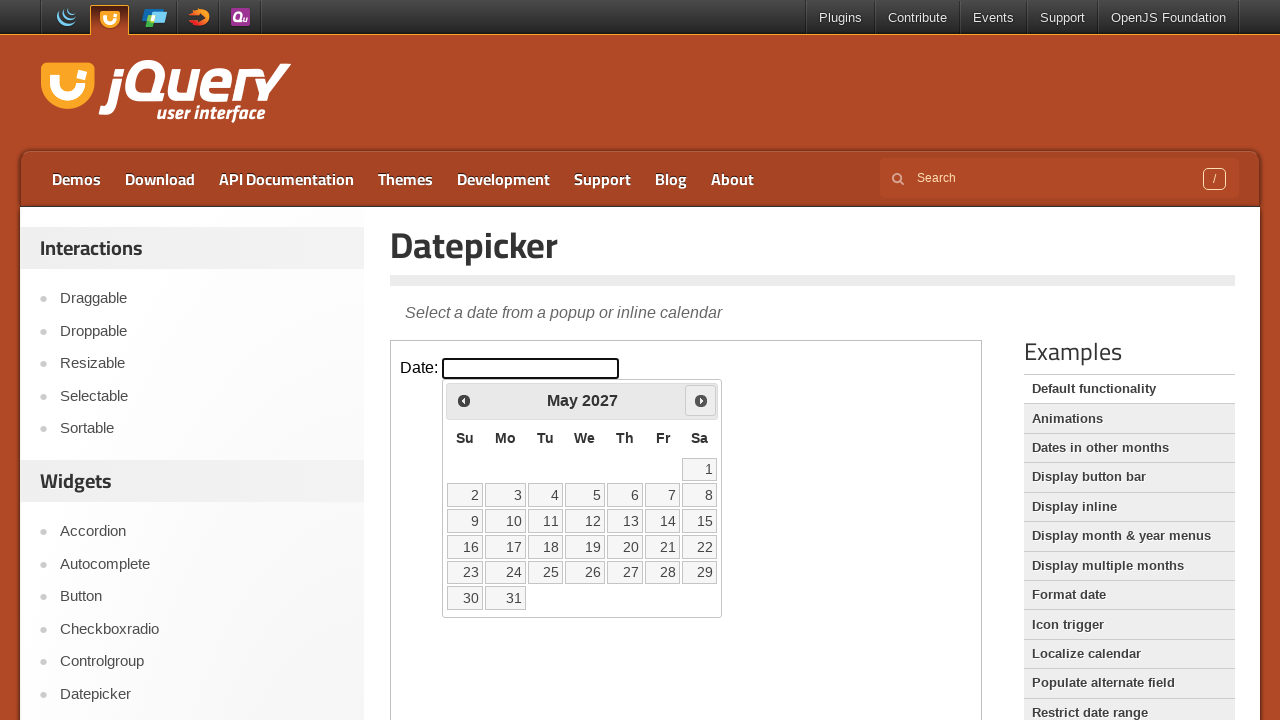

Waited for calendar to update
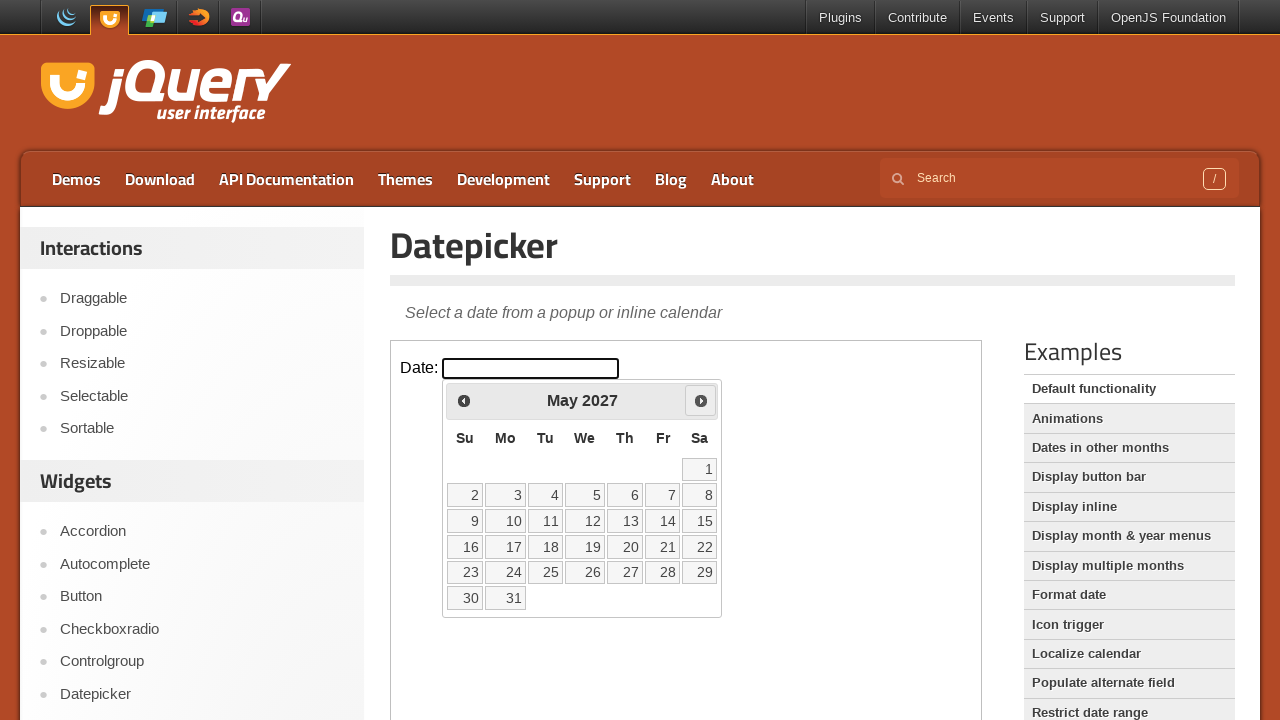

Retrieved displayed month 'May' and year '2027'
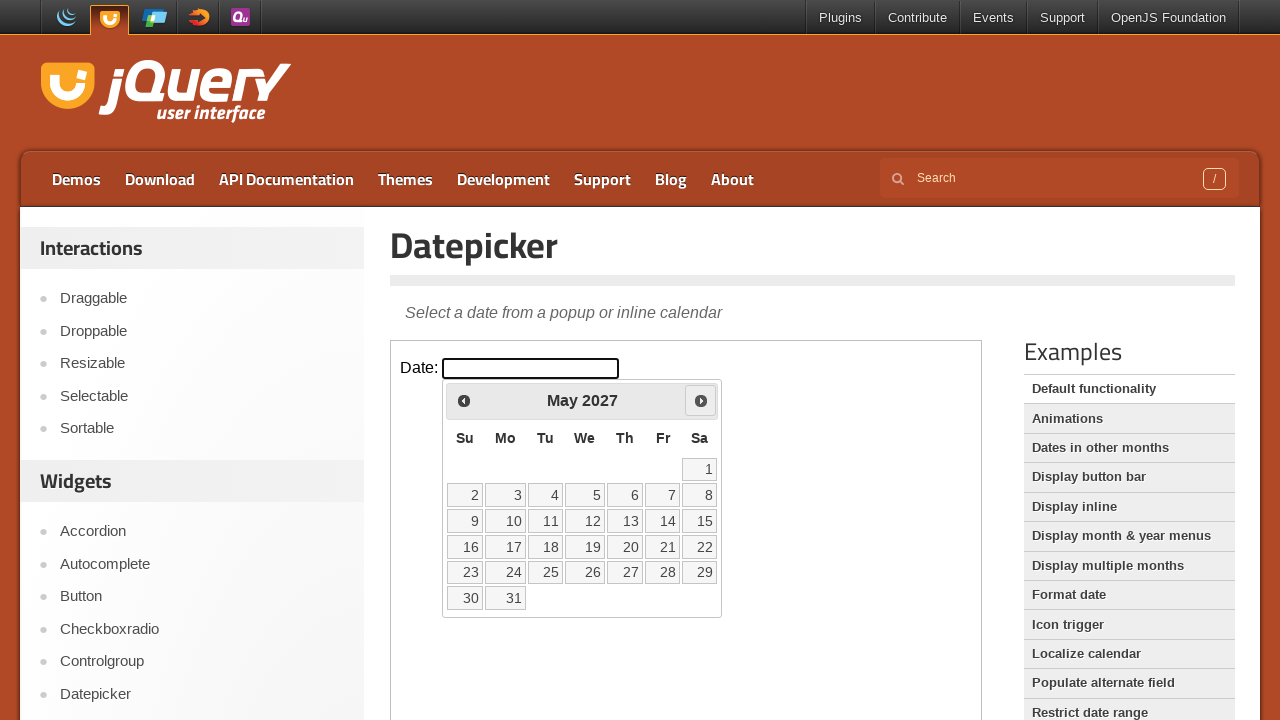

Clicked next month button to navigate from May 2027 at (701, 400) on iframe.demo-frame >> internal:control=enter-frame >> span.ui-icon-circle-triangl
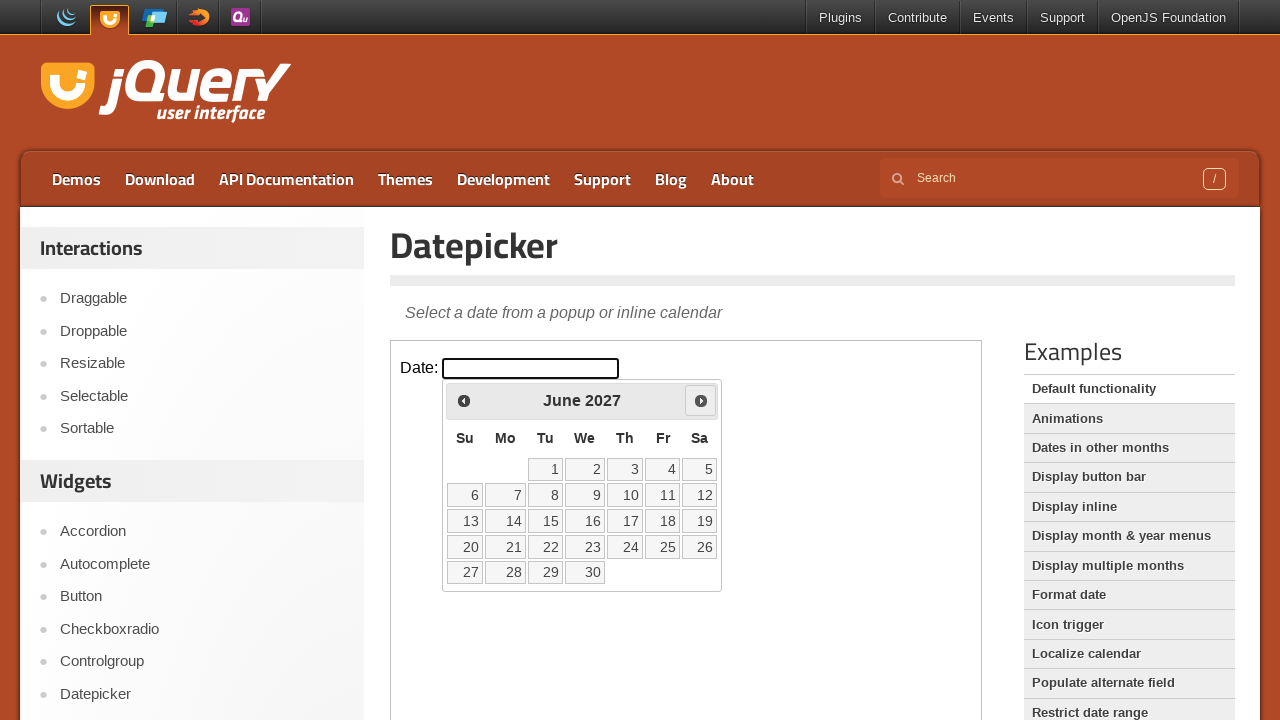

Waited for calendar to update
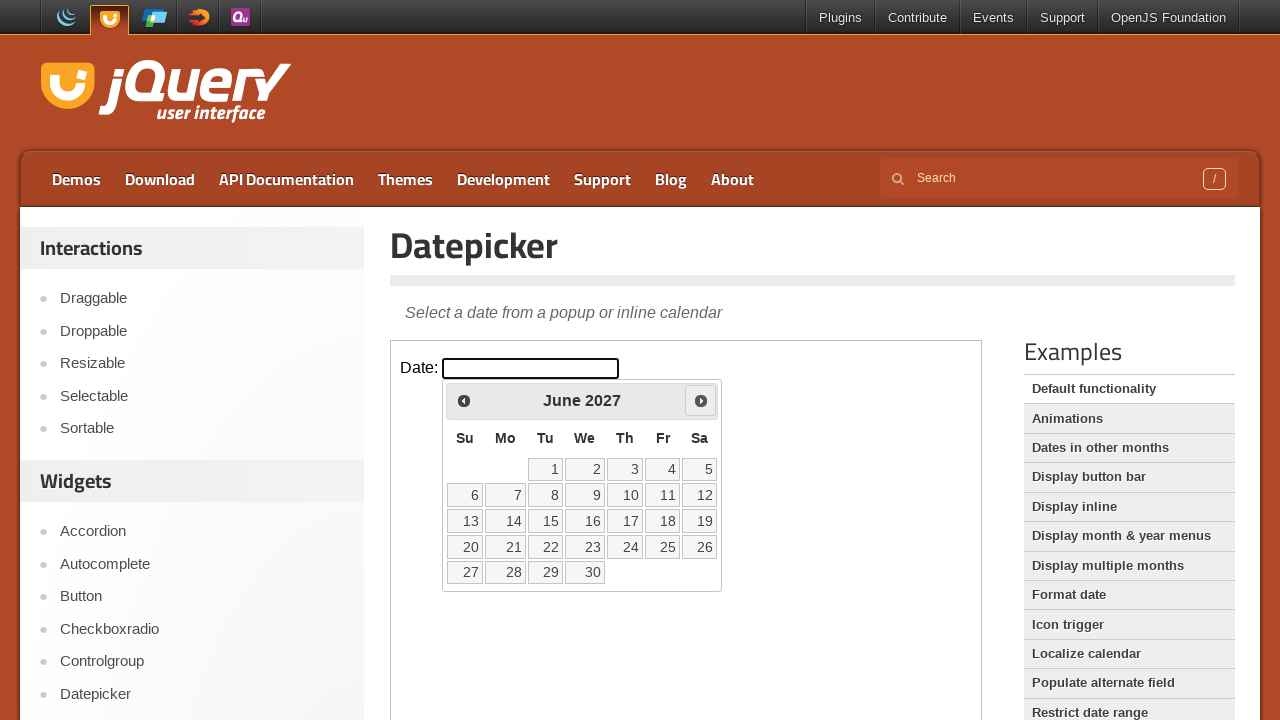

Retrieved displayed month 'June' and year '2027'
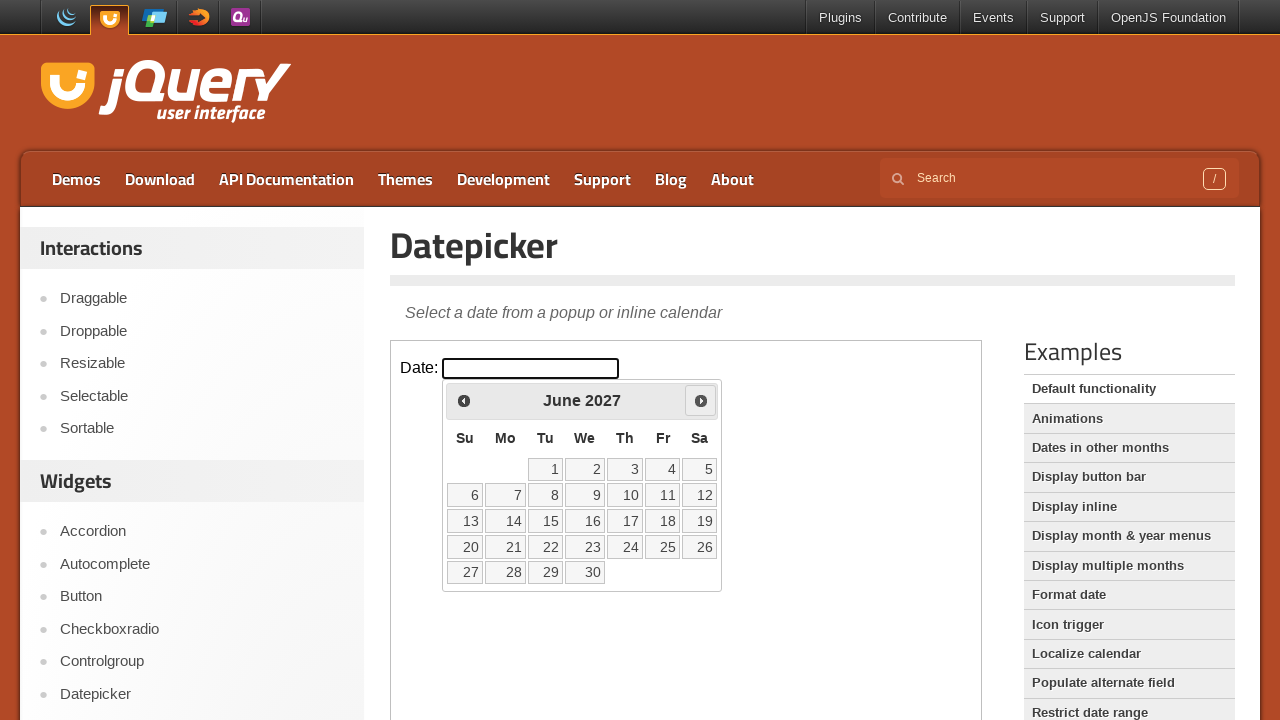

Clicked next month button to navigate from June 2027 at (701, 400) on iframe.demo-frame >> internal:control=enter-frame >> span.ui-icon-circle-triangl
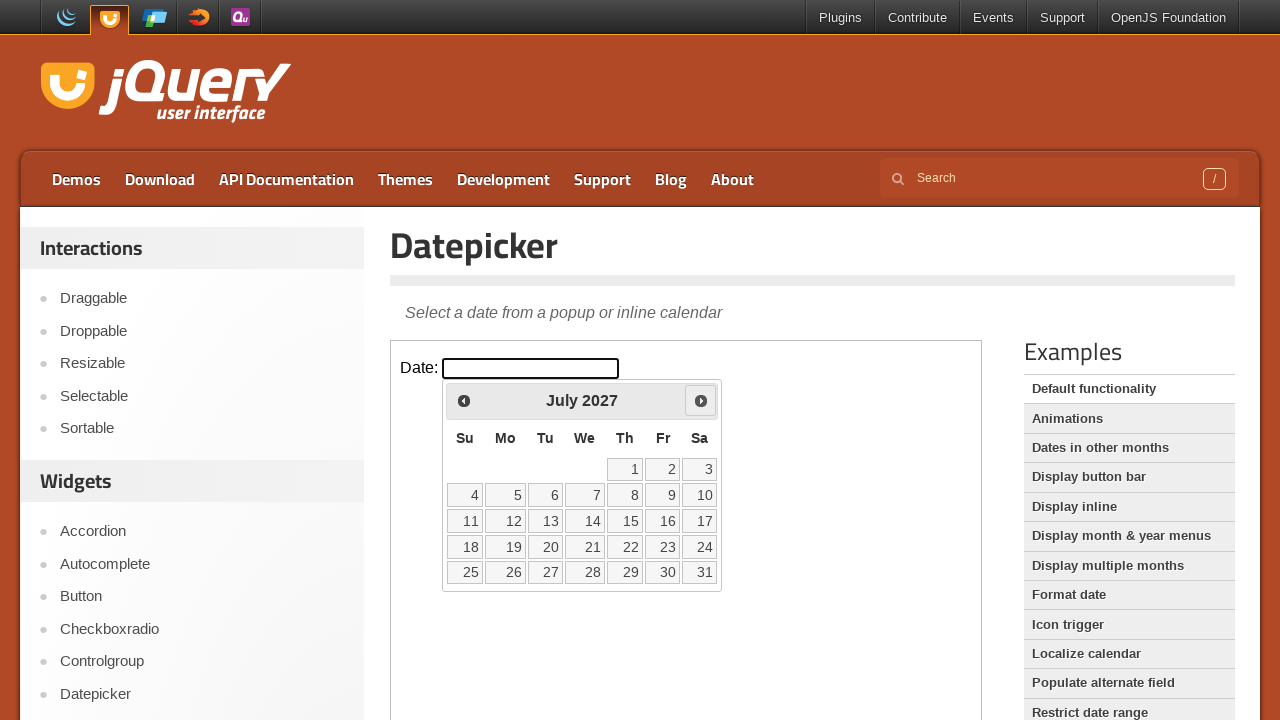

Waited for calendar to update
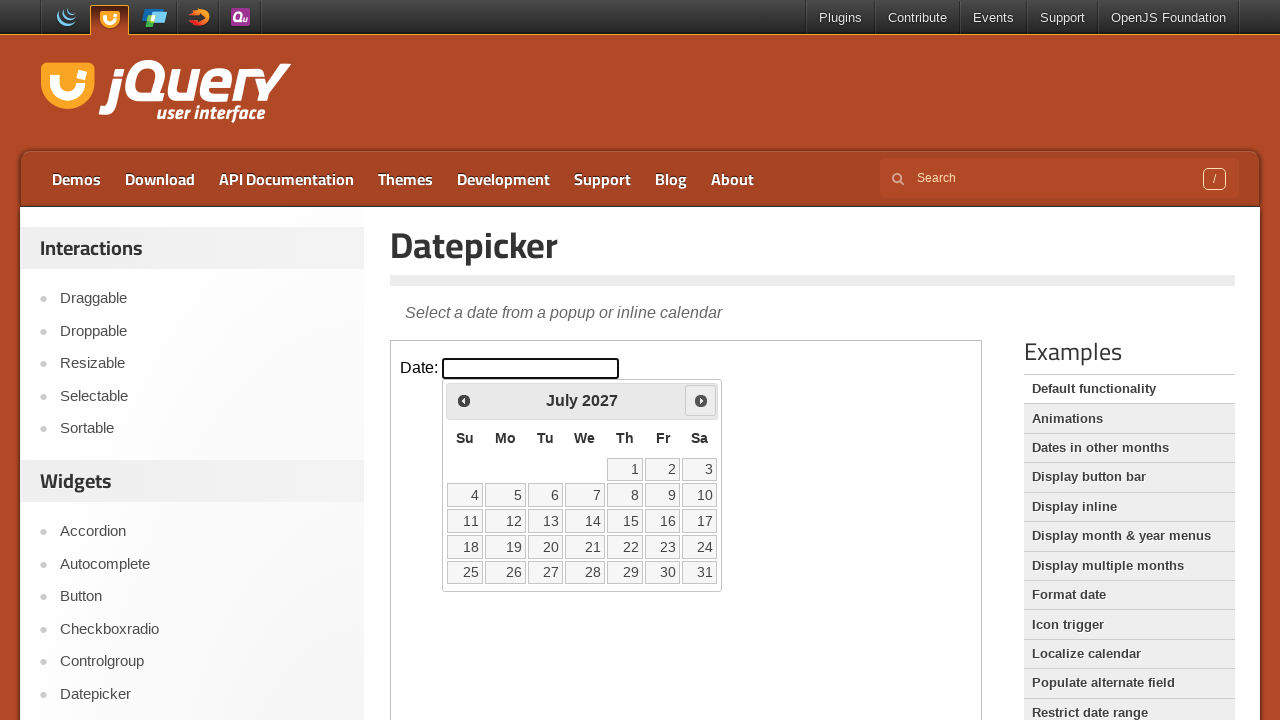

Retrieved displayed month 'July' and year '2027'
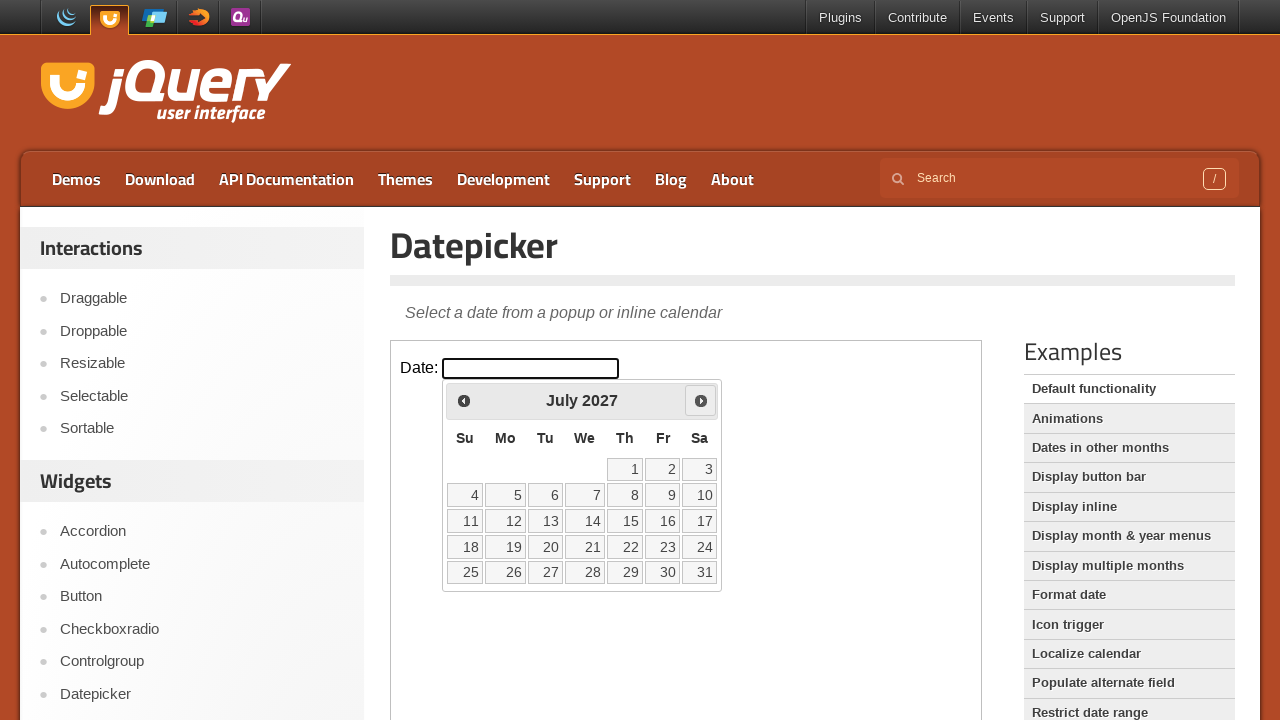

Clicked next month button to navigate from July 2027 at (701, 400) on iframe.demo-frame >> internal:control=enter-frame >> span.ui-icon-circle-triangl
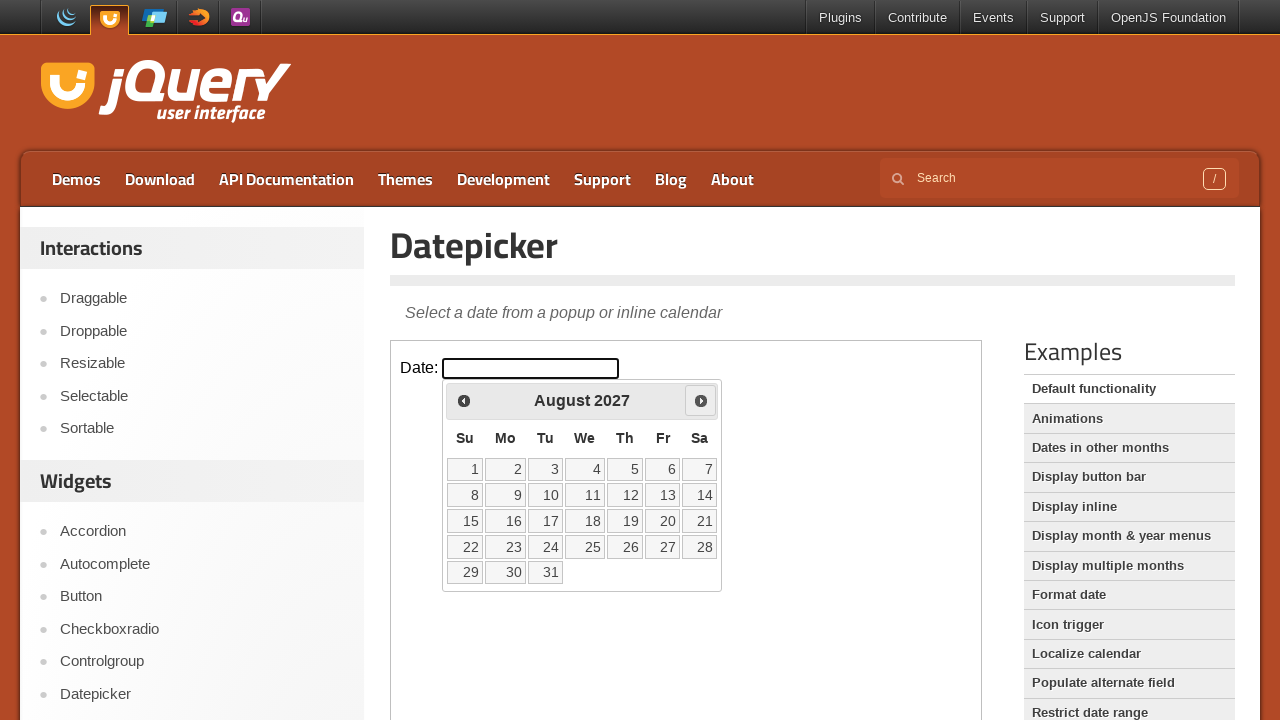

Waited for calendar to update
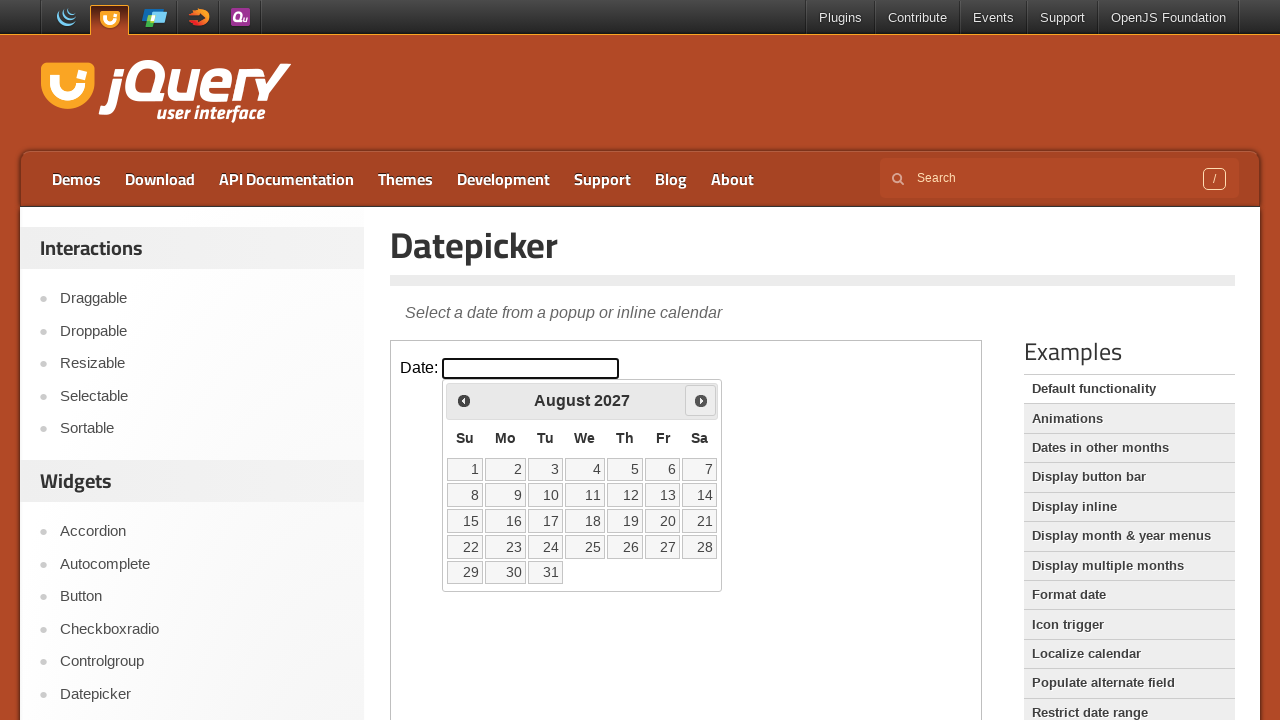

Retrieved displayed month 'August' and year '2027'
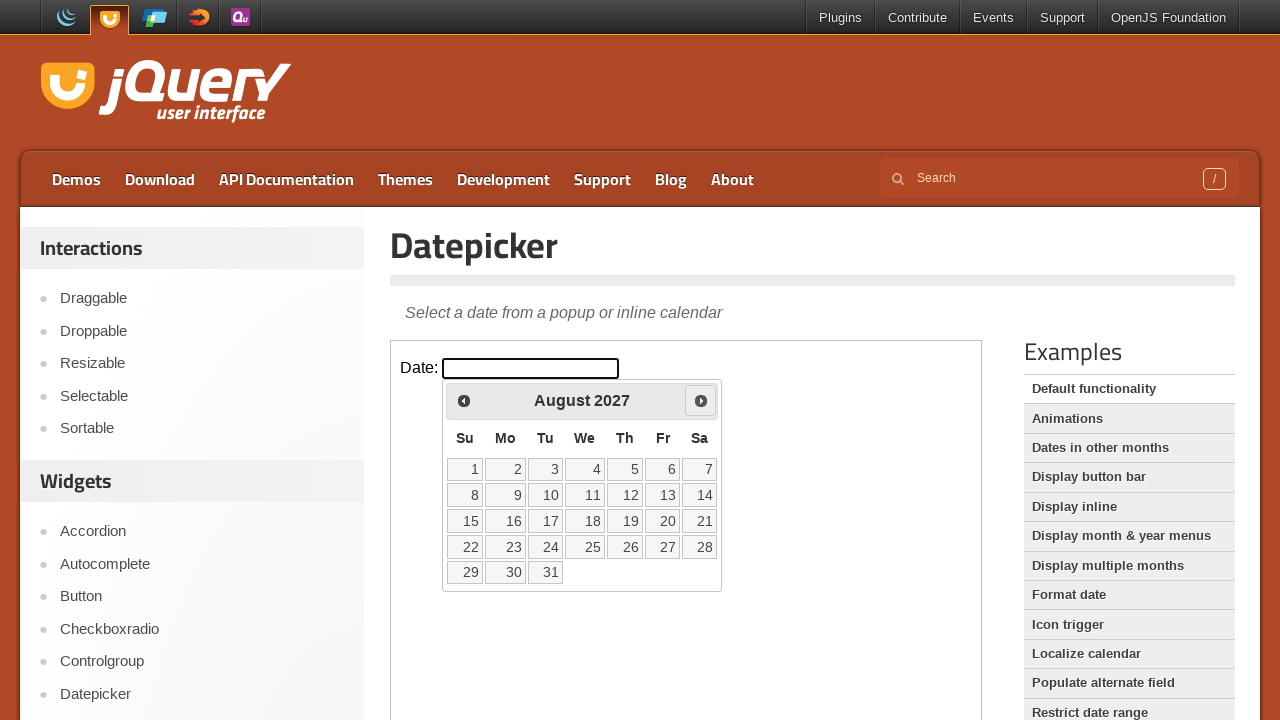

Clicked next month button to navigate from August 2027 at (701, 400) on iframe.demo-frame >> internal:control=enter-frame >> span.ui-icon-circle-triangl
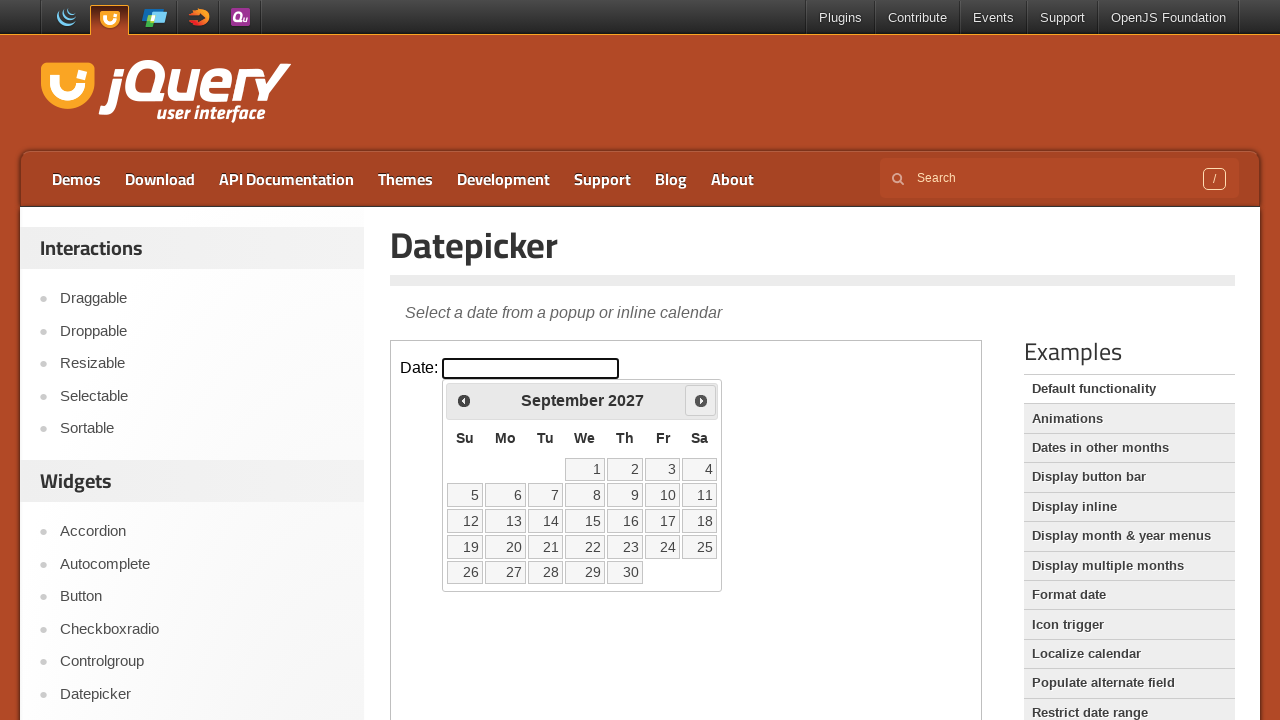

Waited for calendar to update
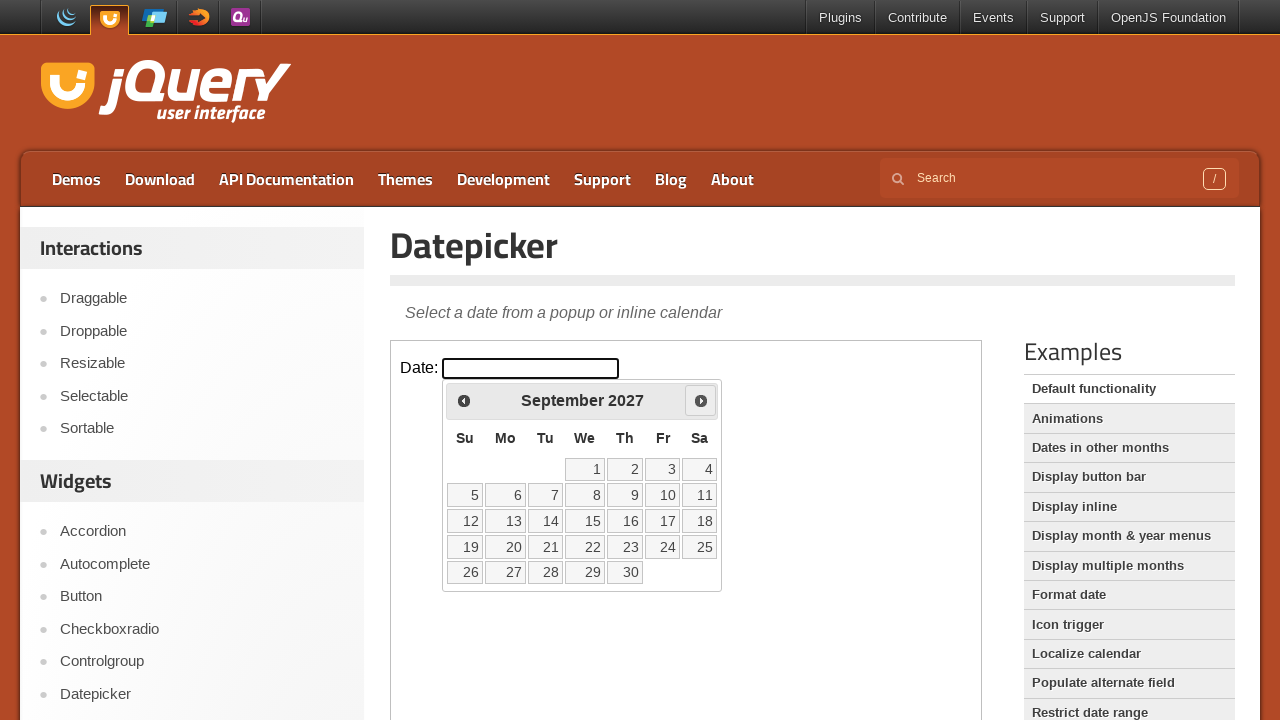

Retrieved displayed month 'September' and year '2027'
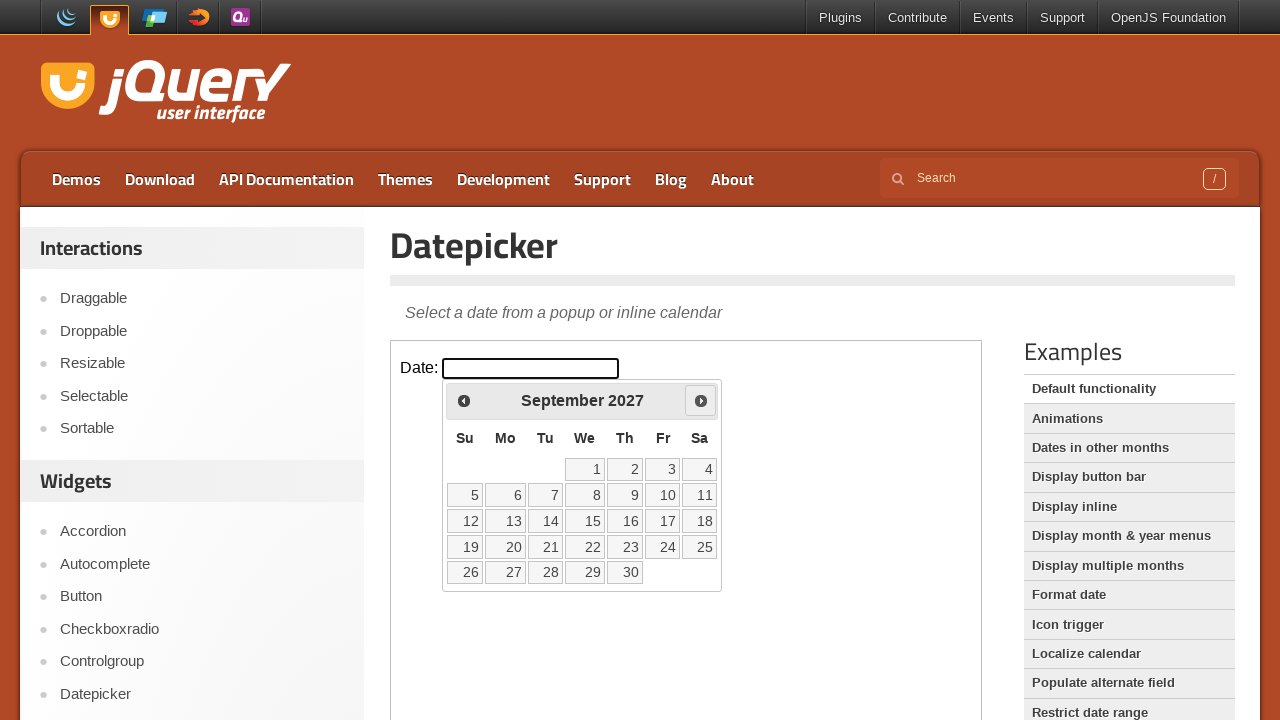

Clicked next month button to navigate from September 2027 at (701, 400) on iframe.demo-frame >> internal:control=enter-frame >> span.ui-icon-circle-triangl
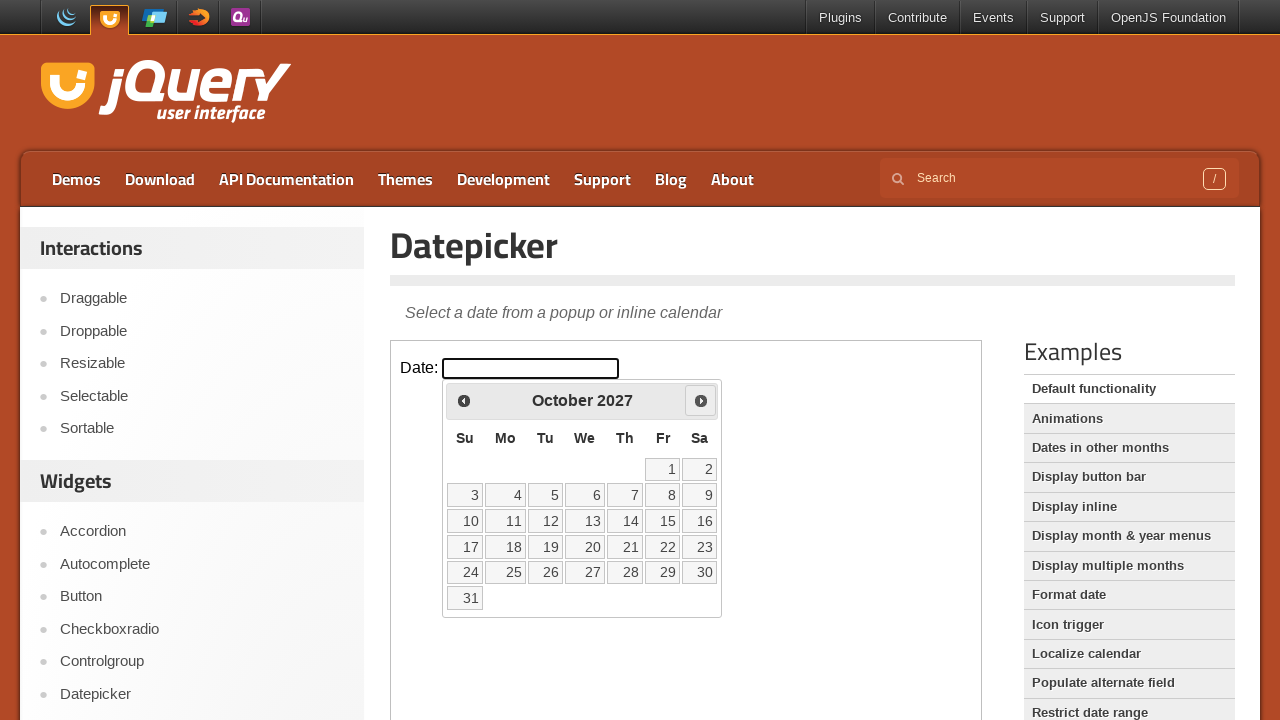

Waited for calendar to update
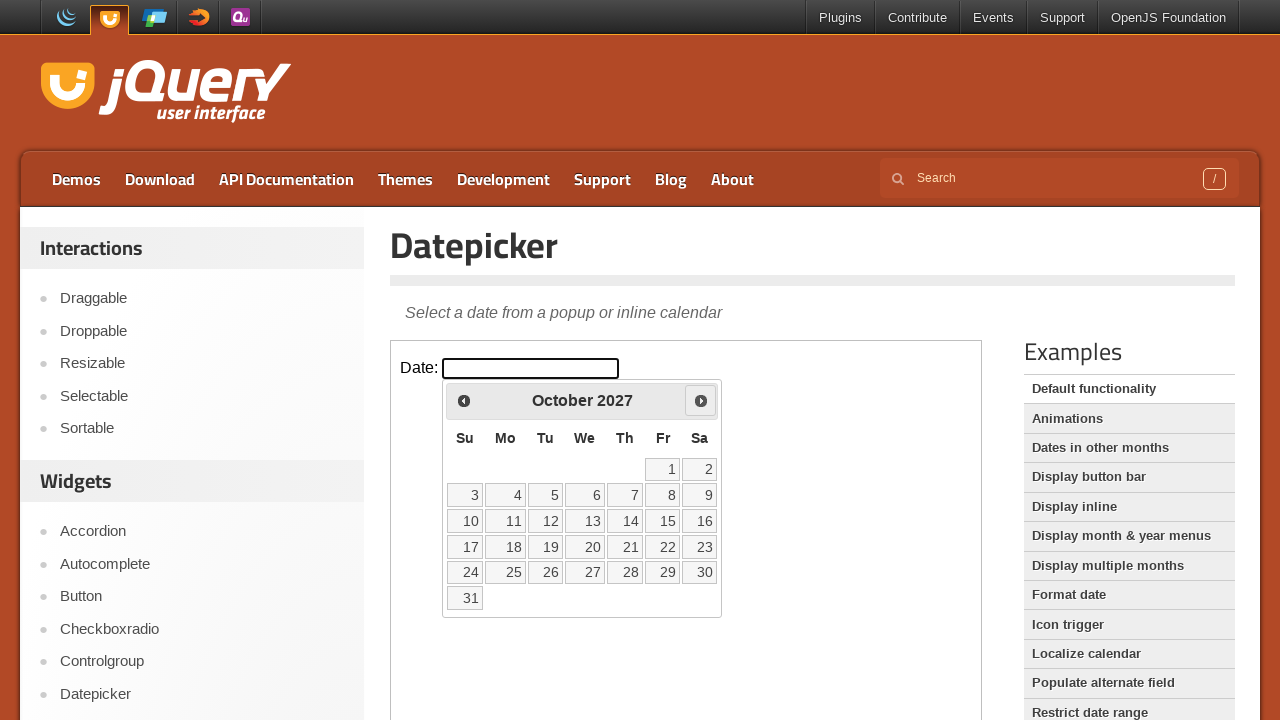

Retrieved displayed month 'October' and year '2027'
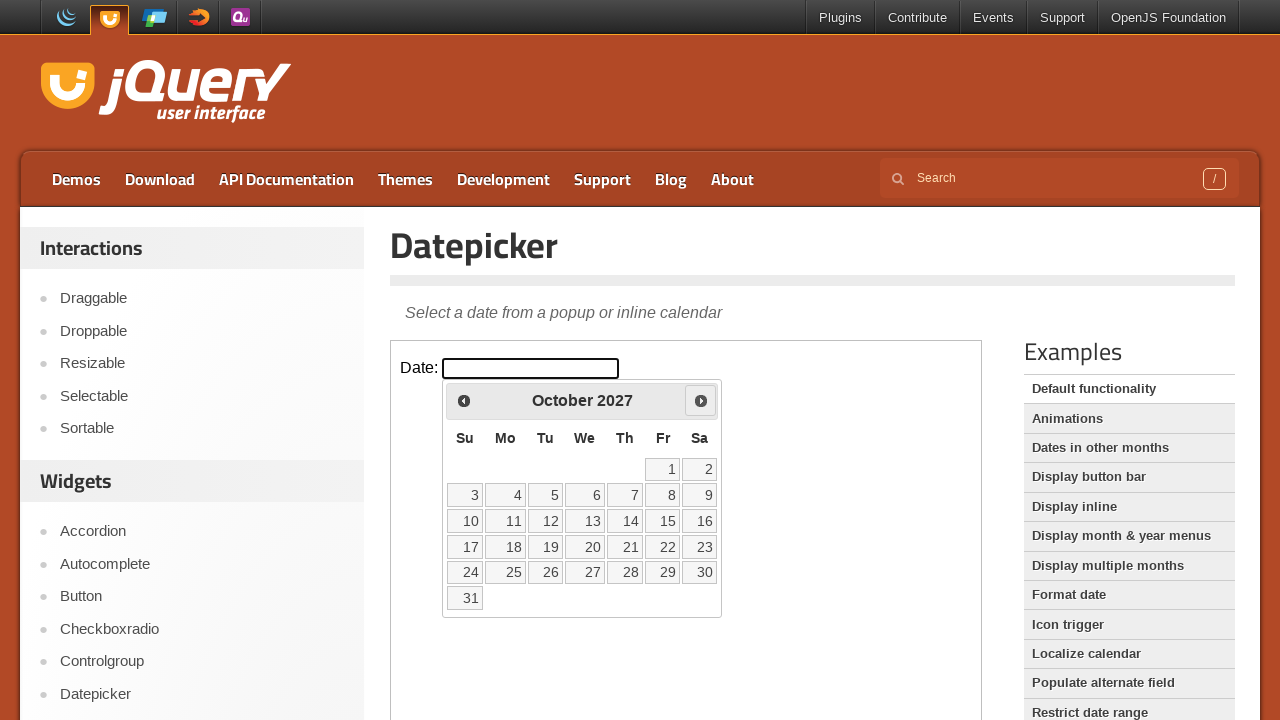

Clicked next month button to navigate from October 2027 at (701, 400) on iframe.demo-frame >> internal:control=enter-frame >> span.ui-icon-circle-triangl
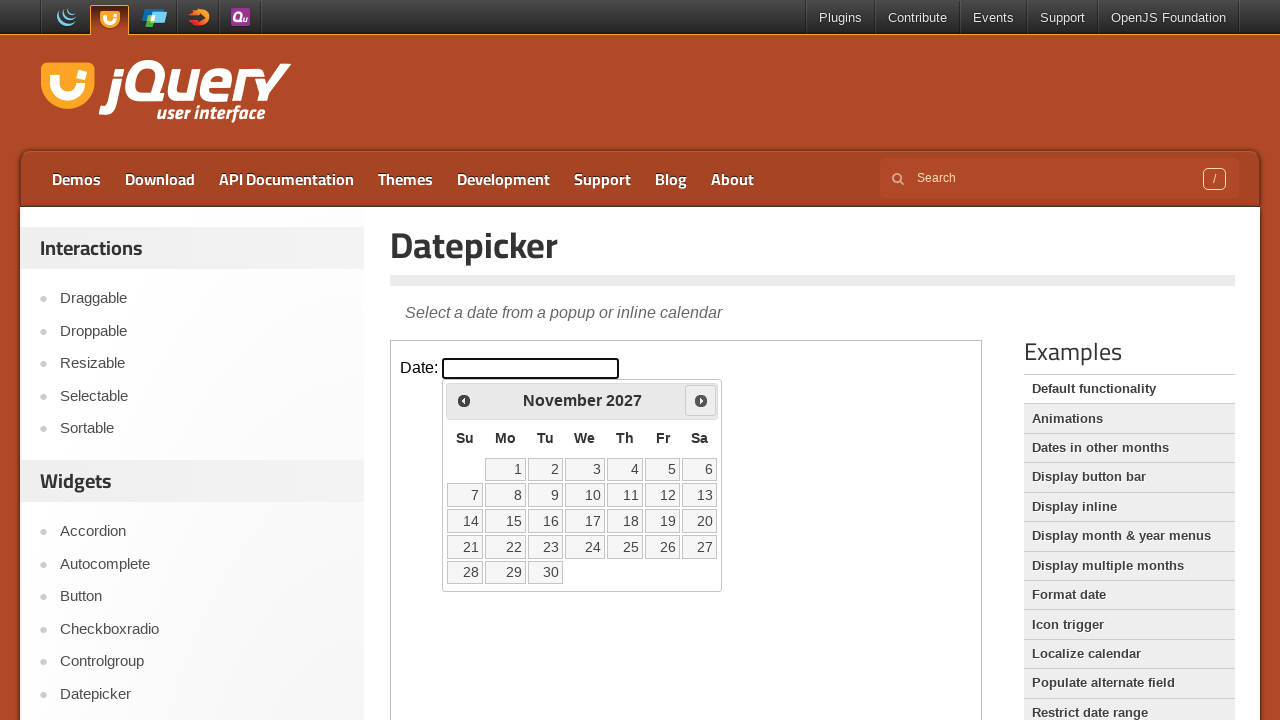

Waited for calendar to update
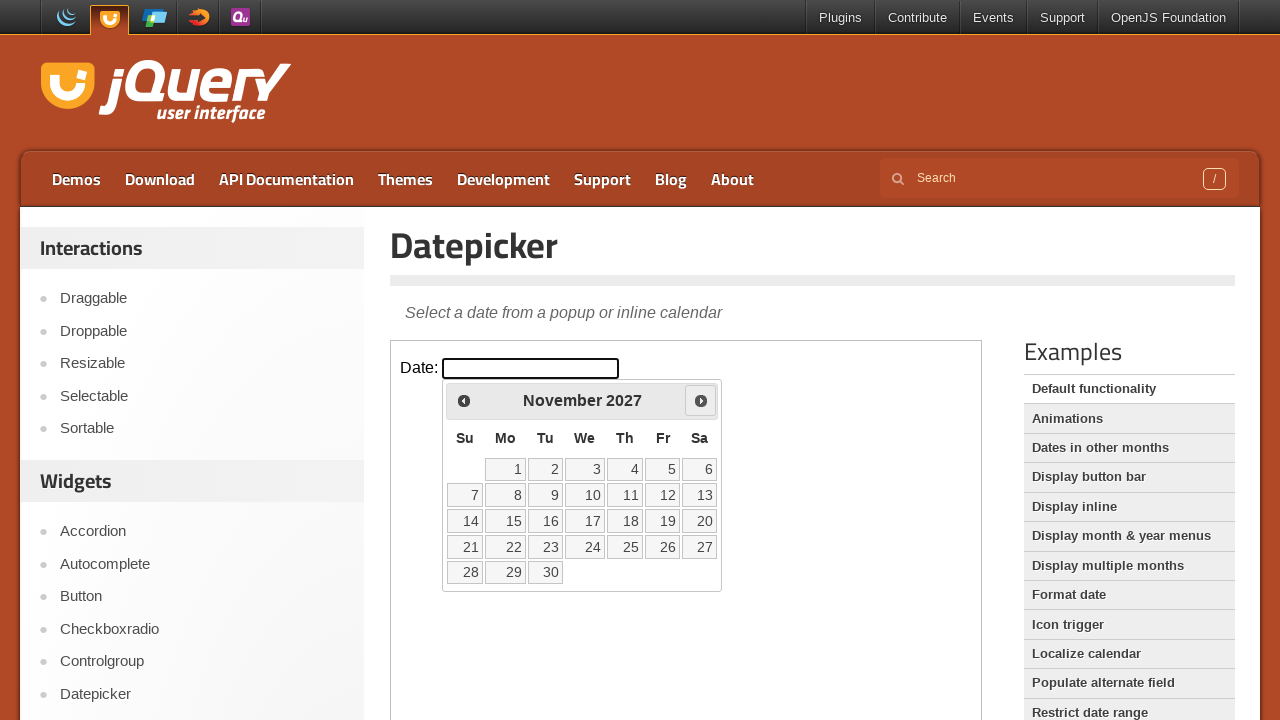

Retrieved displayed month 'November' and year '2027'
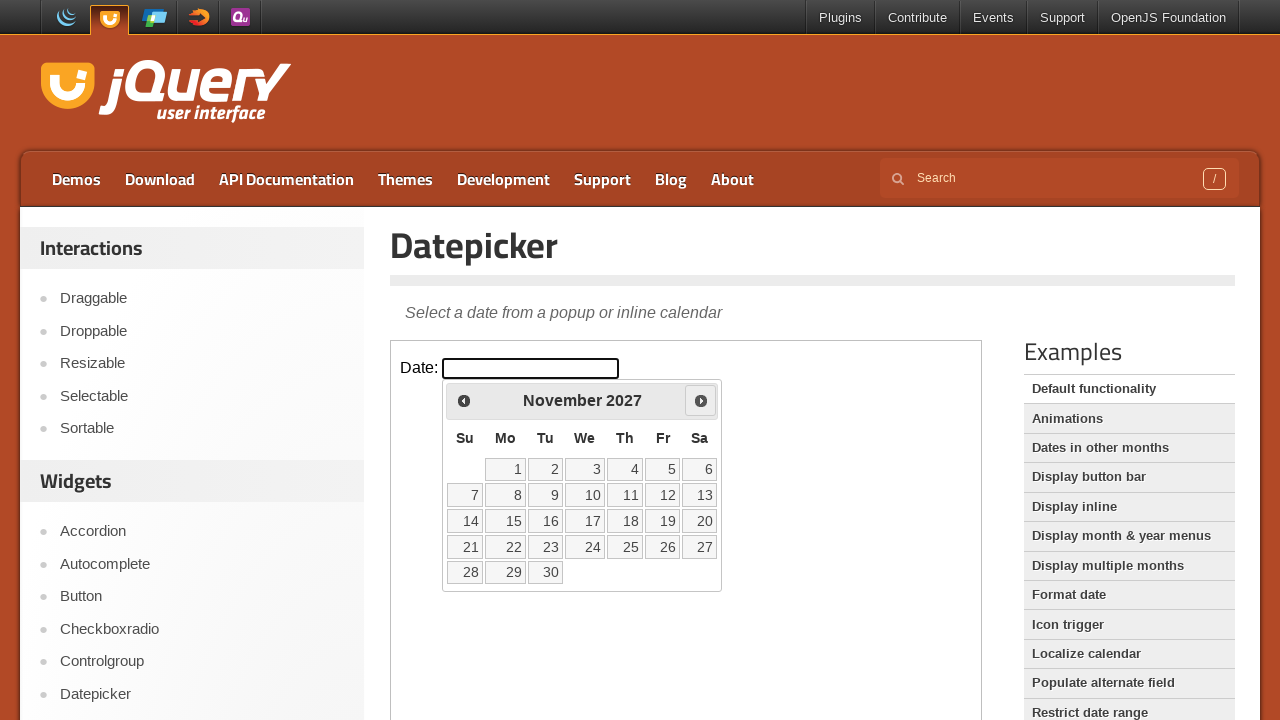

Clicked next month button to navigate from November 2027 at (701, 400) on iframe.demo-frame >> internal:control=enter-frame >> span.ui-icon-circle-triangl
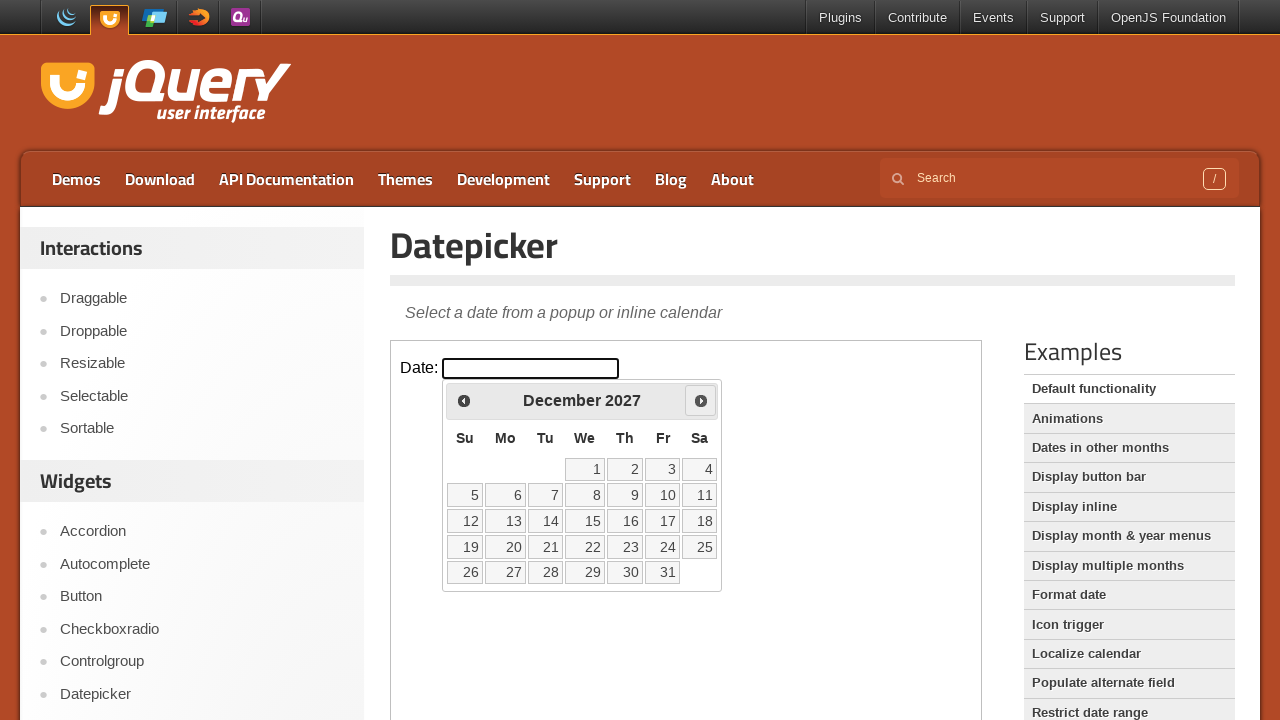

Waited for calendar to update
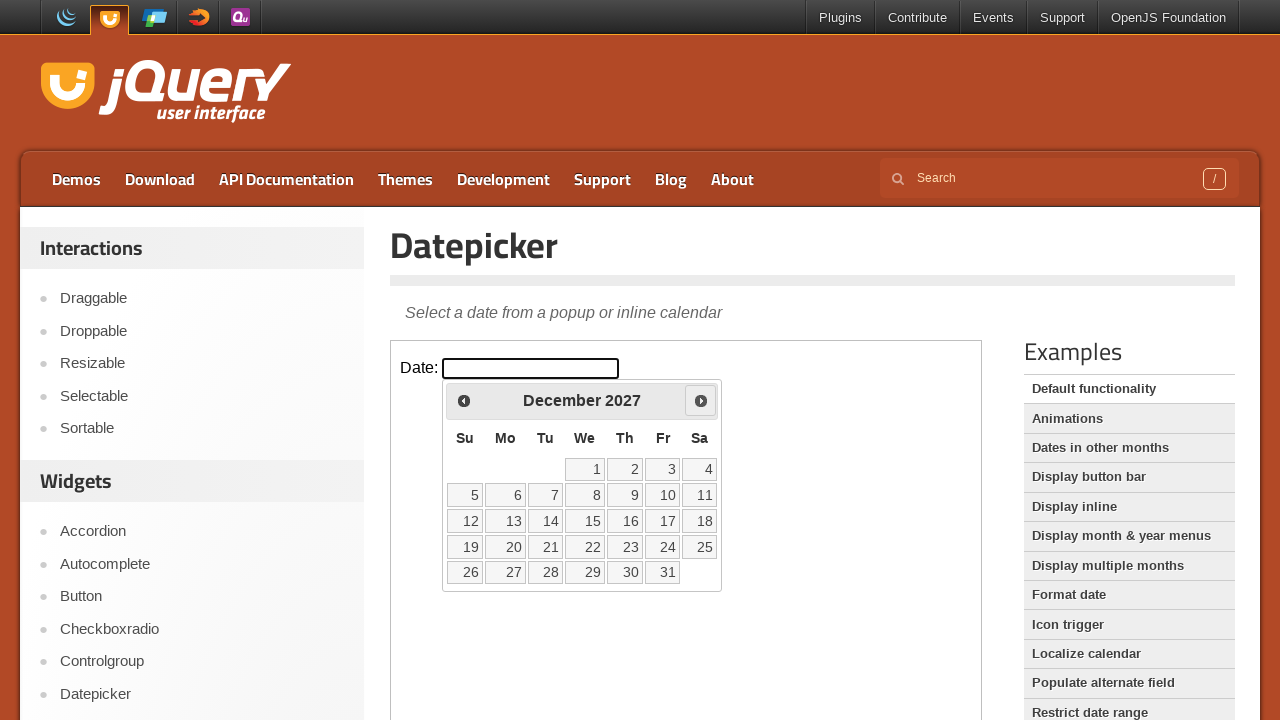

Retrieved displayed month 'December' and year '2027'
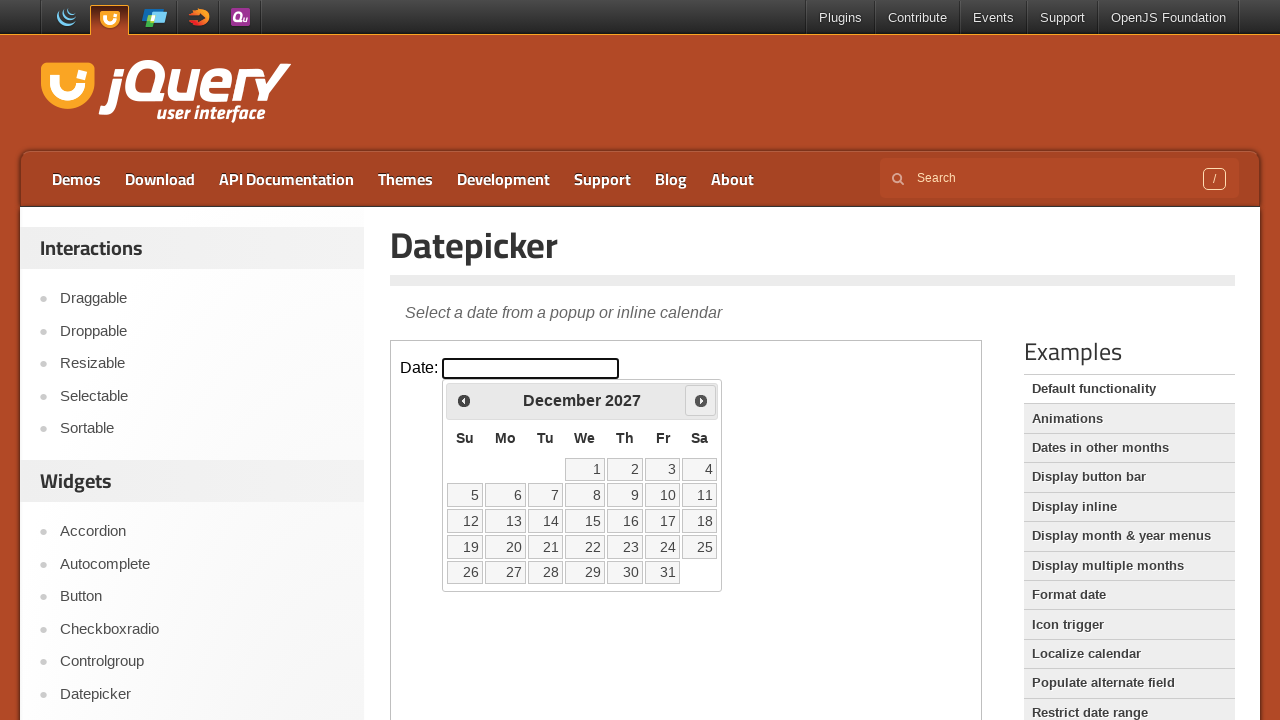

Clicked next month button to navigate from December 2027 at (701, 400) on iframe.demo-frame >> internal:control=enter-frame >> span.ui-icon-circle-triangl
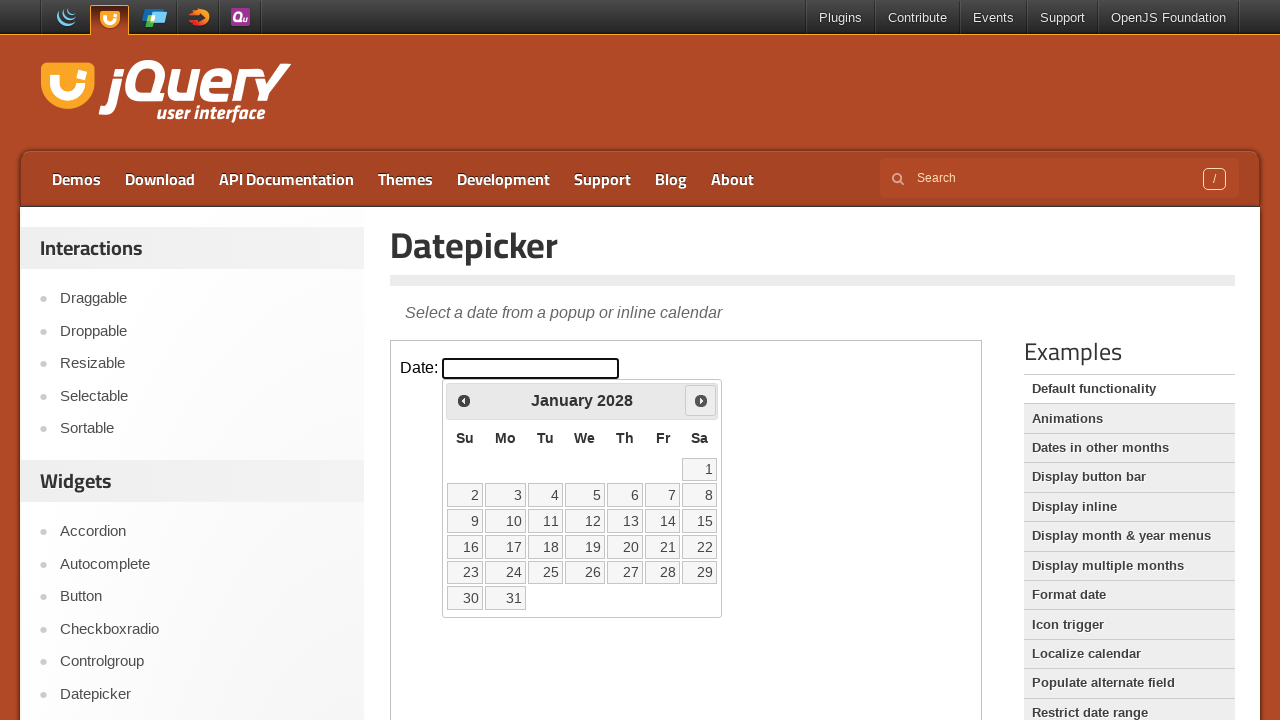

Waited for calendar to update
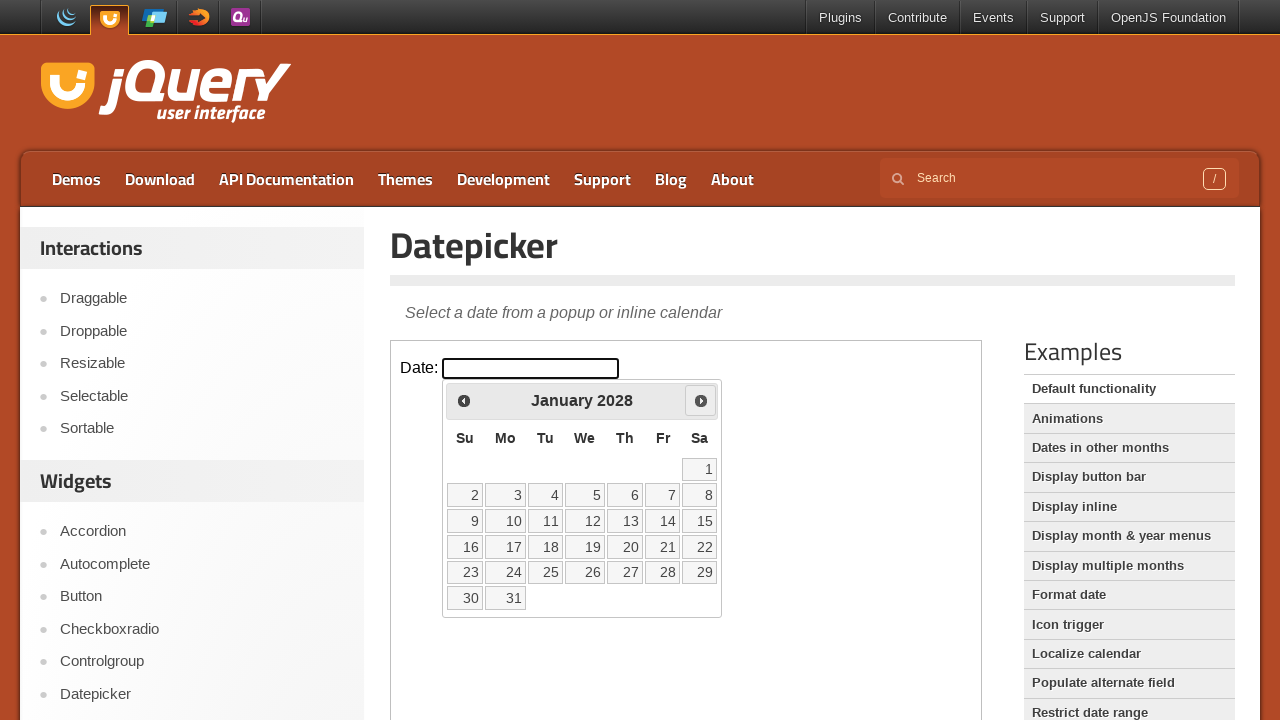

Retrieved displayed month 'January' and year '2028'
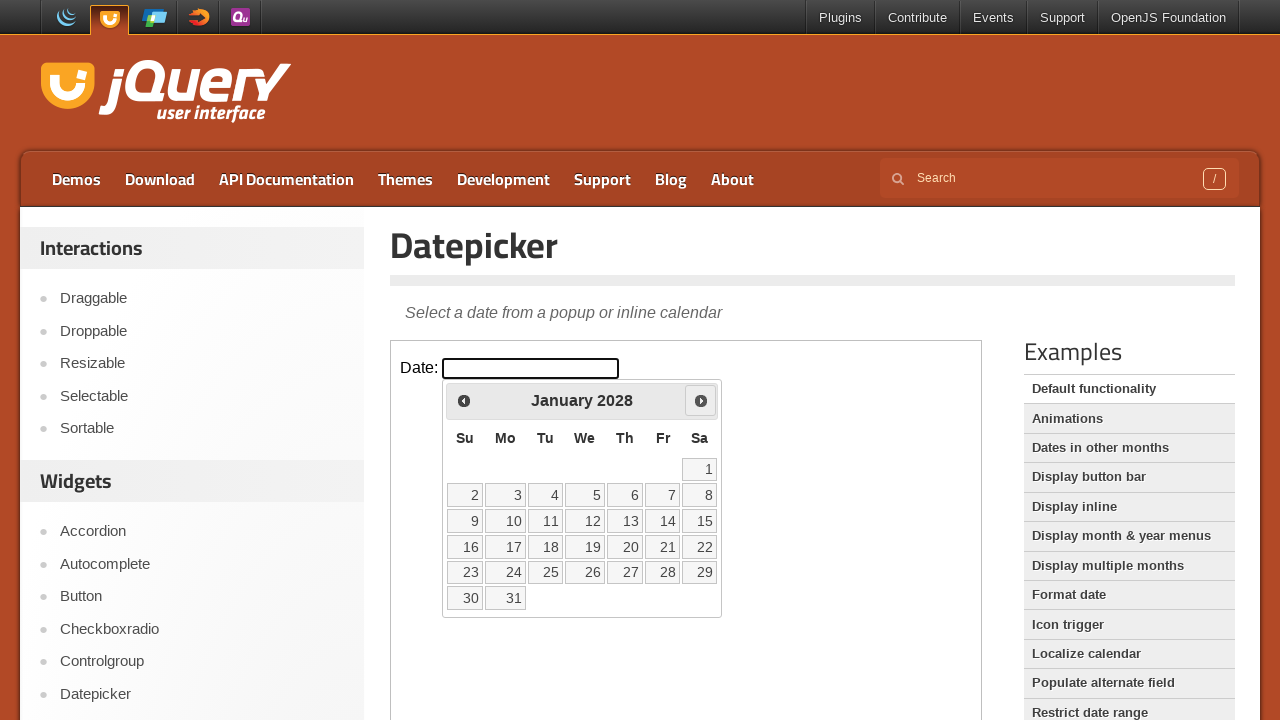

Clicked next month button to navigate from January 2028 at (701, 400) on iframe.demo-frame >> internal:control=enter-frame >> span.ui-icon-circle-triangl
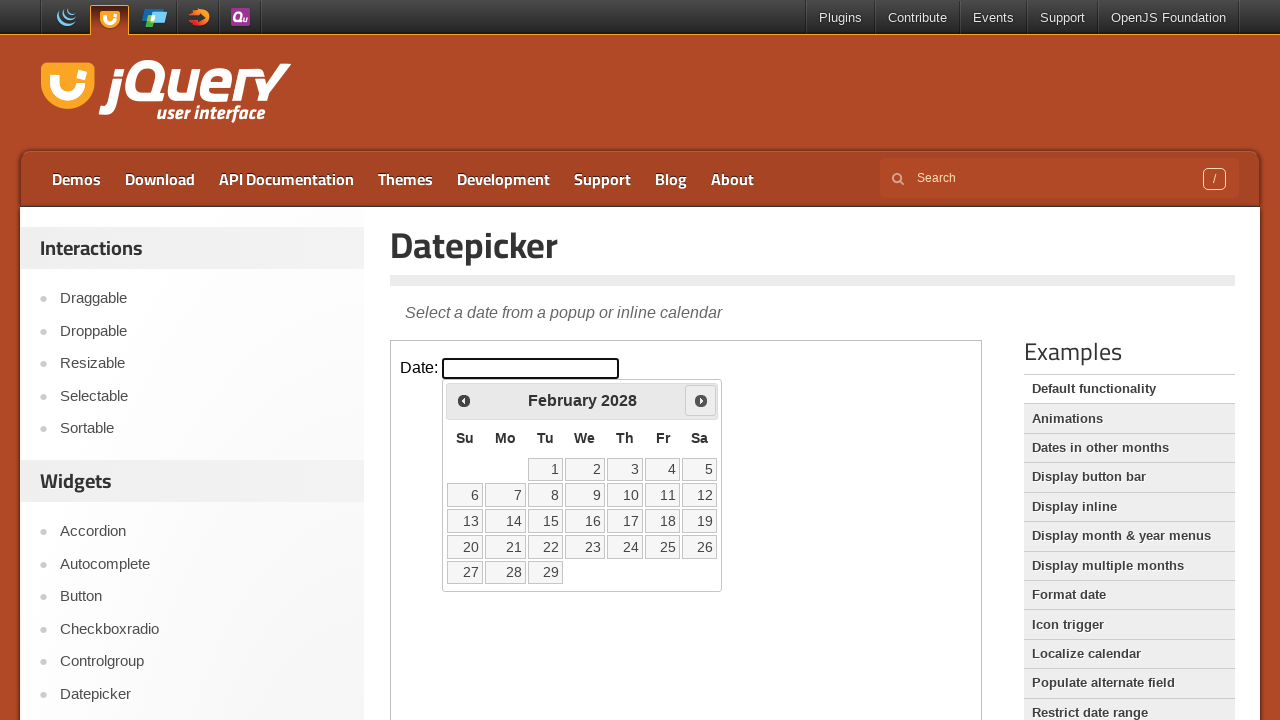

Waited for calendar to update
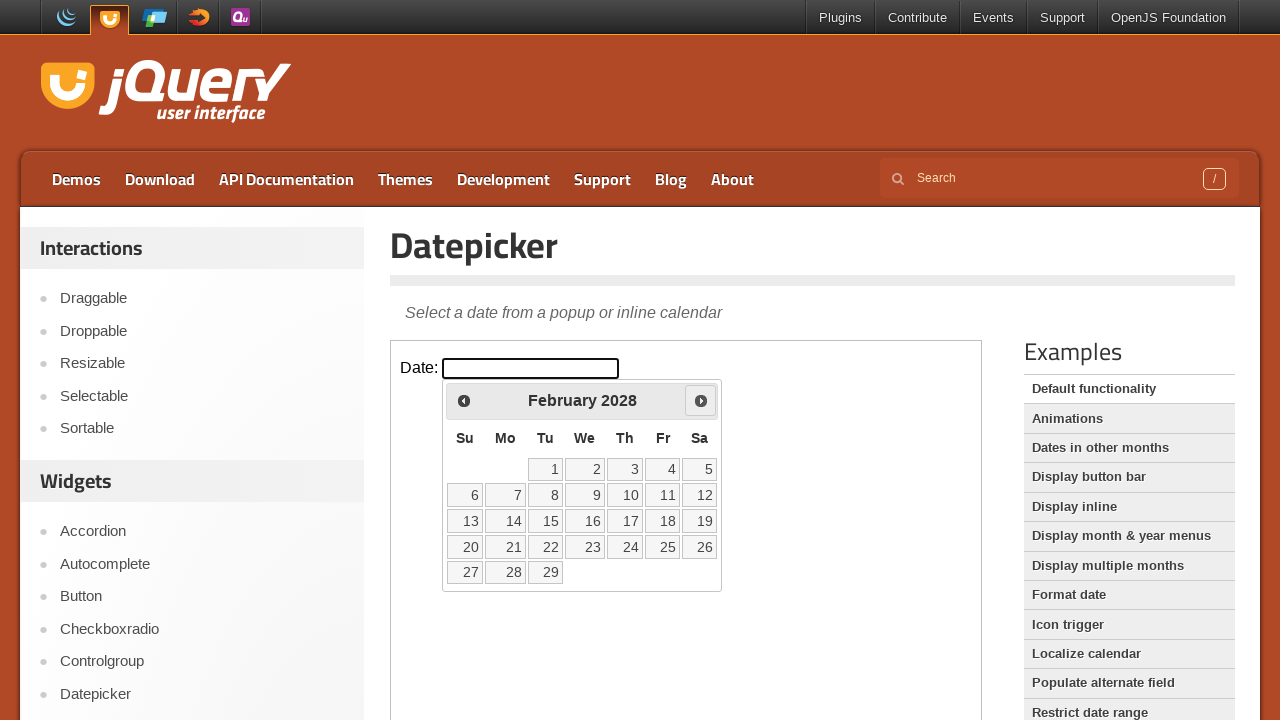

Retrieved displayed month 'February' and year '2028'
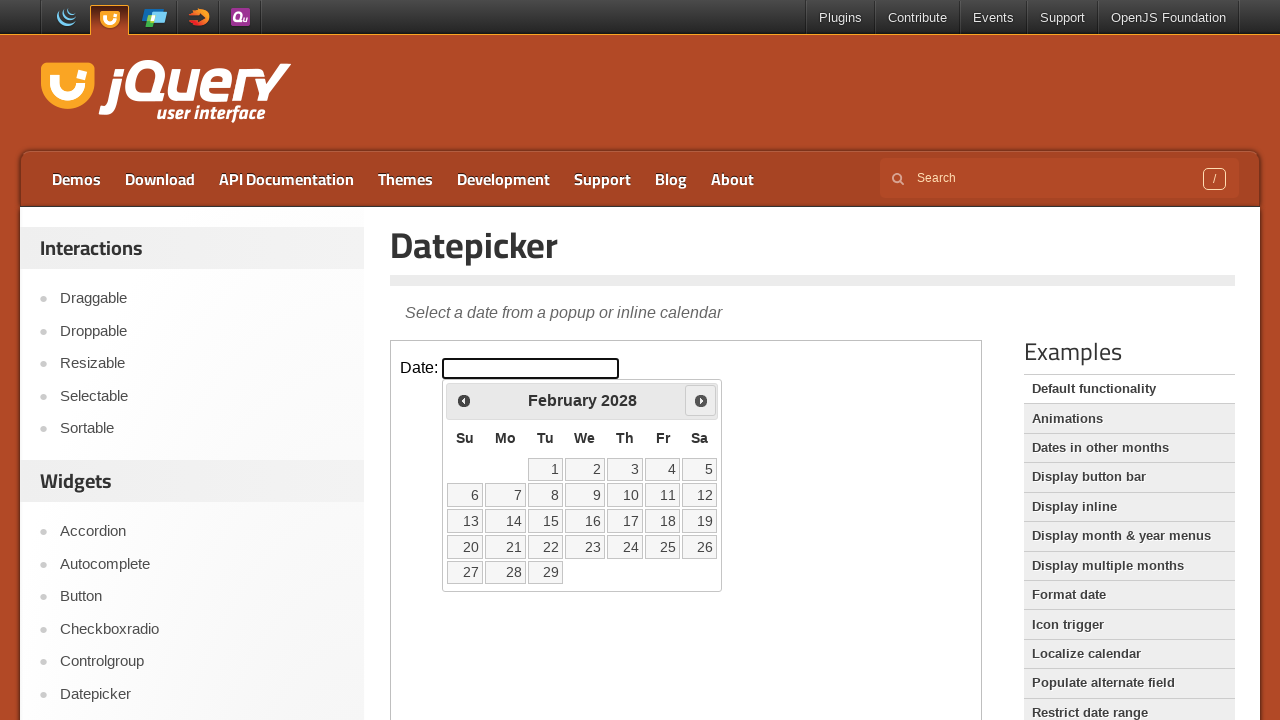

Clicked next month button to navigate from February 2028 at (701, 400) on iframe.demo-frame >> internal:control=enter-frame >> span.ui-icon-circle-triangl
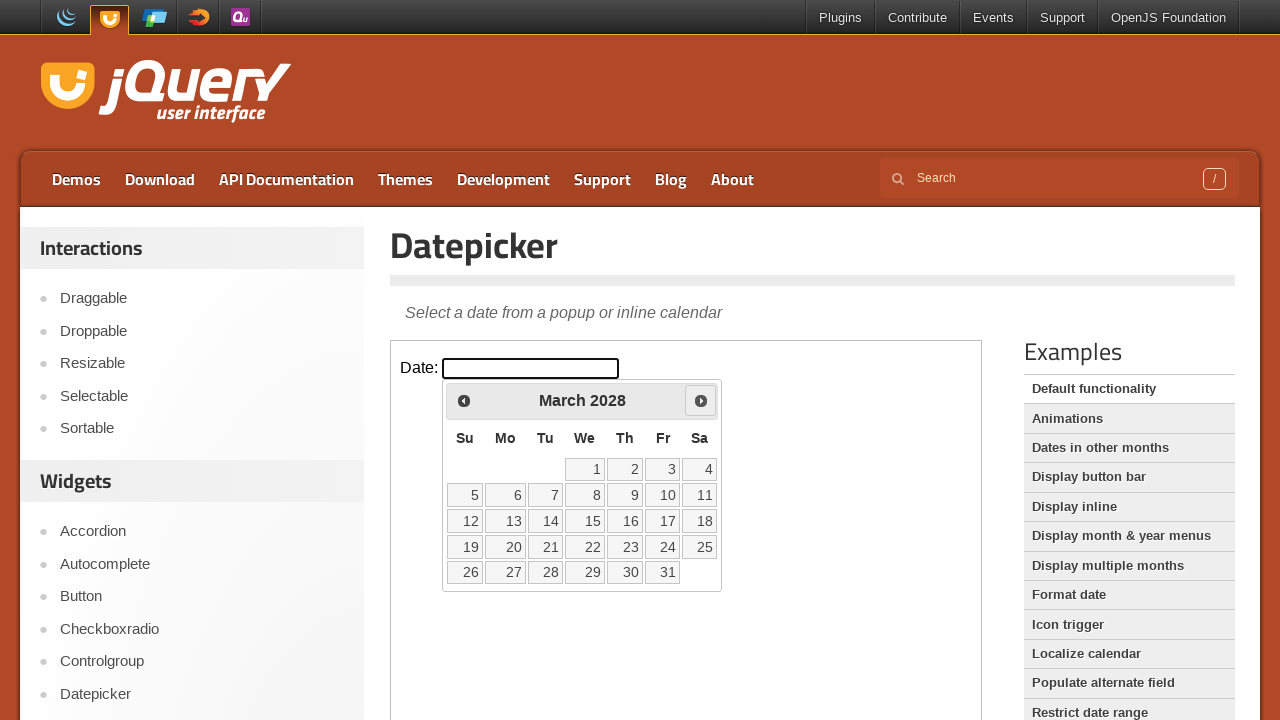

Waited for calendar to update
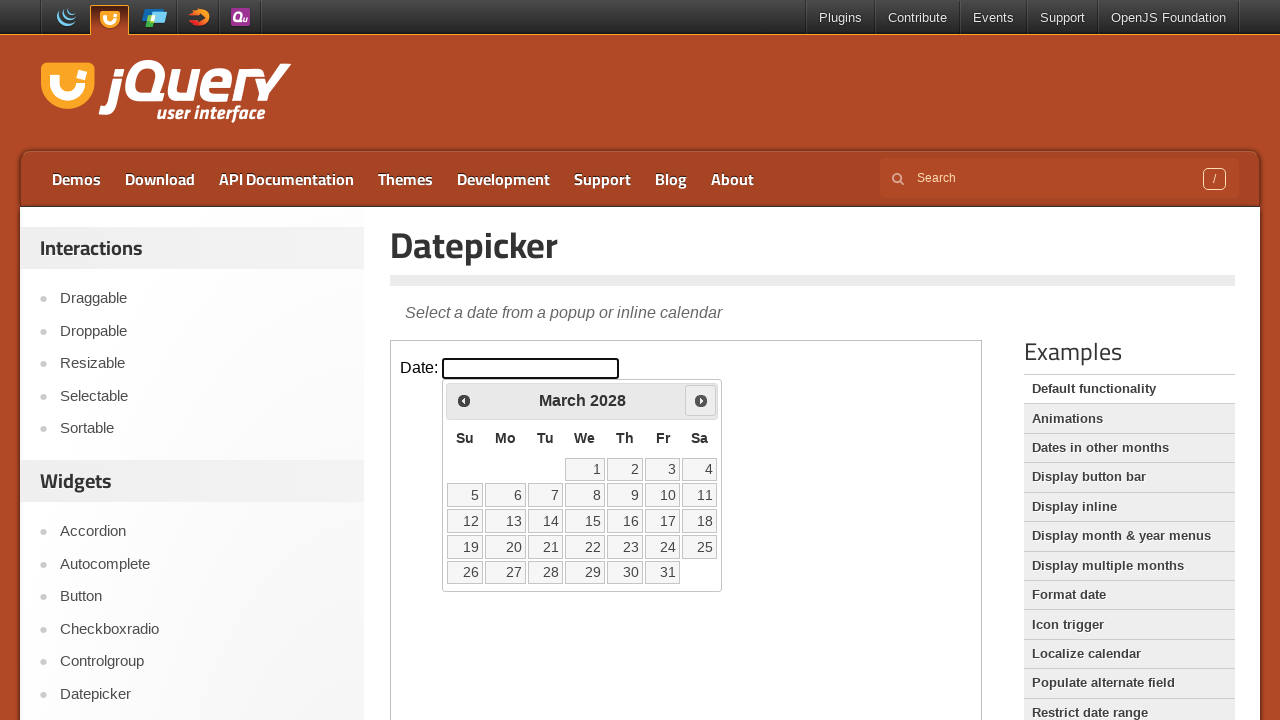

Retrieved displayed month 'March' and year '2028'
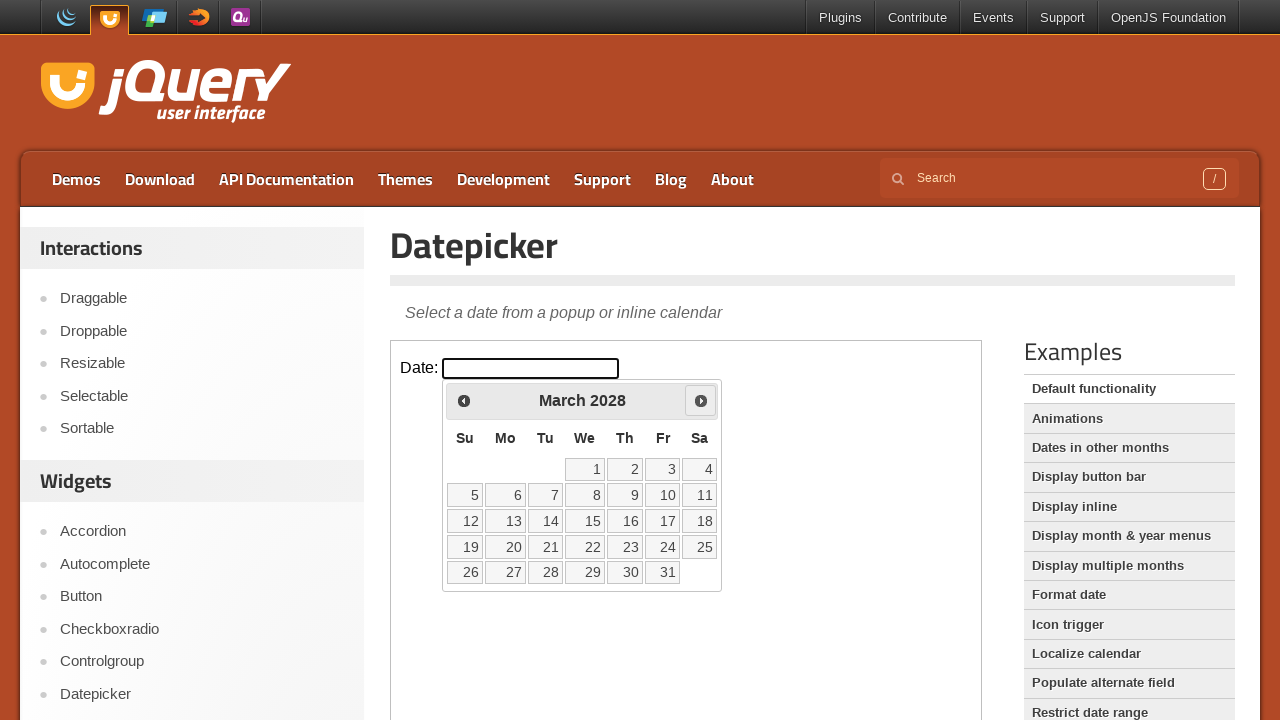

Reached target date March 2028
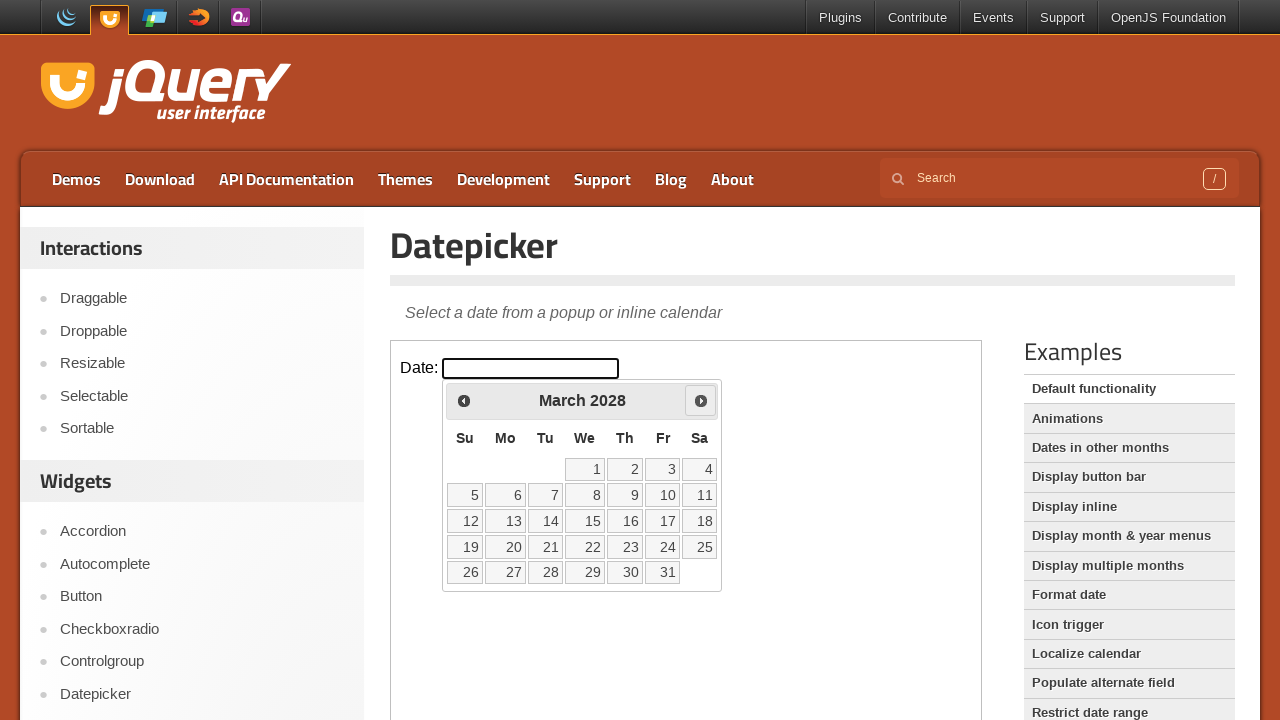

Located 31 available date elements in calendar
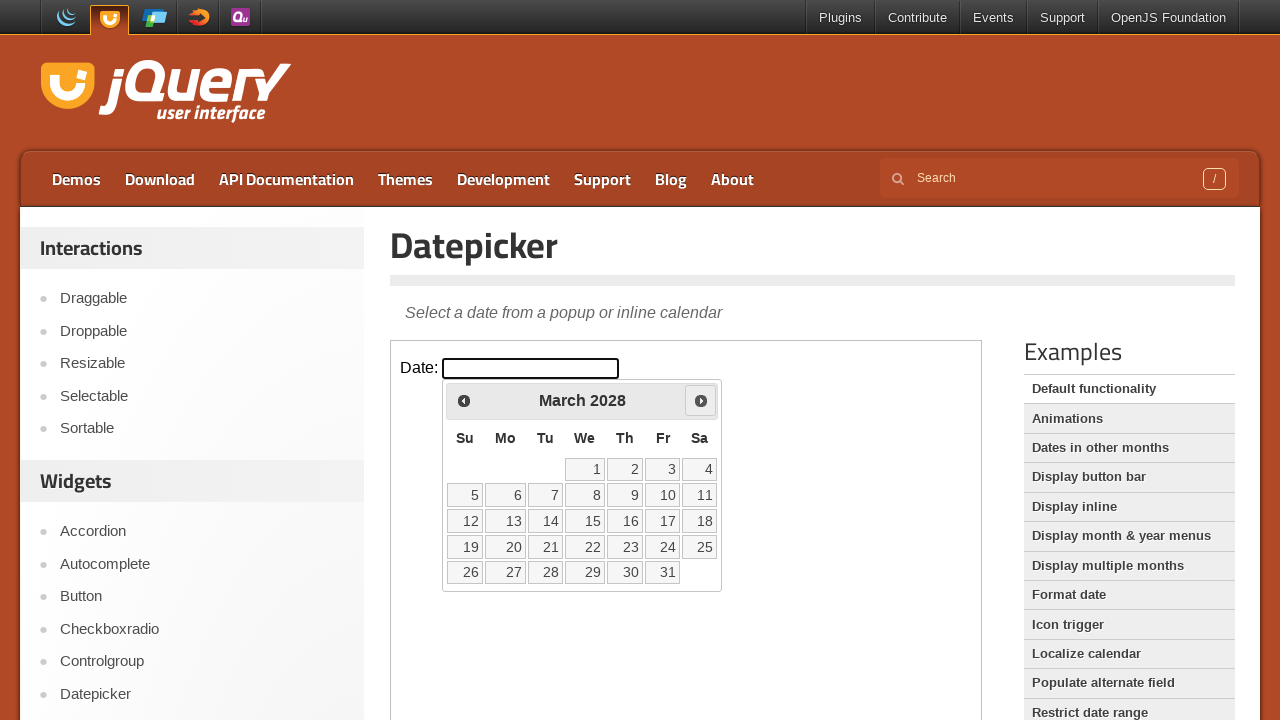

Clicked on target date 23 at (625, 547) on iframe.demo-frame >> internal:control=enter-frame >> table.ui-datepicker-calenda
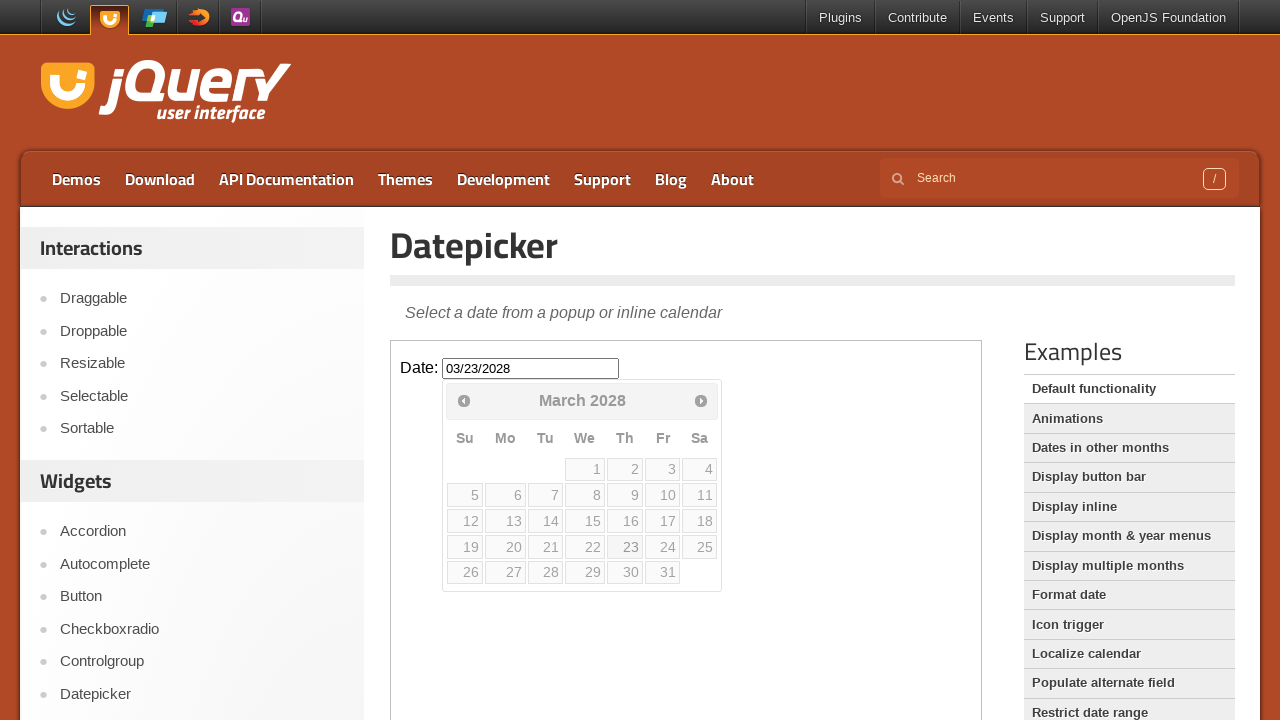

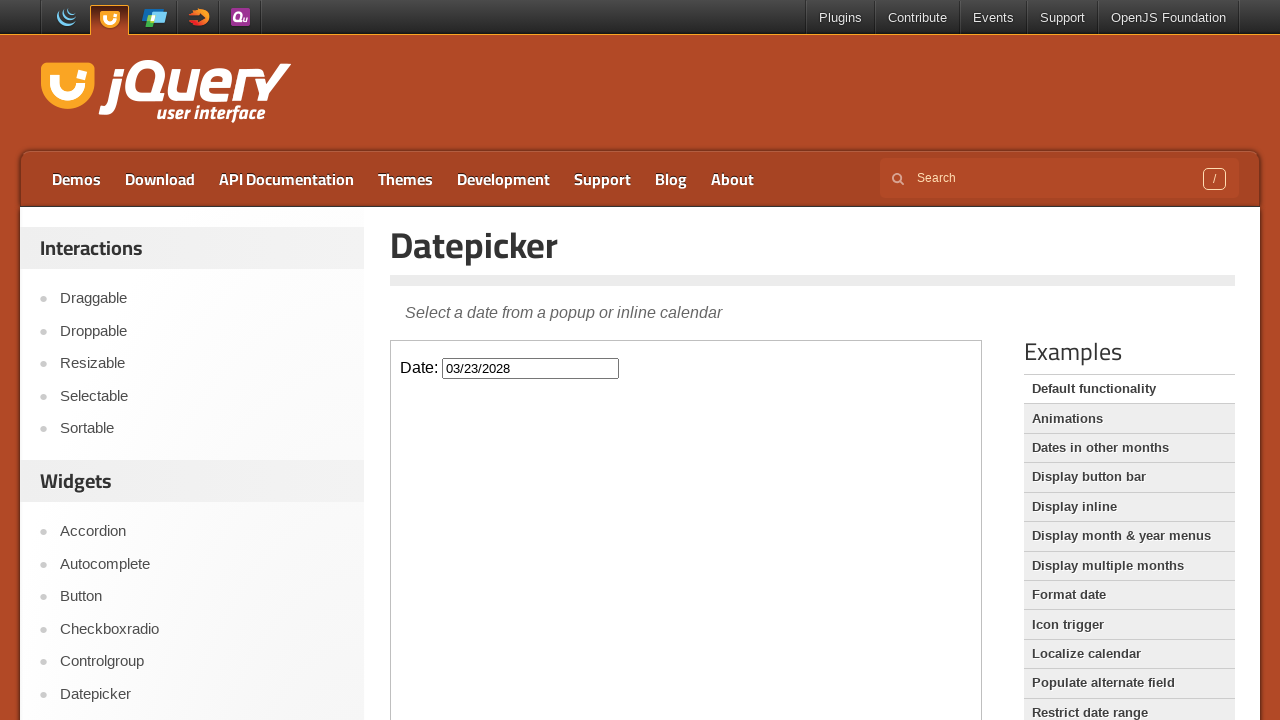